Completes the RPA Challenge by starting the challenge and filling in multiple forms with person data through dynamic field identification

Starting URL: https://www.rpachallenge.com/

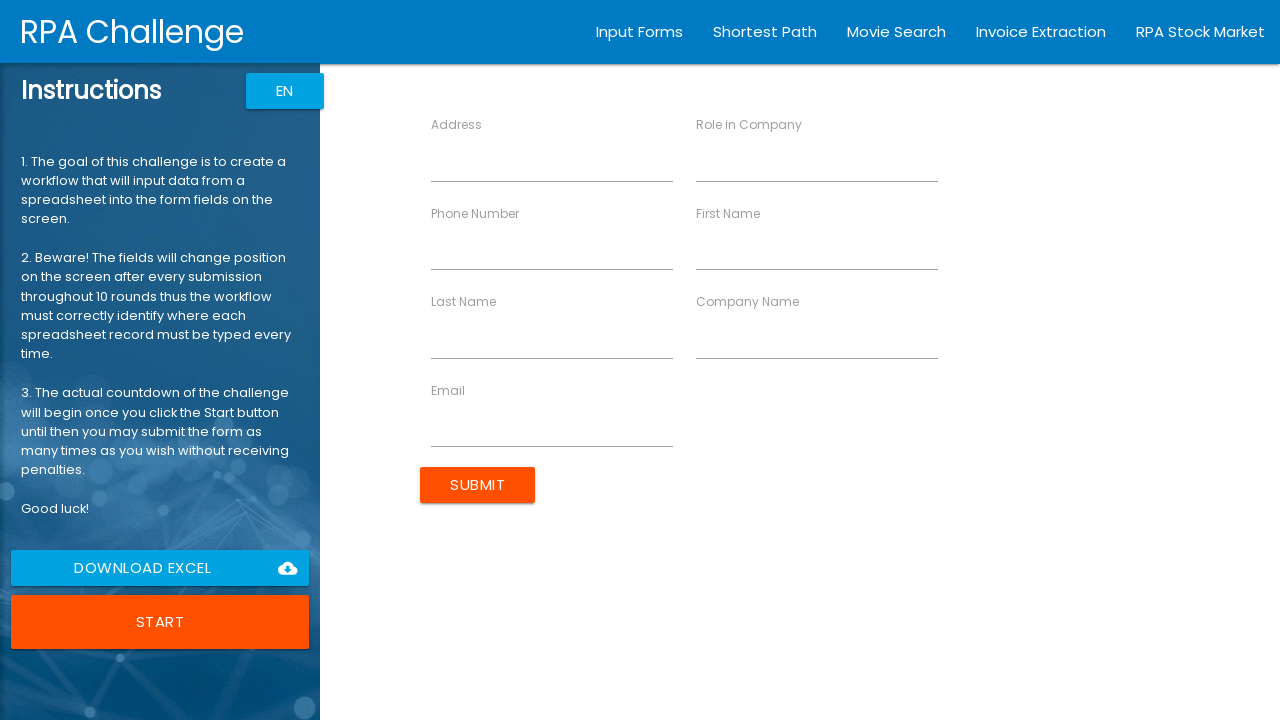

Clicked the Start button to begin the RPA Challenge at (160, 622) on xpath=/html/body/app-root/div[2]/app-rpa1/div/div[1]/div[6]/button
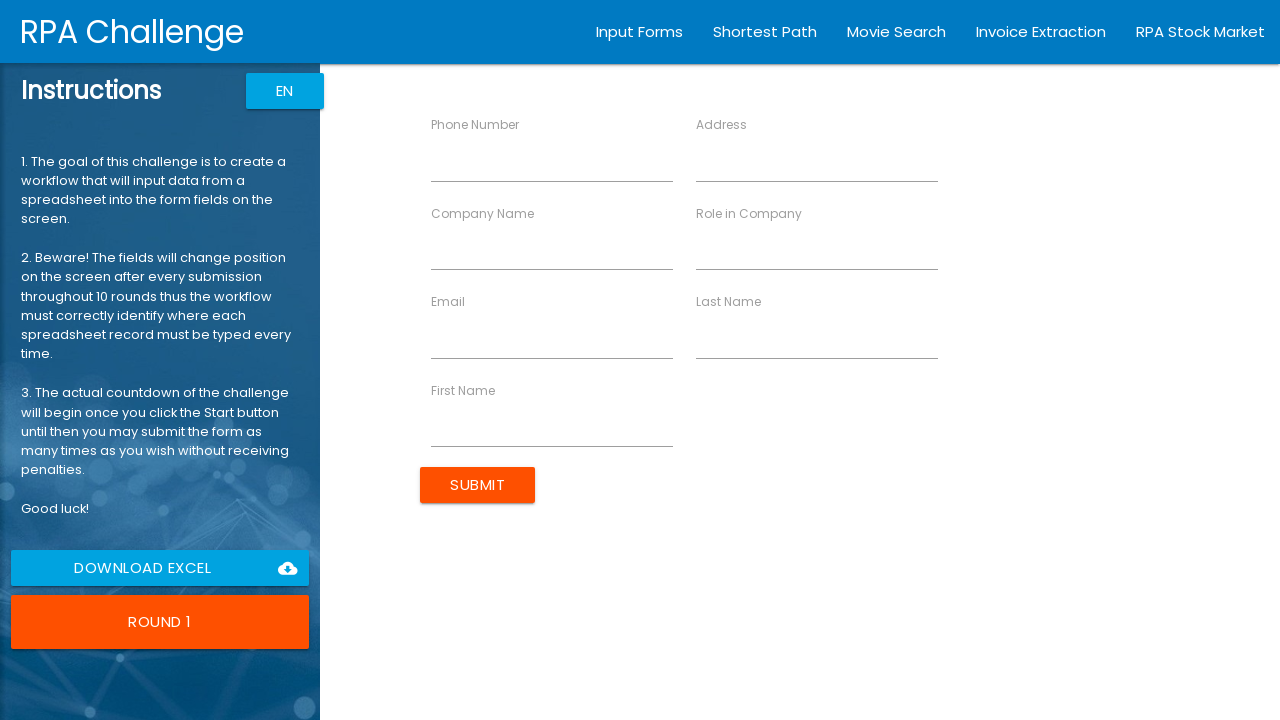

Located all input fields for person: John Smith
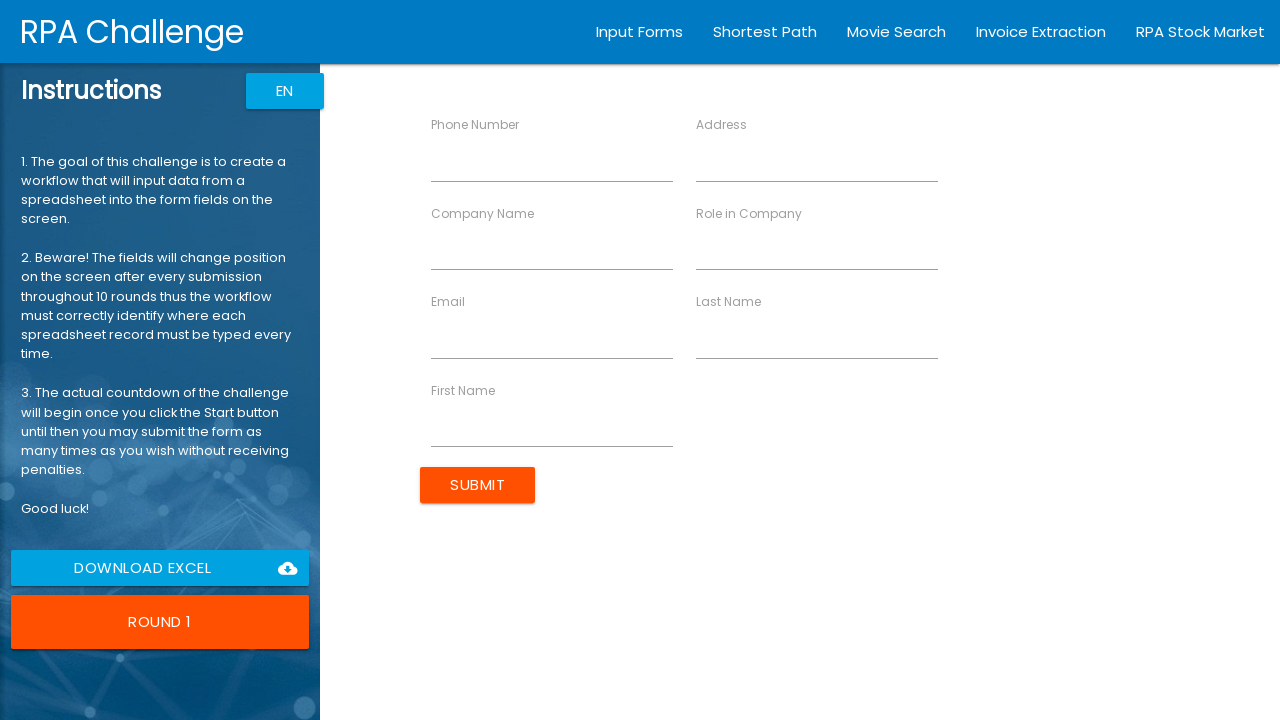

Filled field 'Phone Number' with value '40716543298' on rpa1-field >> nth=0 >> input
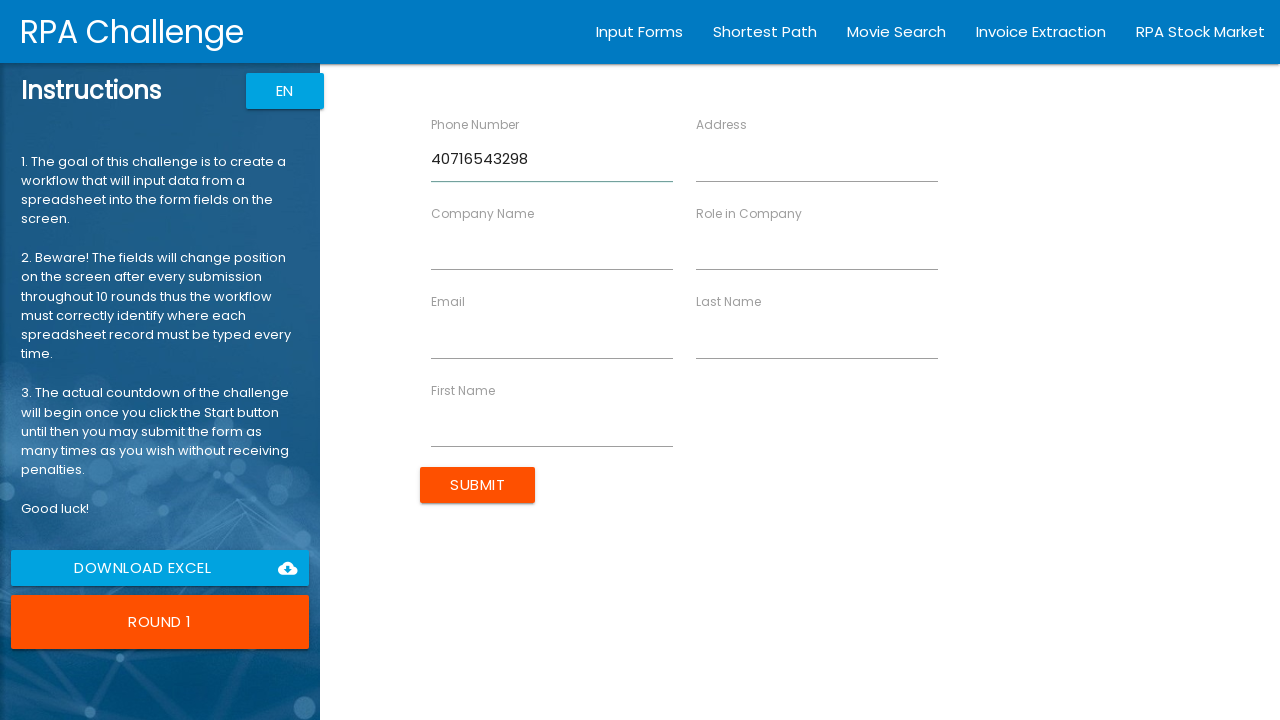

Filled field 'Address' with value '98 North Road' on rpa1-field >> nth=1 >> input
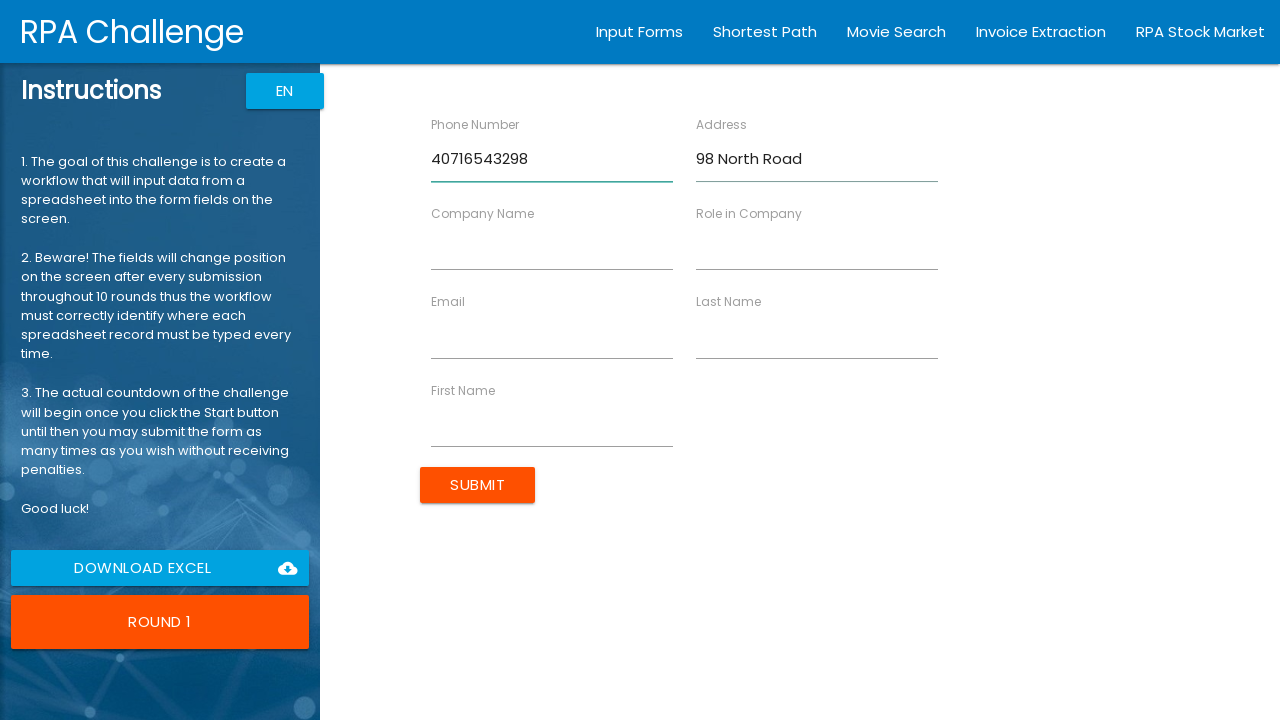

Filled field 'Company Name' with value 'IT Solutions' on rpa1-field >> nth=2 >> input
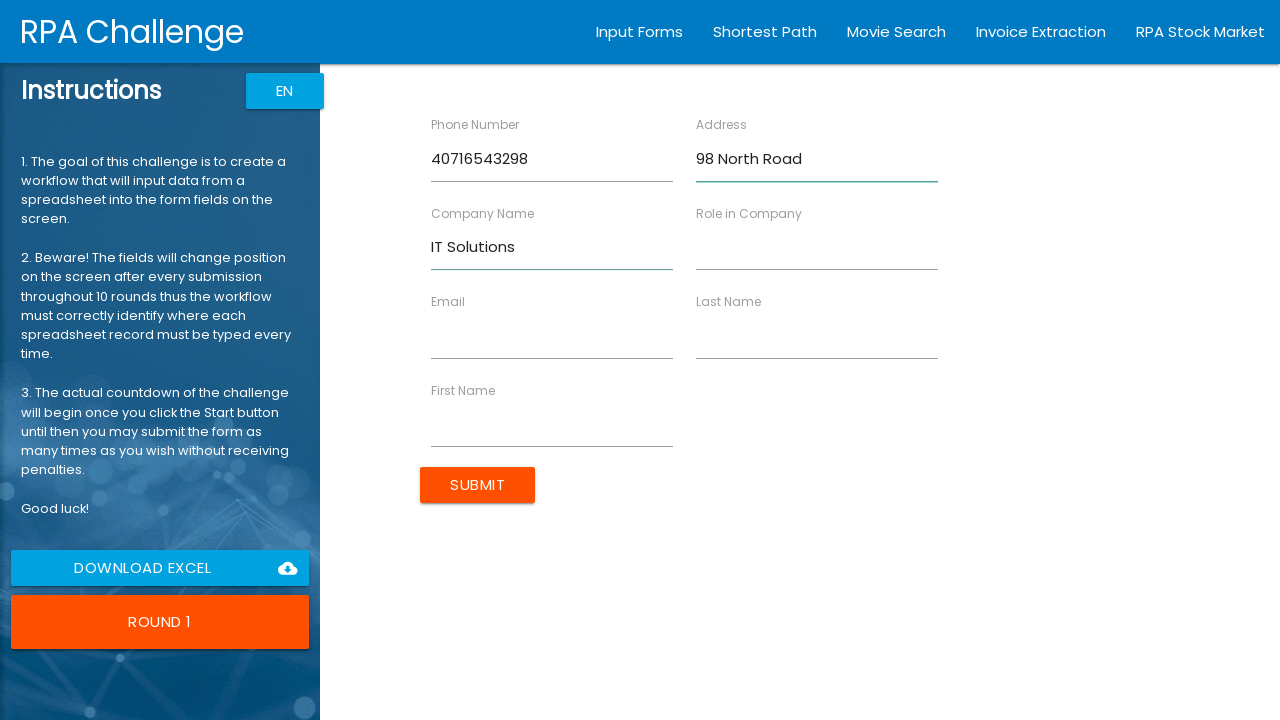

Filled field 'Role in Company' with value 'Analyst' on rpa1-field >> nth=3 >> input
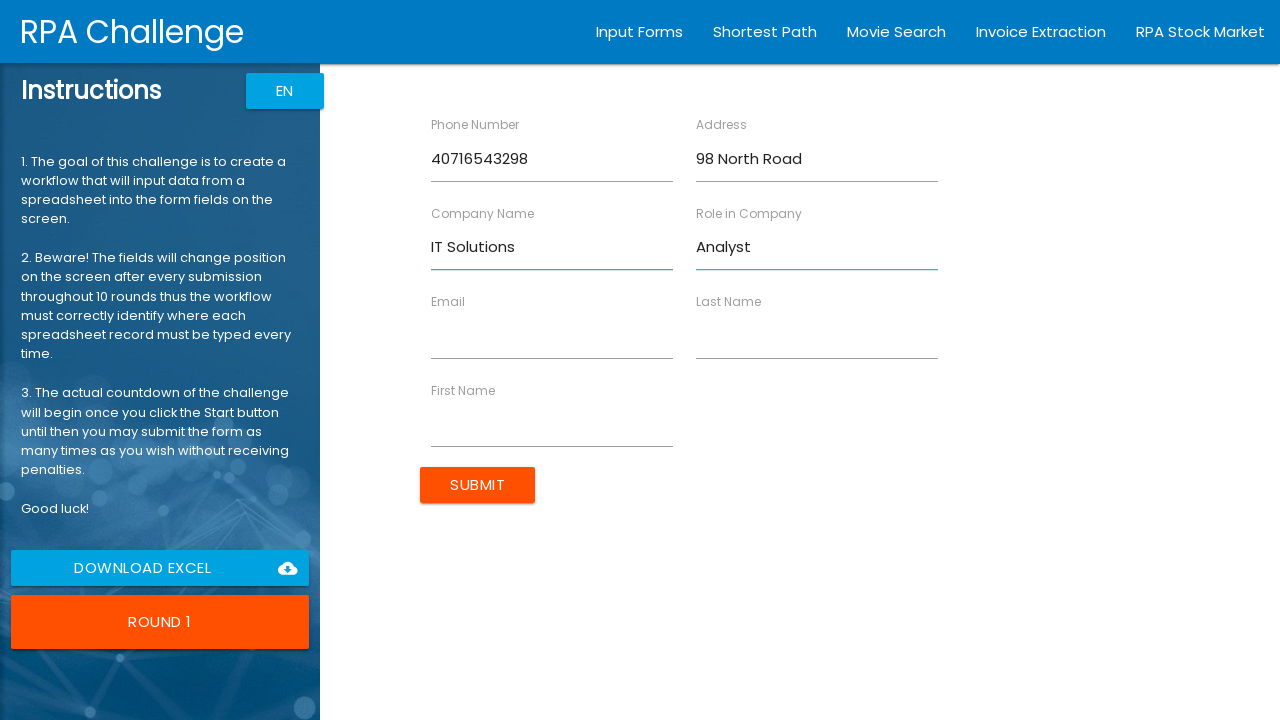

Filled field 'Email' with value 'jsmith@itsolutions.com' on rpa1-field >> nth=4 >> input
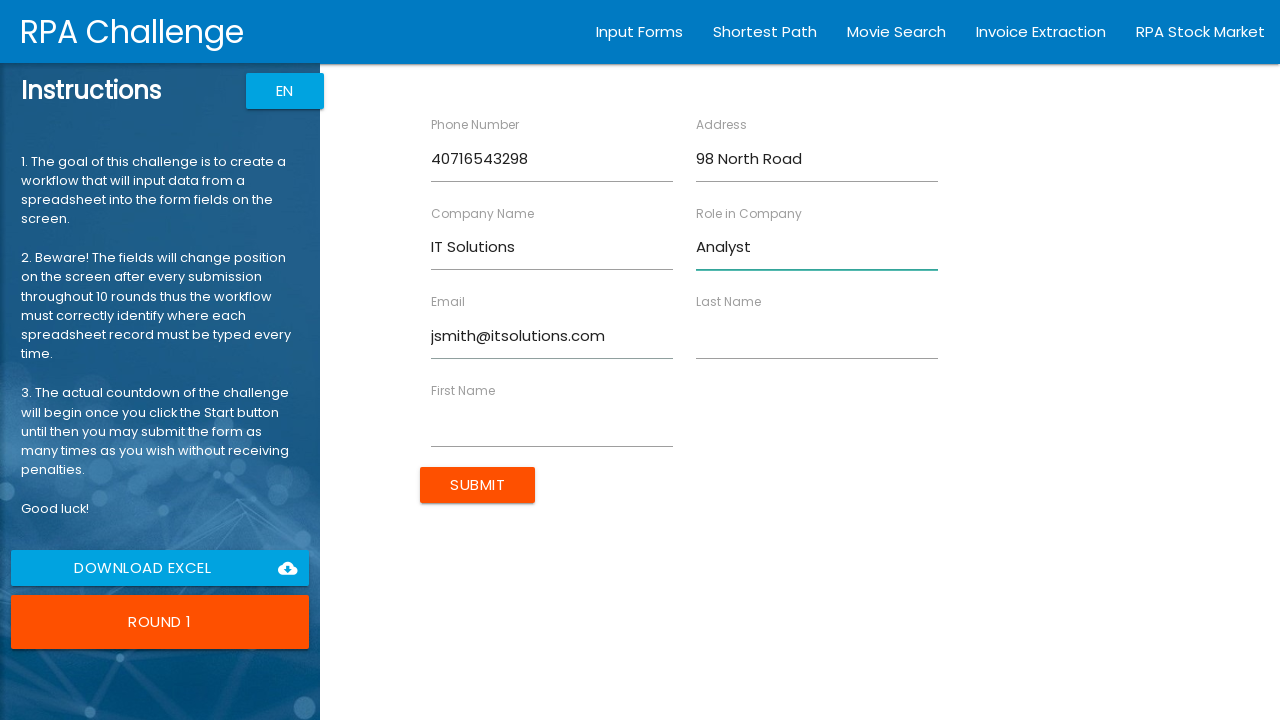

Filled field 'Last Name' with value 'Smith' on rpa1-field >> nth=5 >> input
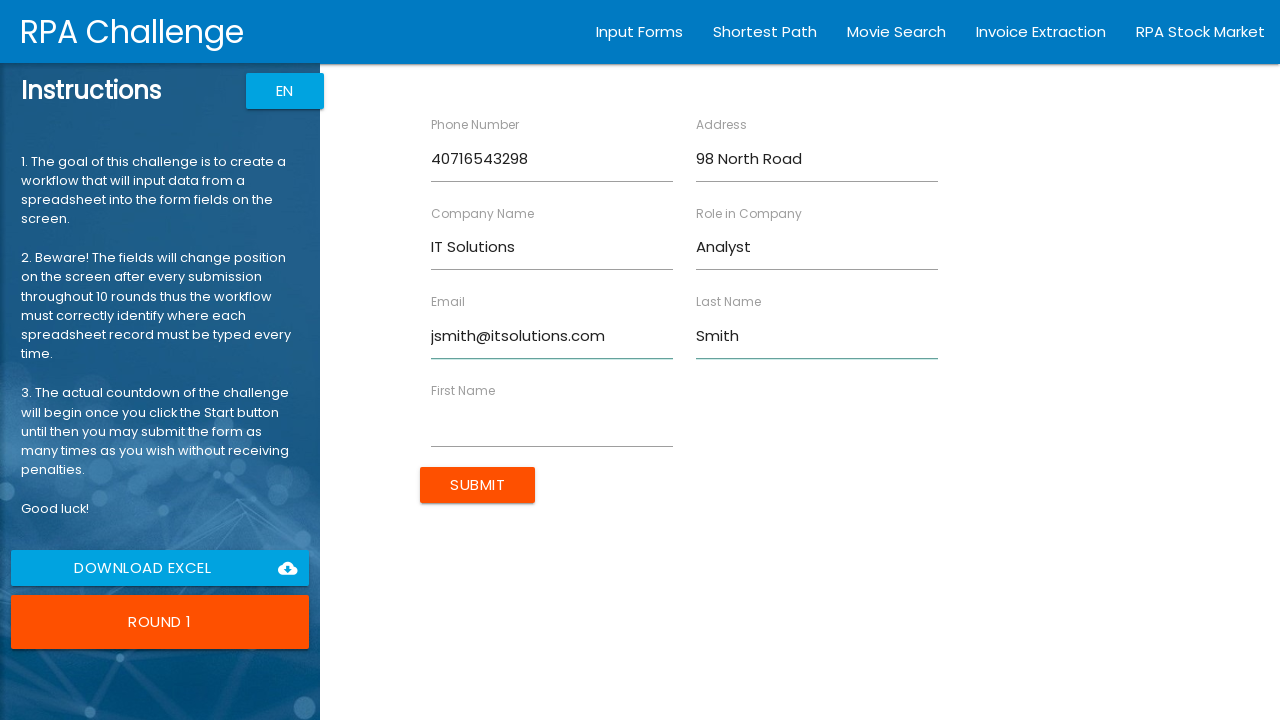

Filled field 'First Name' with value 'John' on rpa1-field >> nth=6 >> input
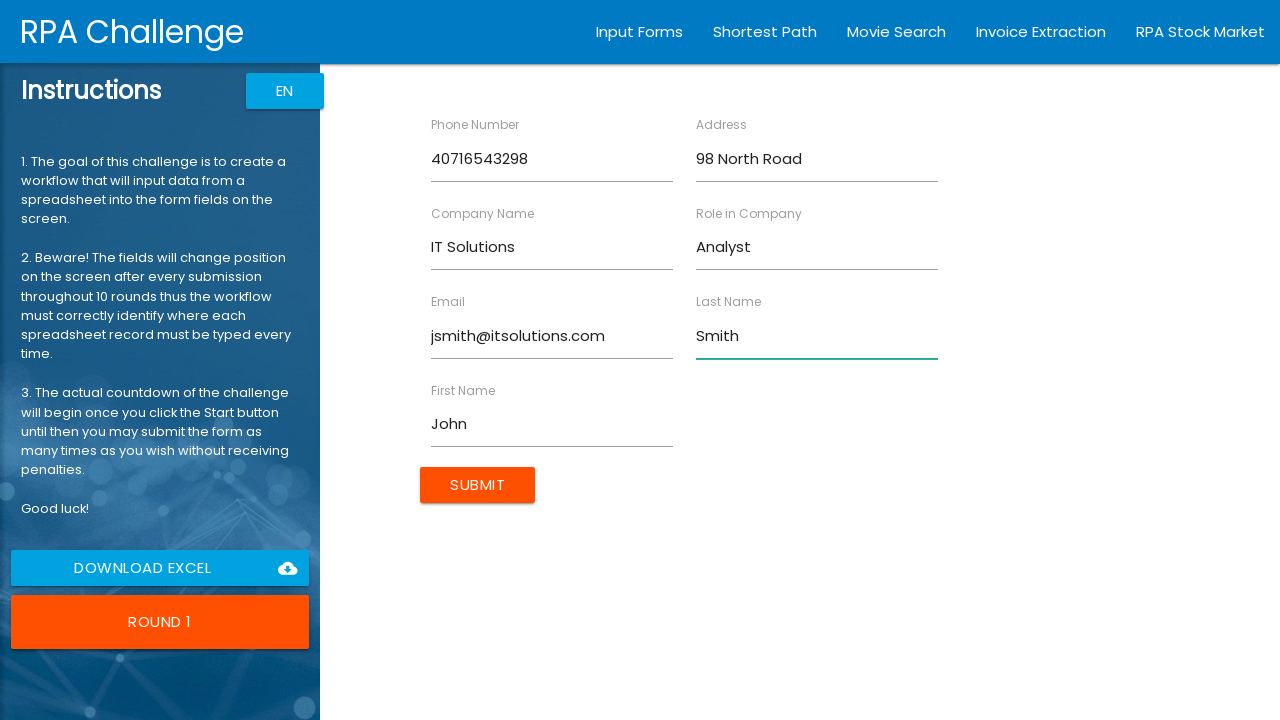

Submitted form with data for John Smith at (478, 485) on xpath=/html/body/app-root/div[2]/app-rpa1/div/div[2]/form/input
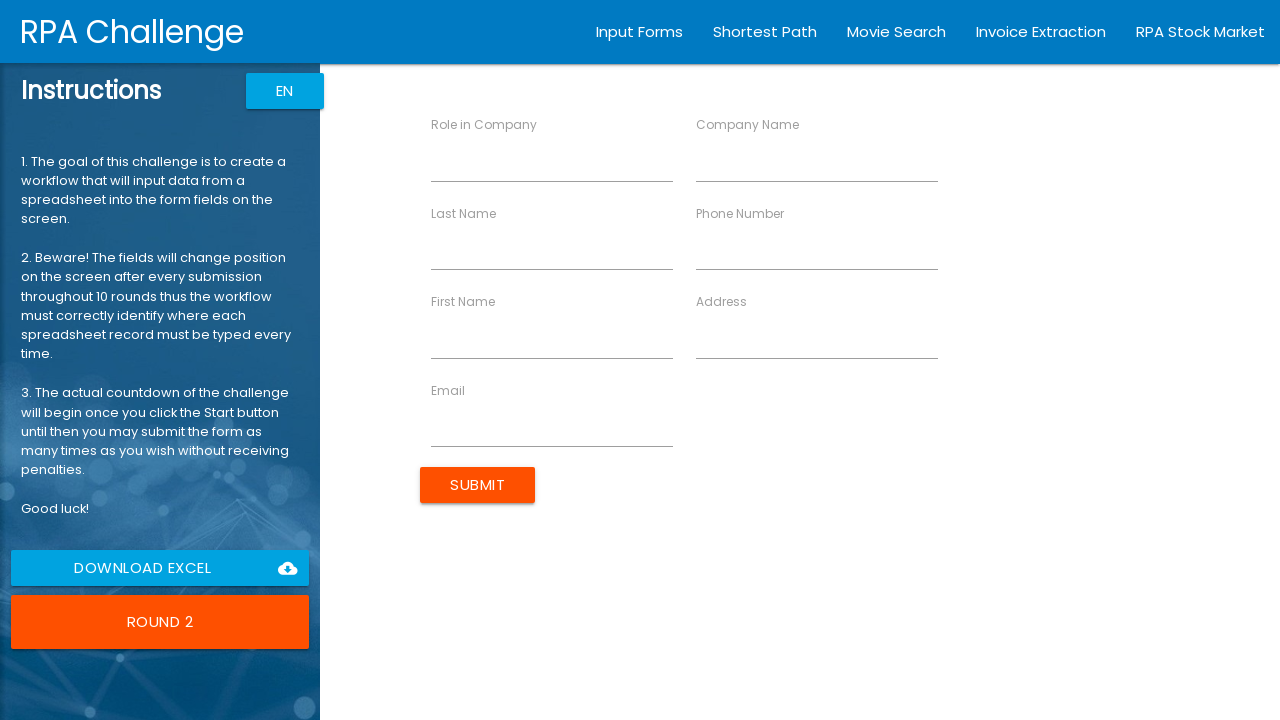

Located all input fields for person: Jane Dorsey
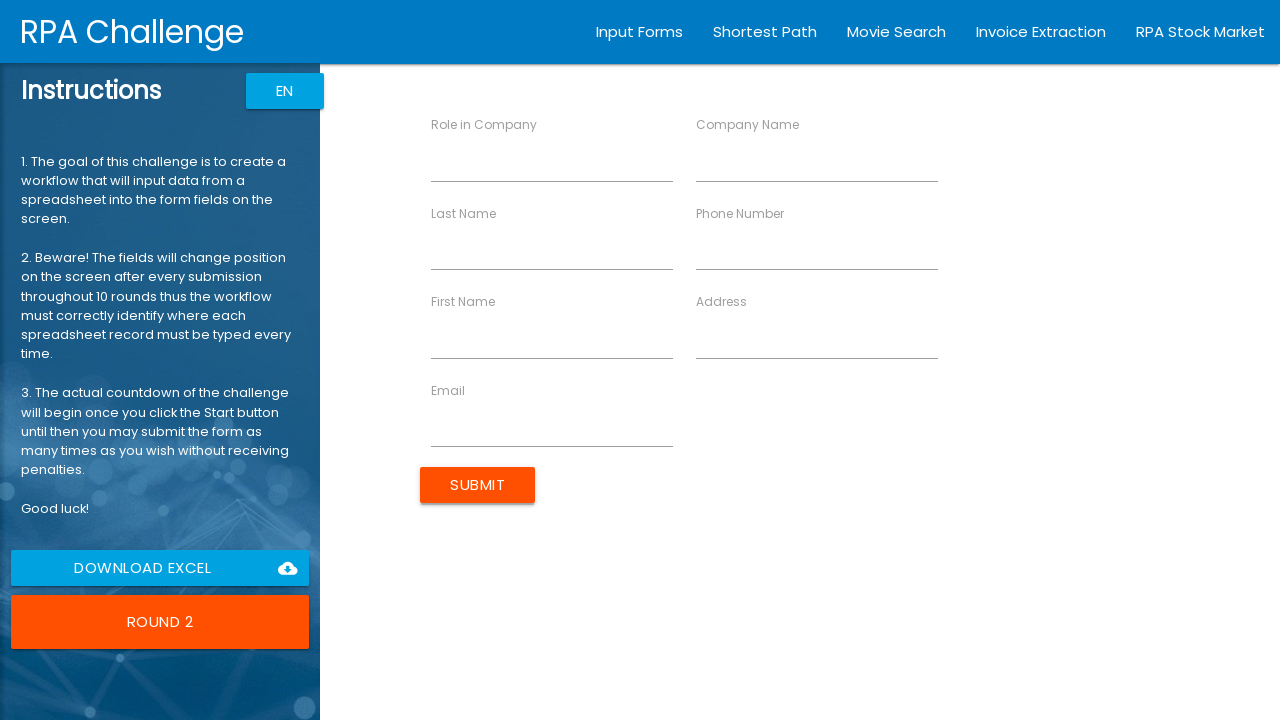

Filled field 'Role in Company' with value 'Medical Engineer' on rpa1-field >> nth=0 >> input
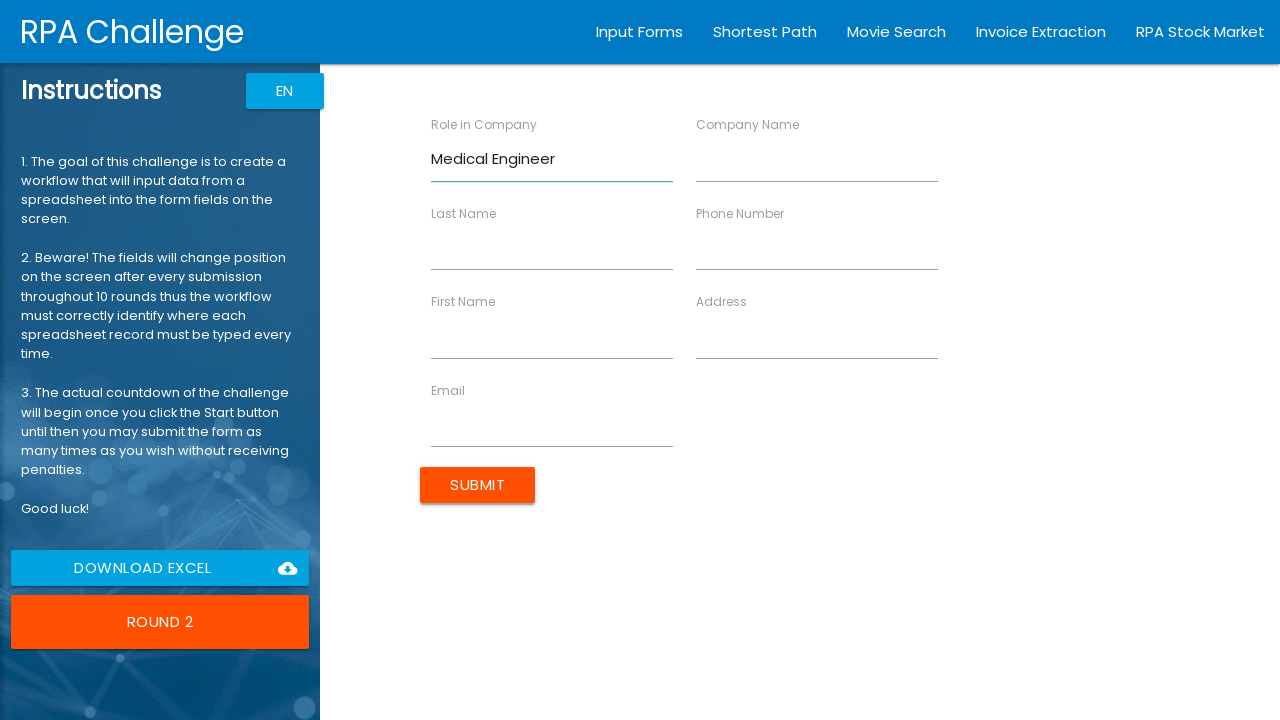

Filled field 'Company Name' with value 'MediCare' on rpa1-field >> nth=1 >> input
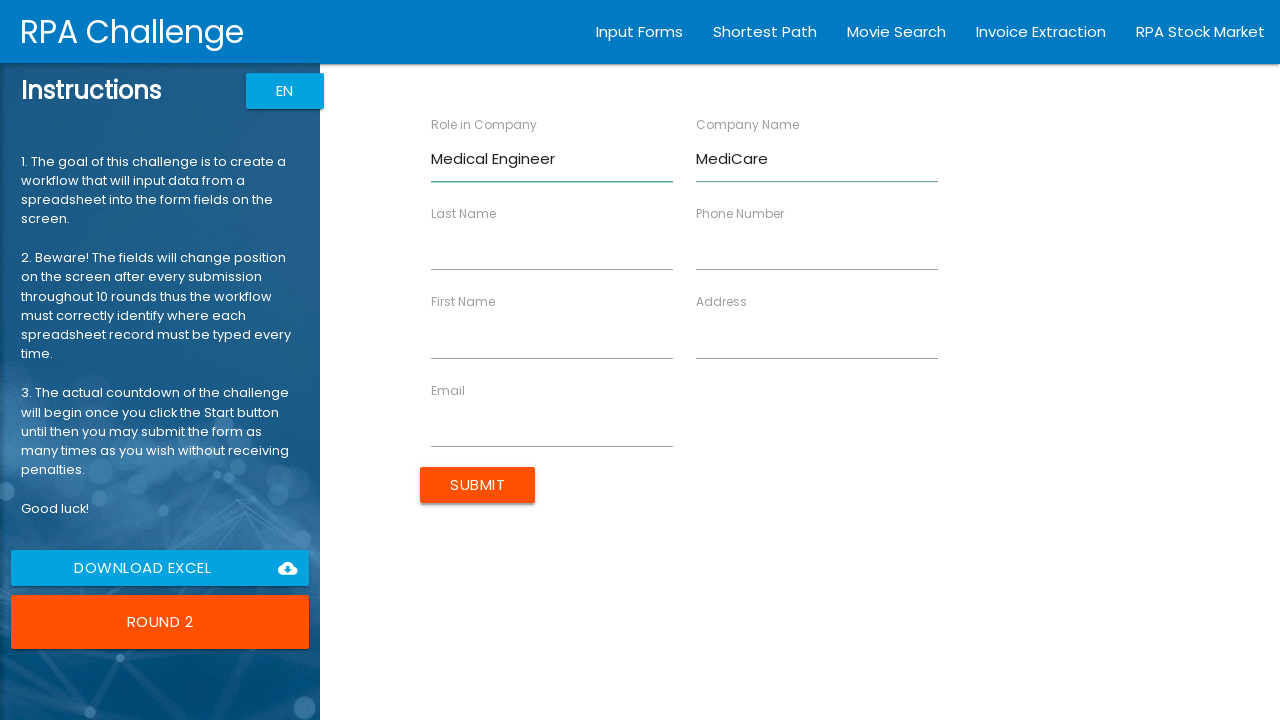

Filled field 'Last Name' with value 'Dorsey' on rpa1-field >> nth=2 >> input
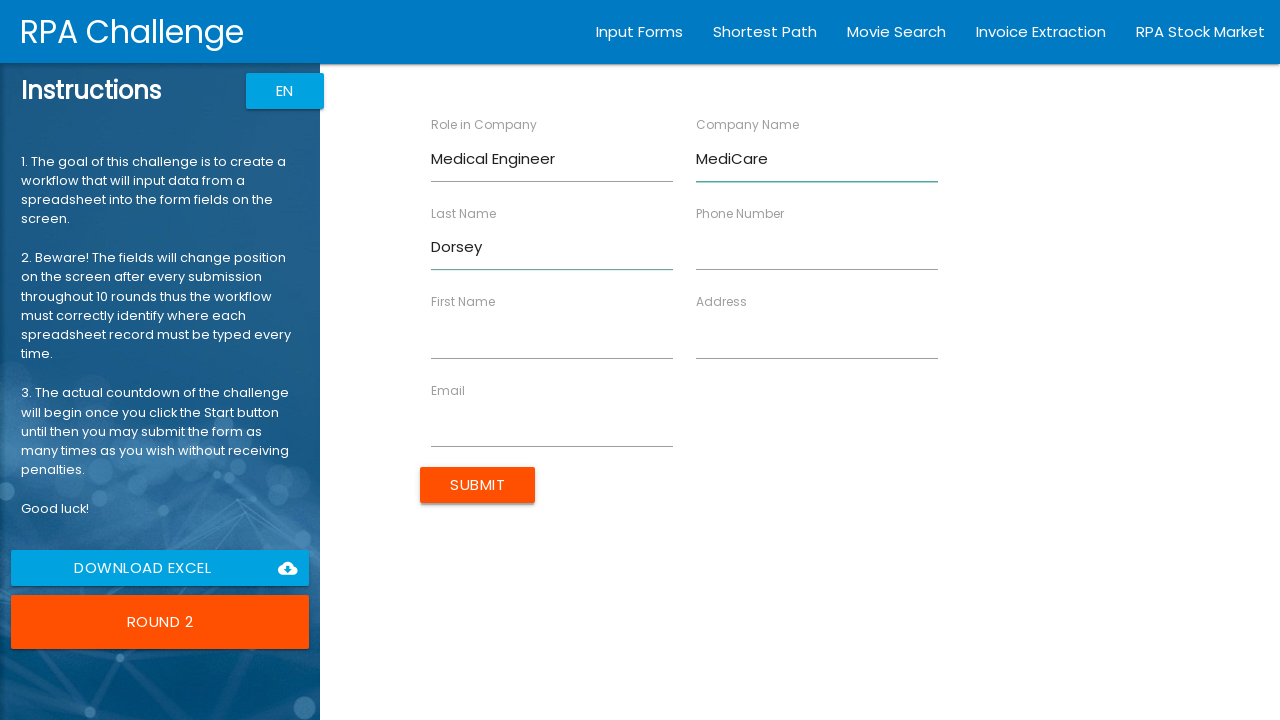

Filled field 'Phone Number' with value '40791345621' on rpa1-field >> nth=3 >> input
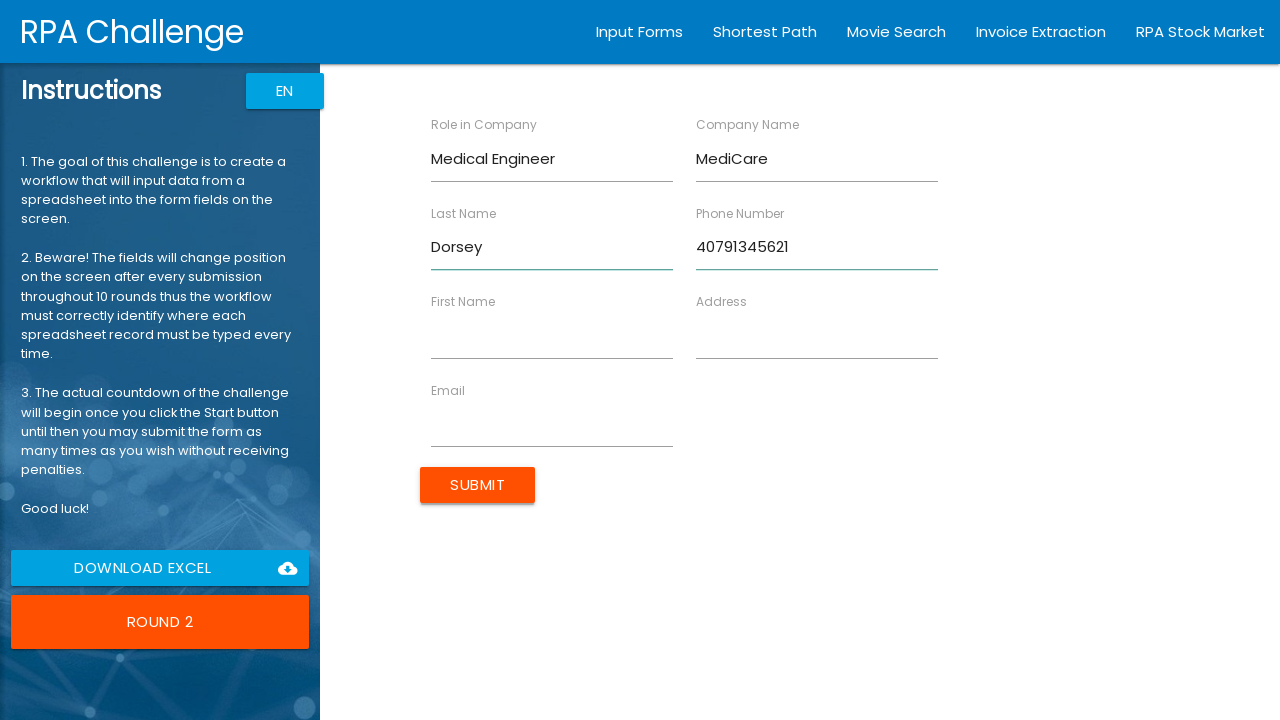

Filled field 'First Name' with value 'Jane' on rpa1-field >> nth=4 >> input
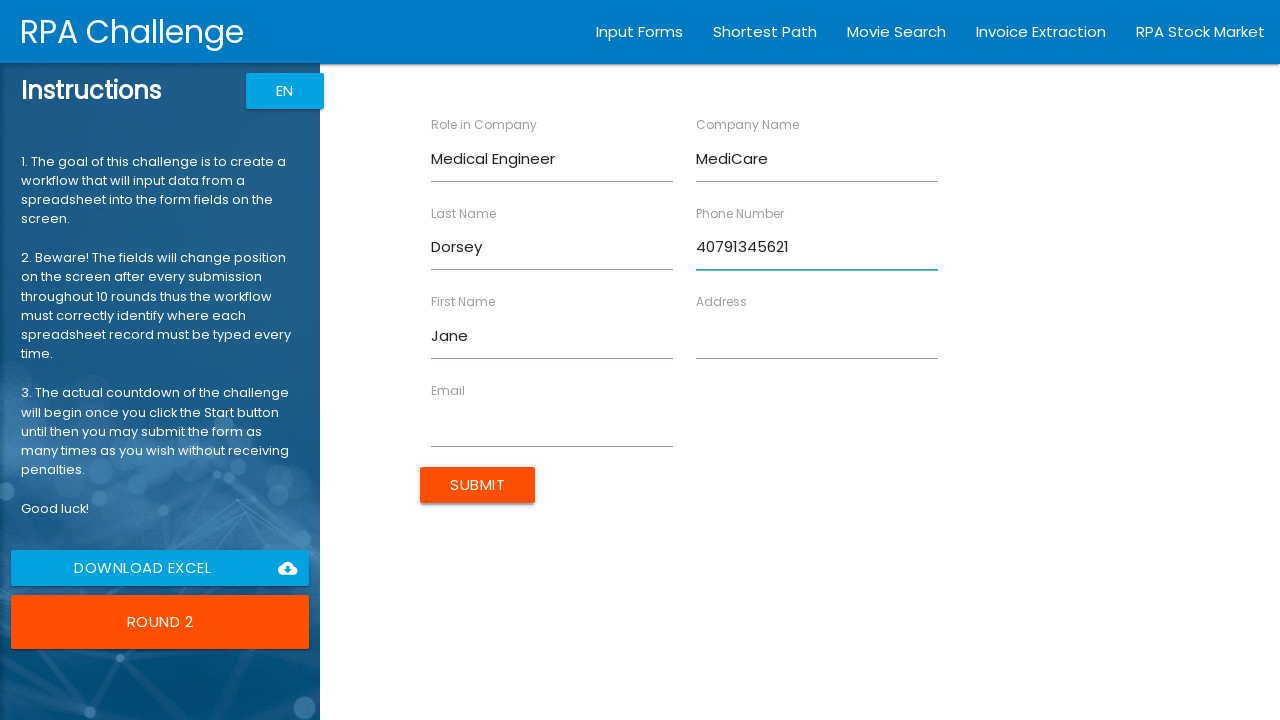

Filled field 'Address' with value '11 Crown Street' on rpa1-field >> nth=5 >> input
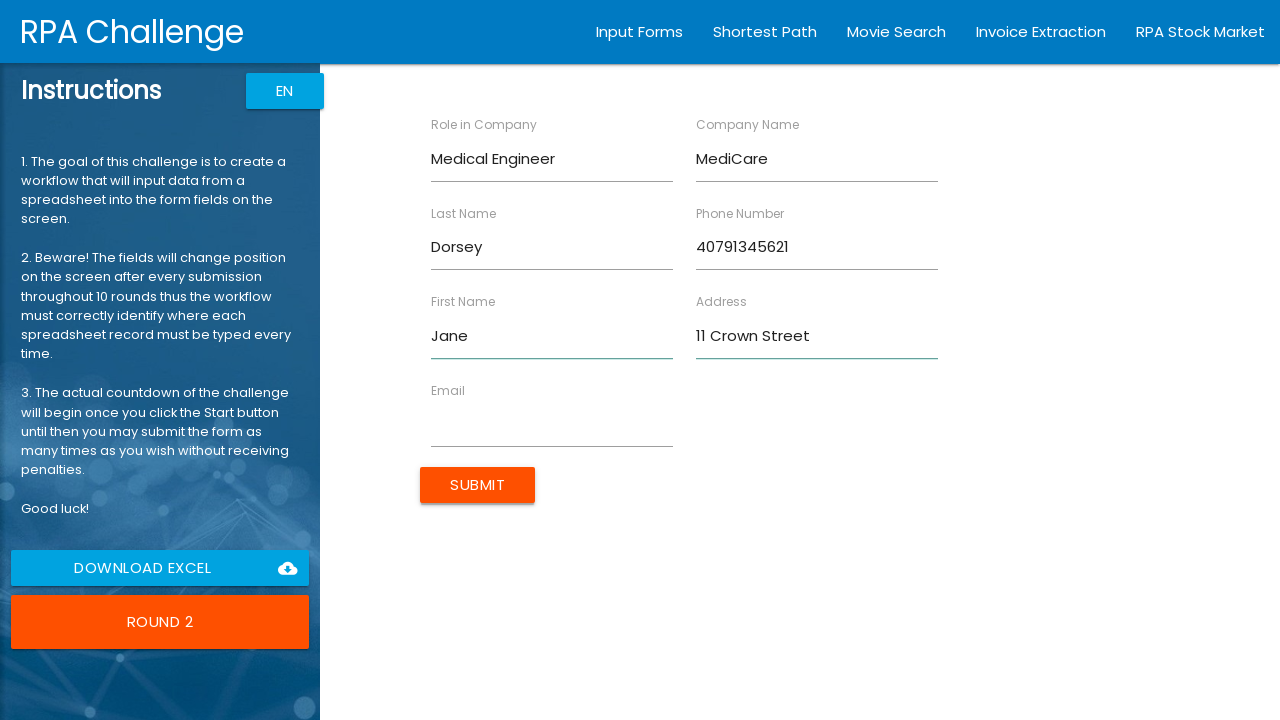

Filled field 'Email' with value 'jdorsey@mc.com' on rpa1-field >> nth=6 >> input
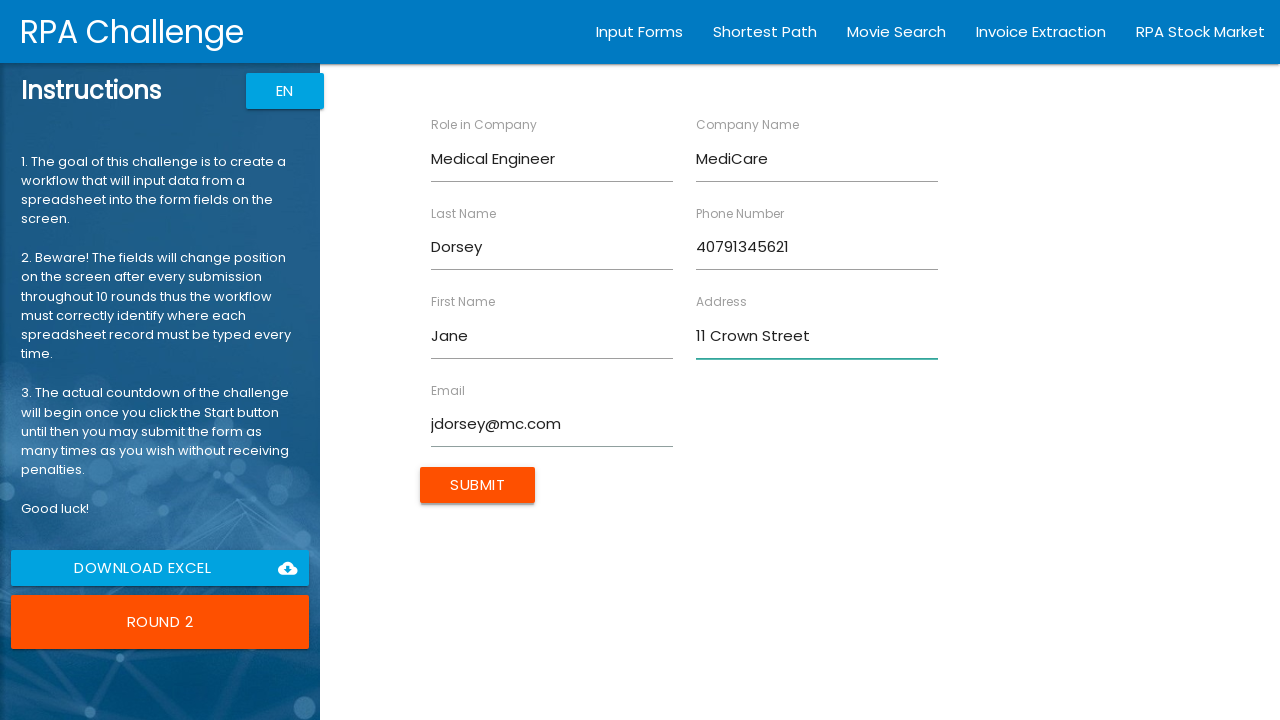

Submitted form with data for Jane Dorsey at (478, 485) on xpath=/html/body/app-root/div[2]/app-rpa1/div/div[2]/form/input
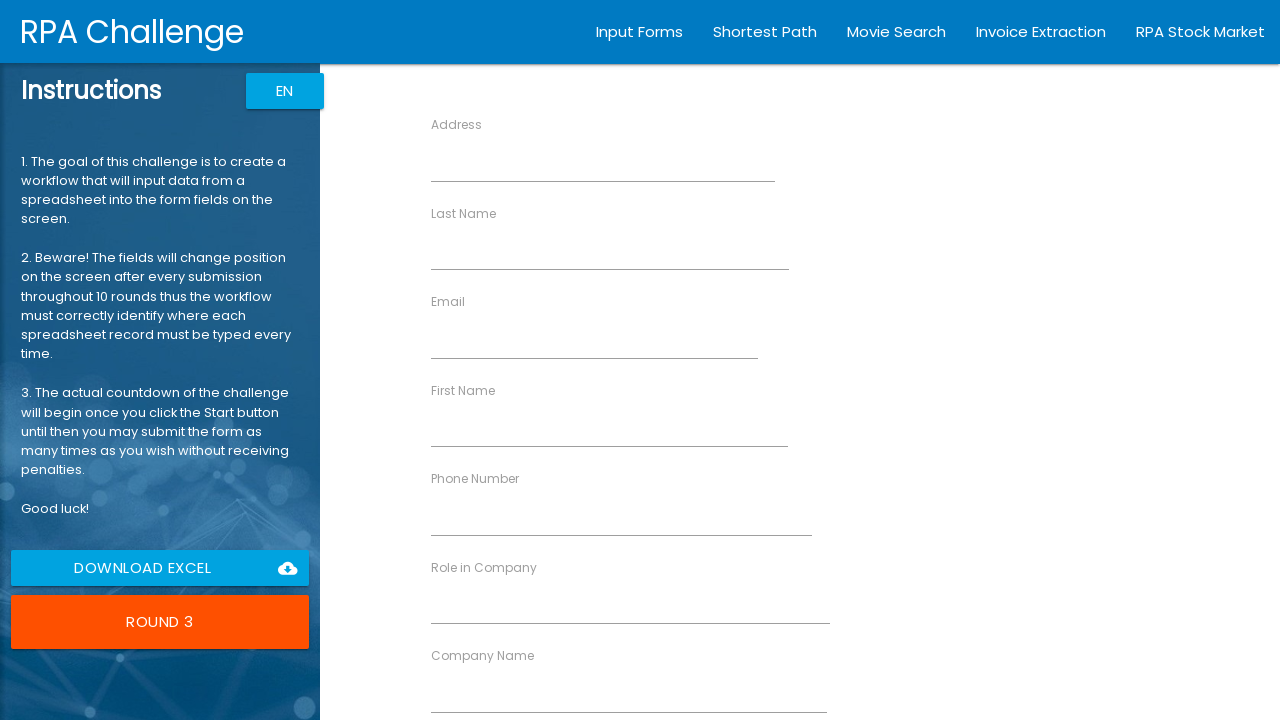

Located all input fields for person: Albert Kipling
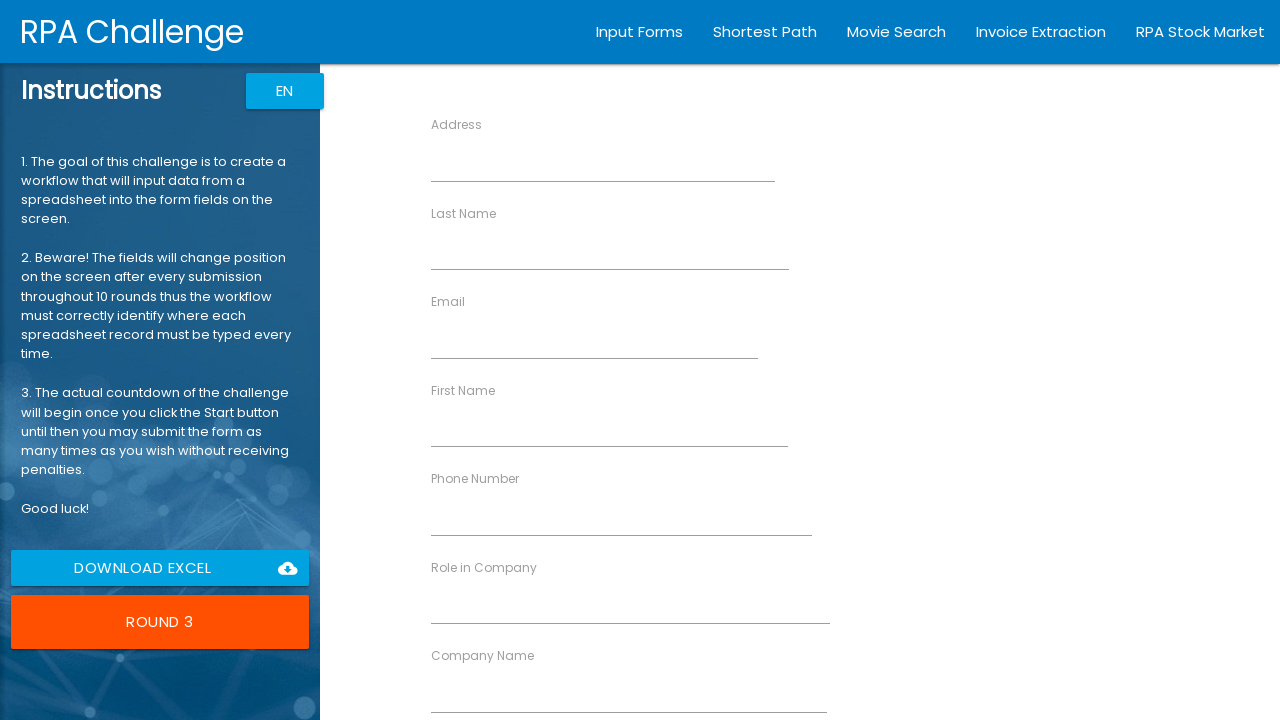

Filled field 'Address' with value '22 Guild Street' on rpa1-field >> nth=0 >> input
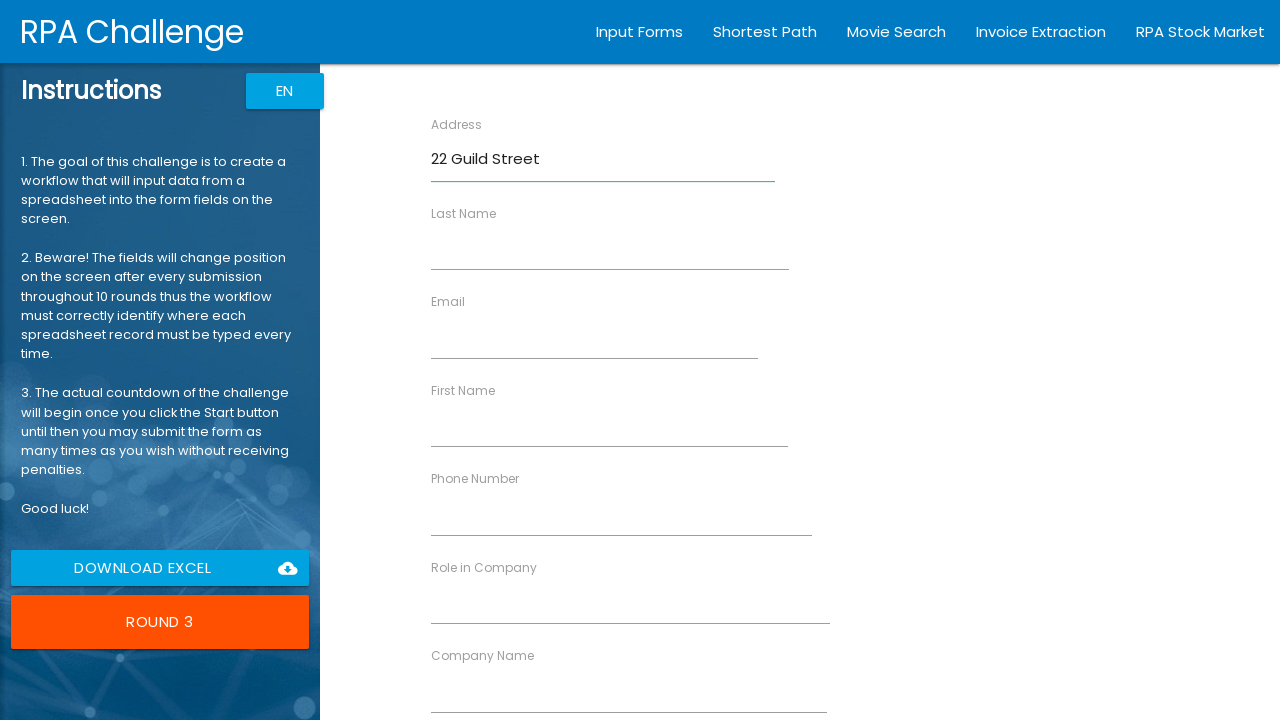

Filled field 'Last Name' with value 'Kipling' on rpa1-field >> nth=1 >> input
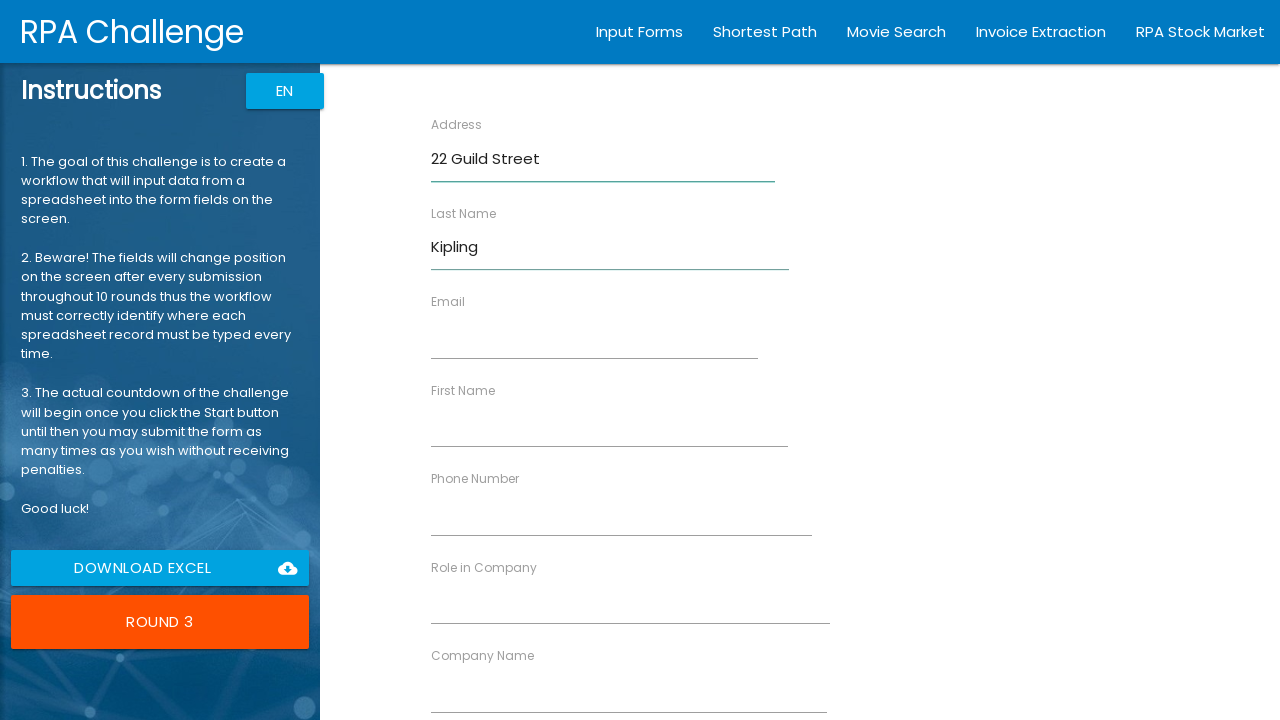

Filled field 'Email' with value 'kipling@waterfront.com' on rpa1-field >> nth=2 >> input
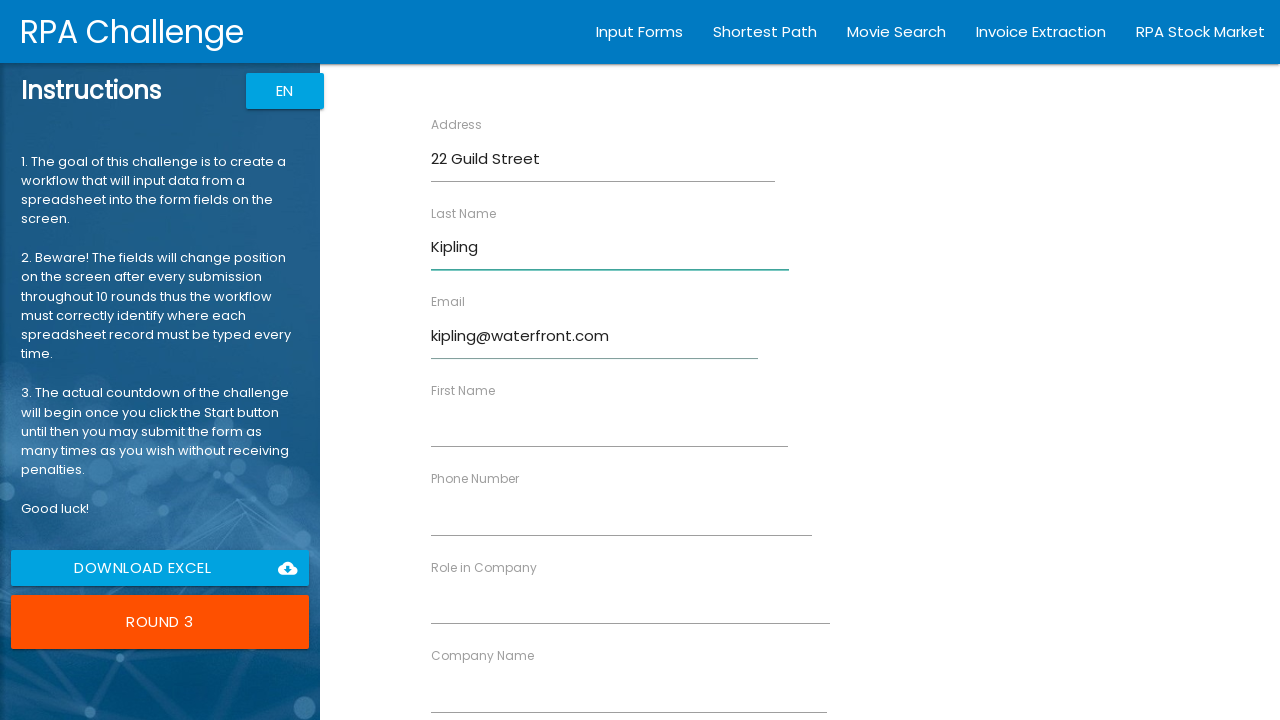

Filled field 'First Name' with value 'Albert' on rpa1-field >> nth=3 >> input
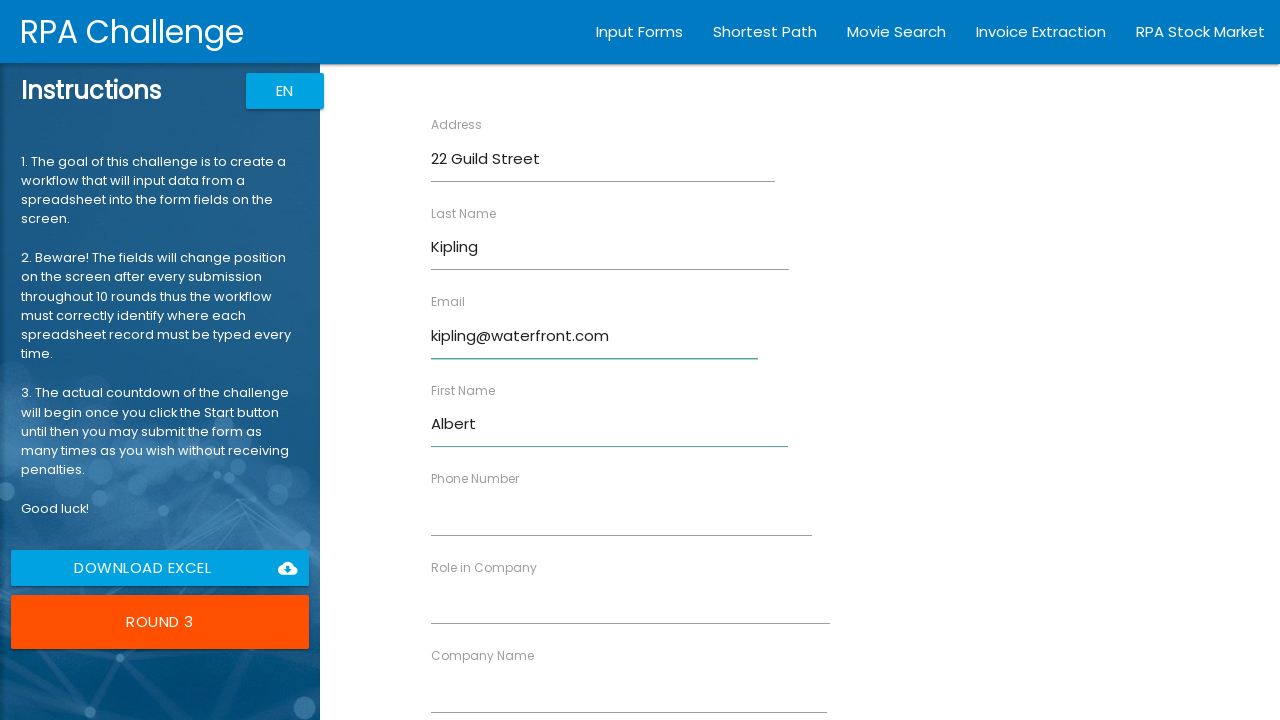

Filled field 'Phone Number' with value '40735416854' on rpa1-field >> nth=4 >> input
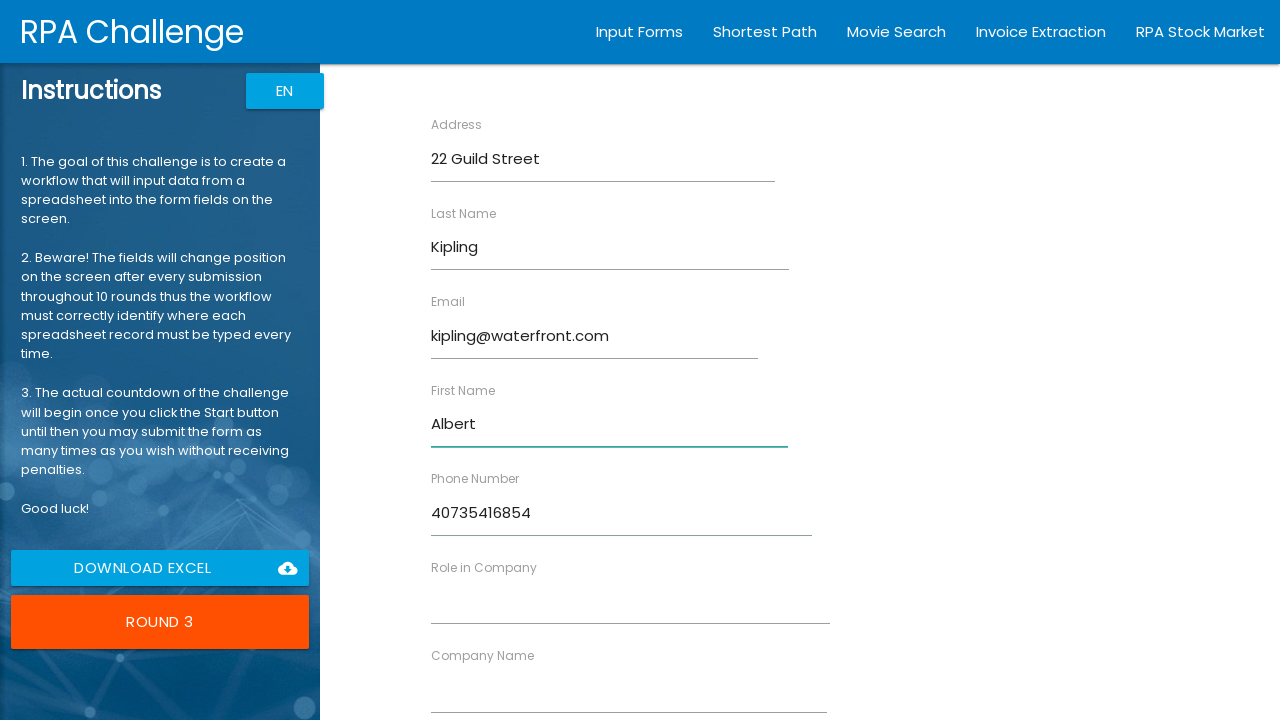

Filled field 'Role in Company' with value 'Accountant' on rpa1-field >> nth=5 >> input
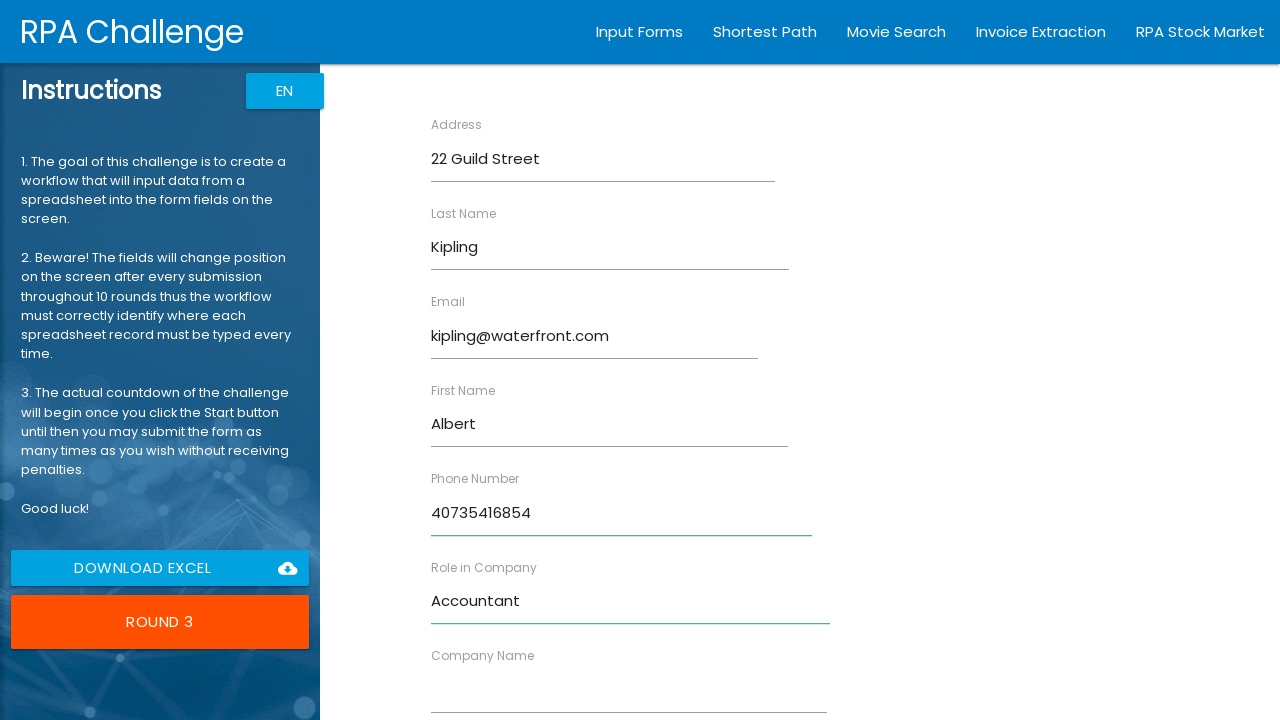

Filled field 'Company Name' with value 'Waterfront' on rpa1-field >> nth=6 >> input
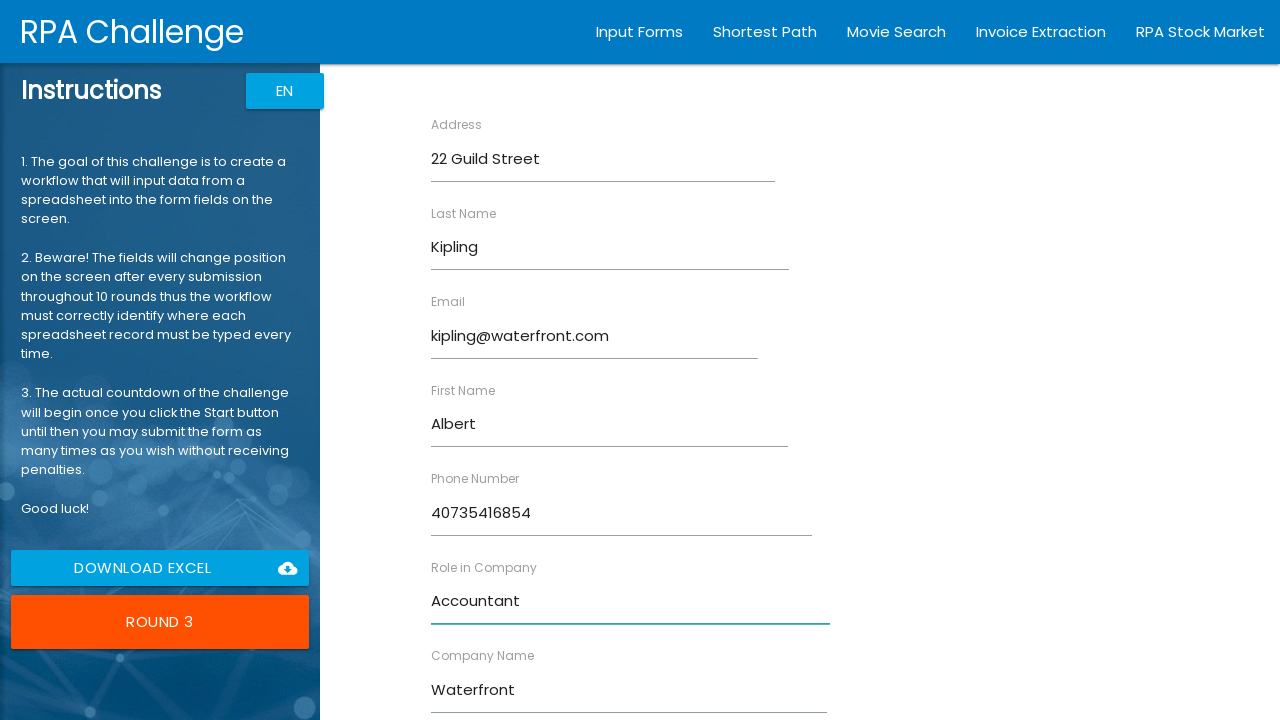

Submitted form with data for Albert Kipling at (478, 688) on xpath=/html/body/app-root/div[2]/app-rpa1/div/div[2]/form/input
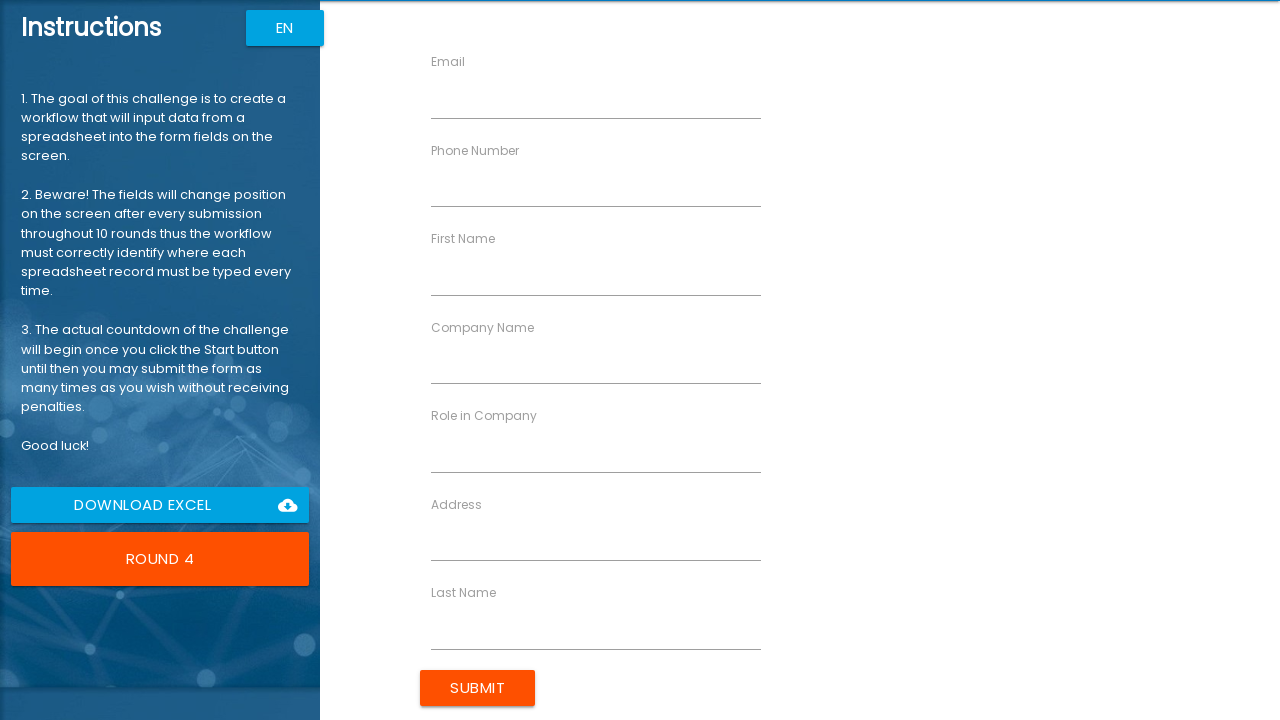

Located all input fields for person: Michael Robertson
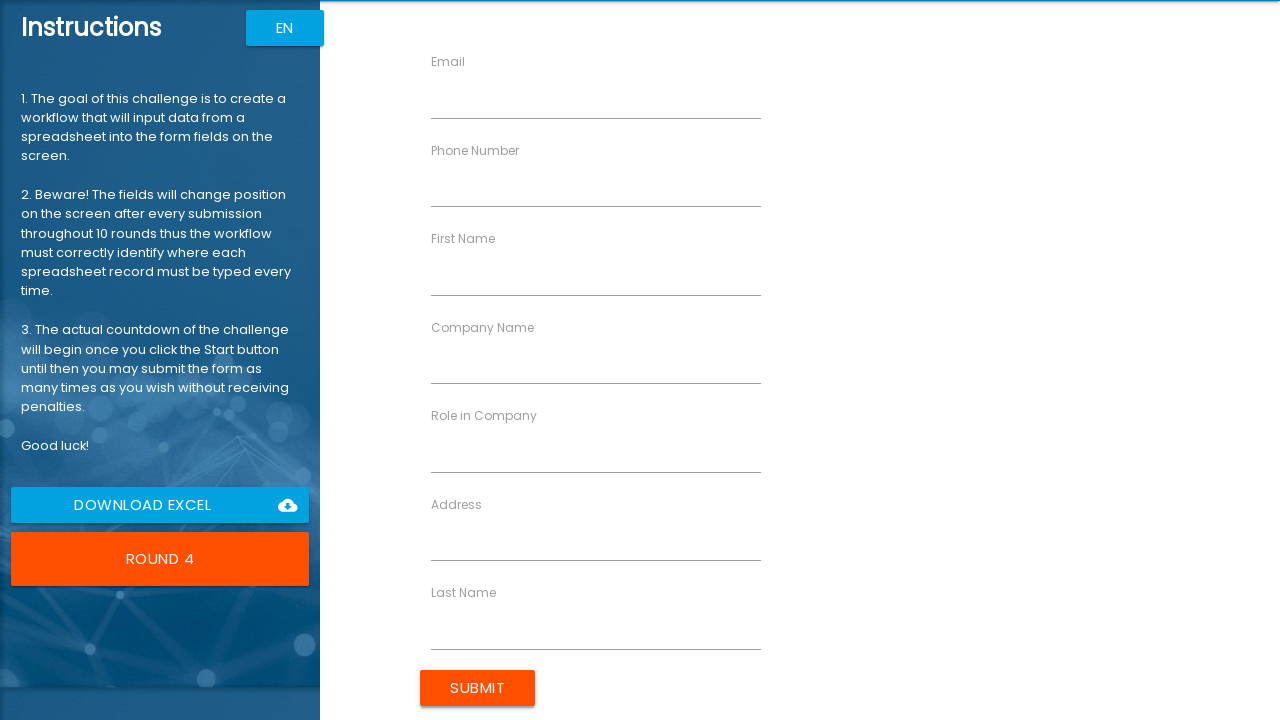

Filled field 'Email' with value 'mrobertson@mc.com' on rpa1-field >> nth=0 >> input
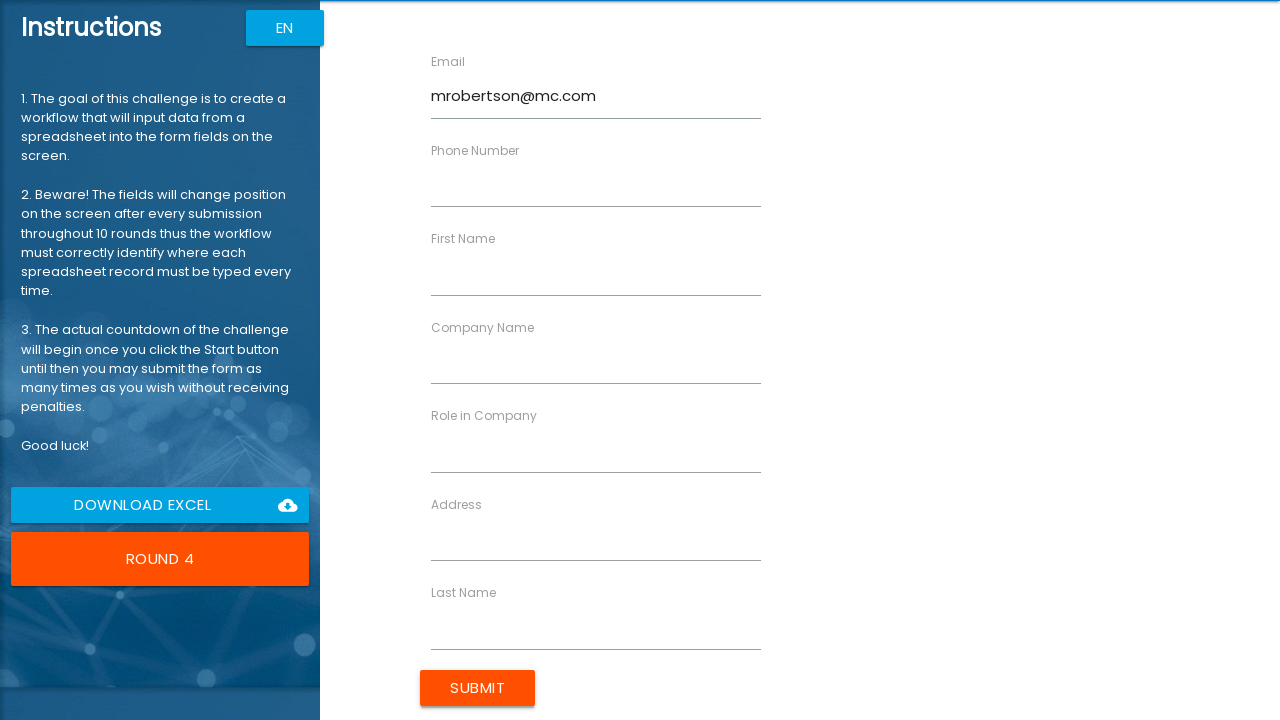

Filled field 'Phone Number' with value '40791345621' on rpa1-field >> nth=1 >> input
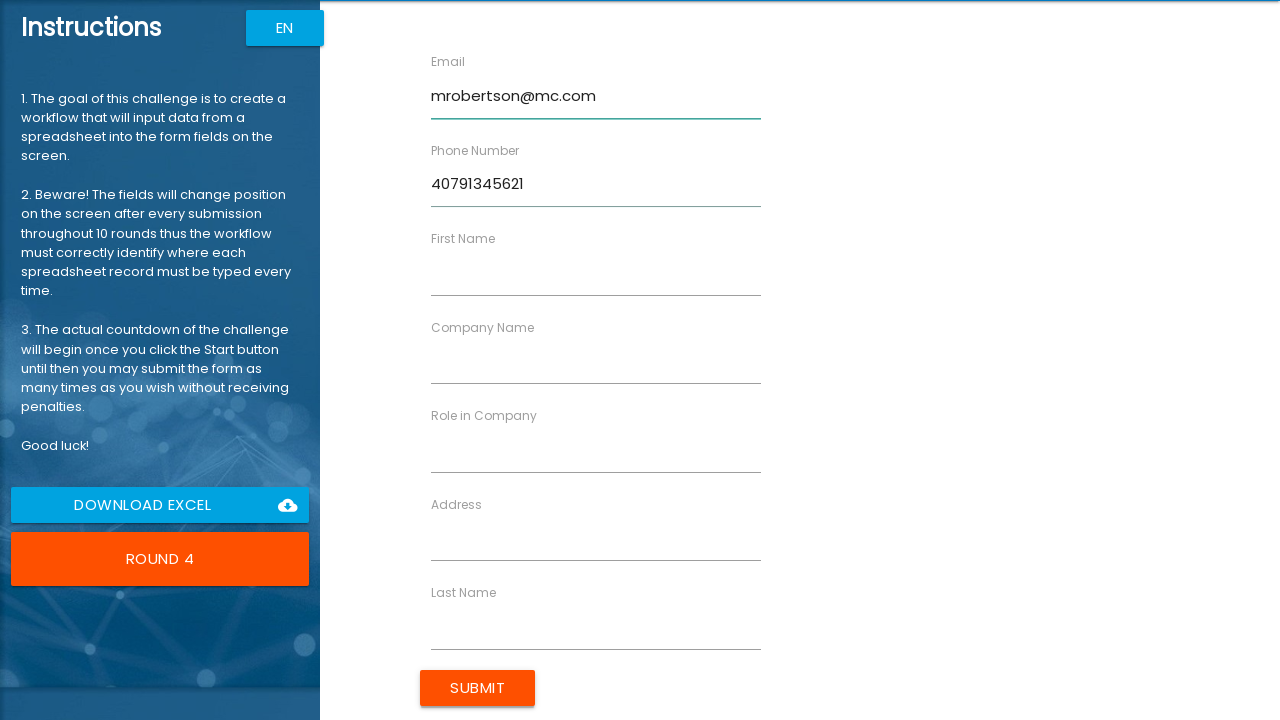

Filled field 'First Name' with value 'Michael' on rpa1-field >> nth=2 >> input
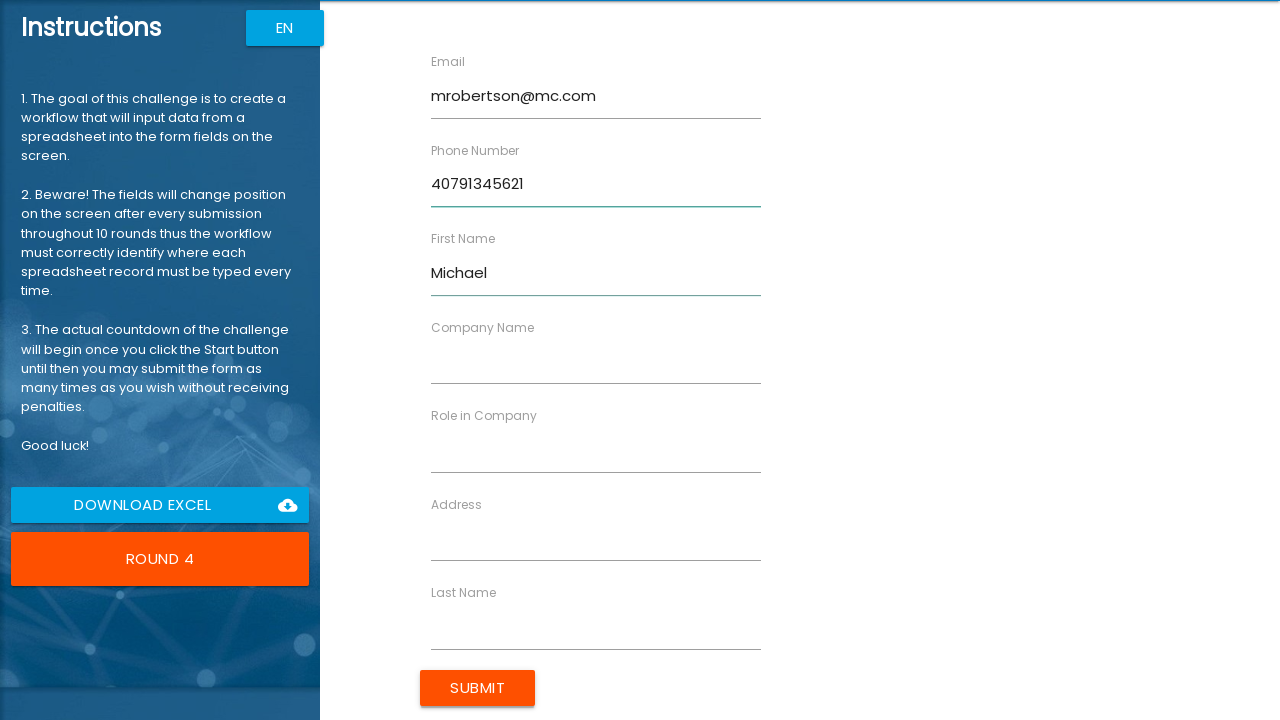

Filled field 'Company Name' with value 'MediCare' on rpa1-field >> nth=3 >> input
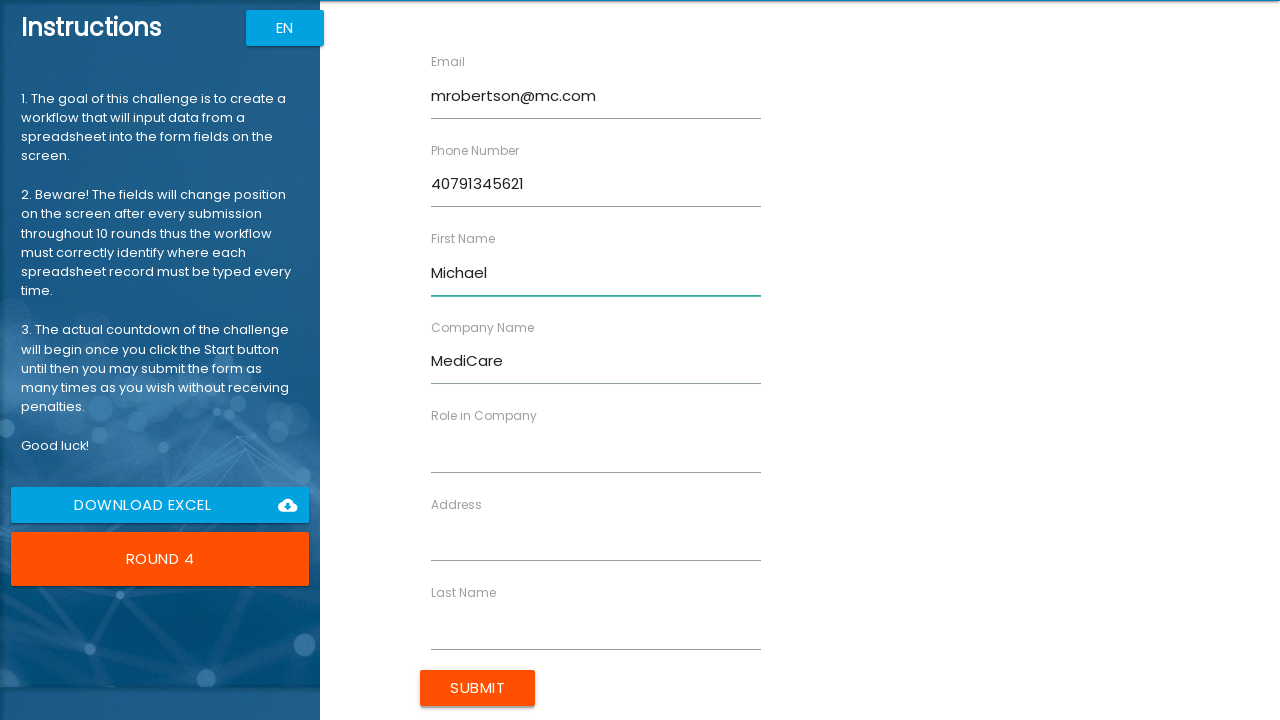

Filled field 'Role in Company' with value 'IT Specialist' on rpa1-field >> nth=4 >> input
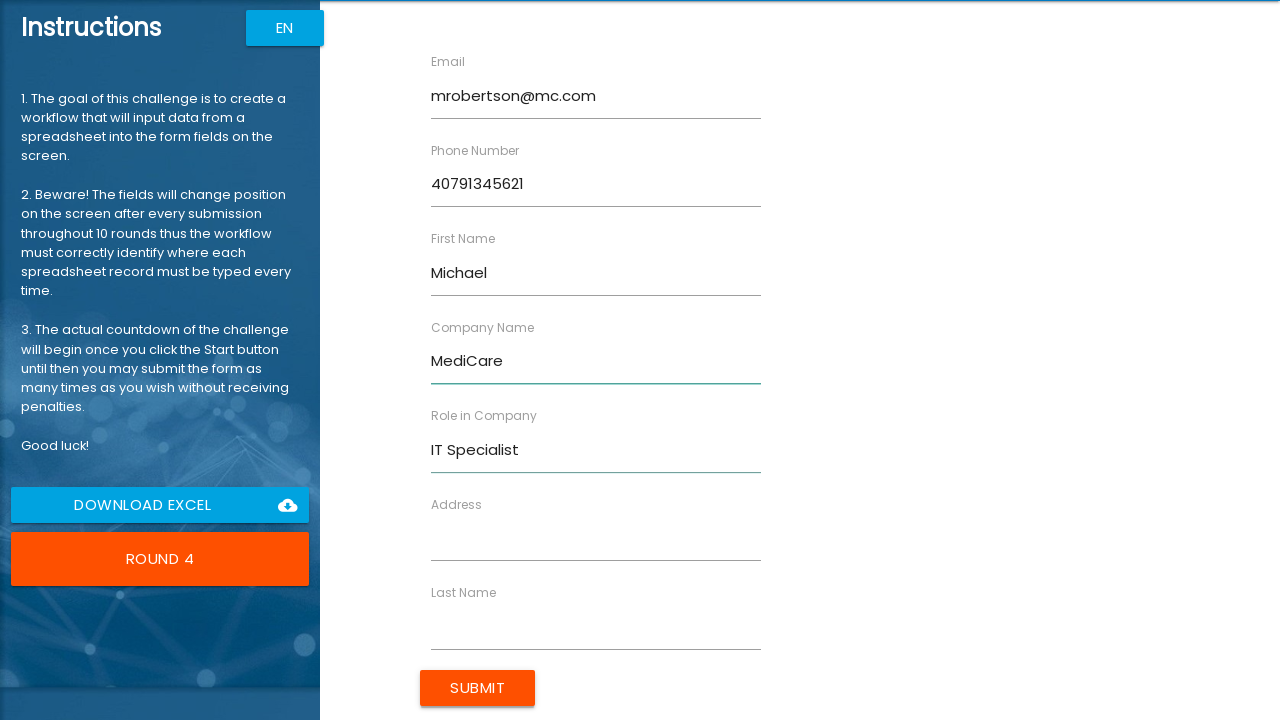

Filled field 'Address' with value '17 Farburn Terrace' on rpa1-field >> nth=5 >> input
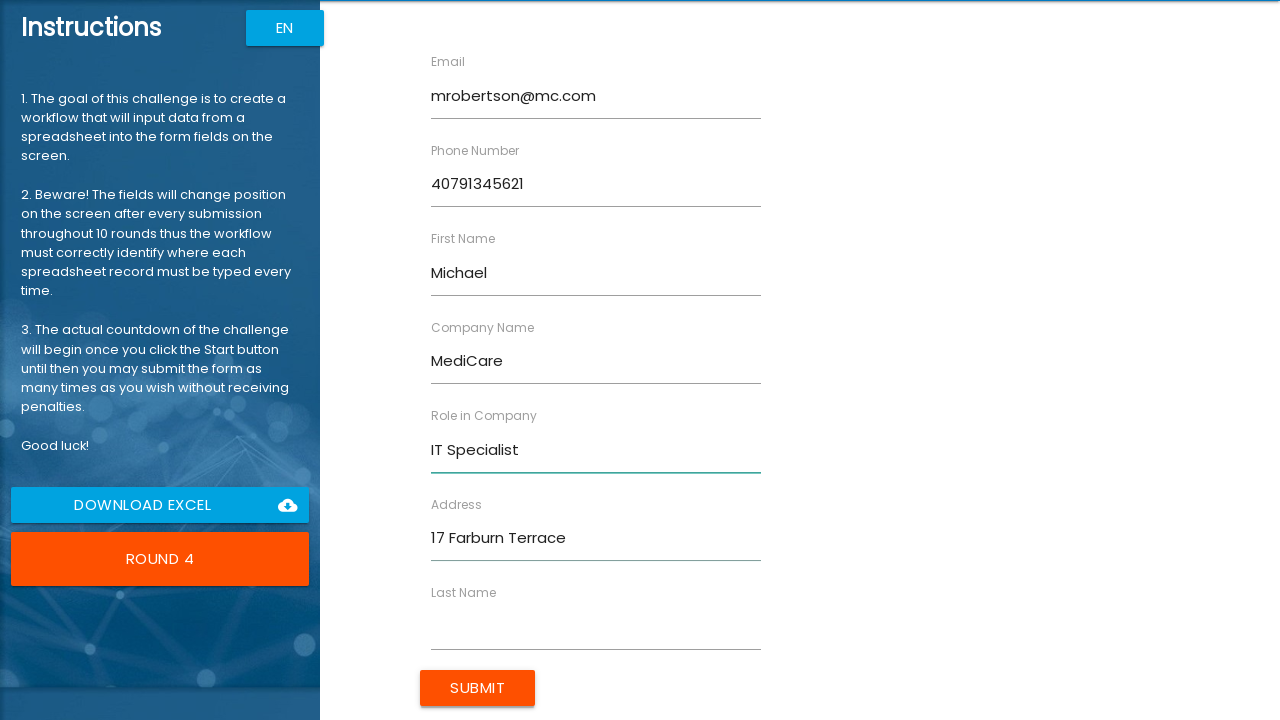

Filled field 'Last Name' with value 'Robertson' on rpa1-field >> nth=6 >> input
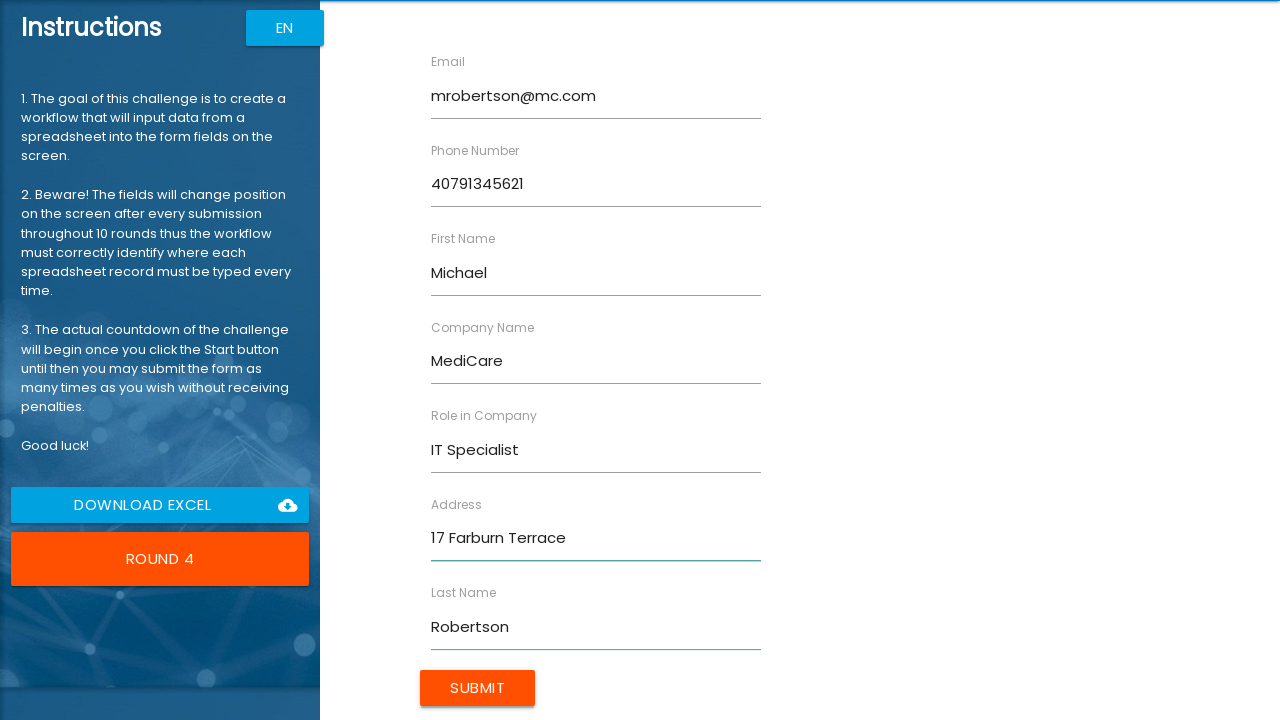

Submitted form with data for Michael Robertson at (478, 688) on xpath=/html/body/app-root/div[2]/app-rpa1/div/div[2]/form/input
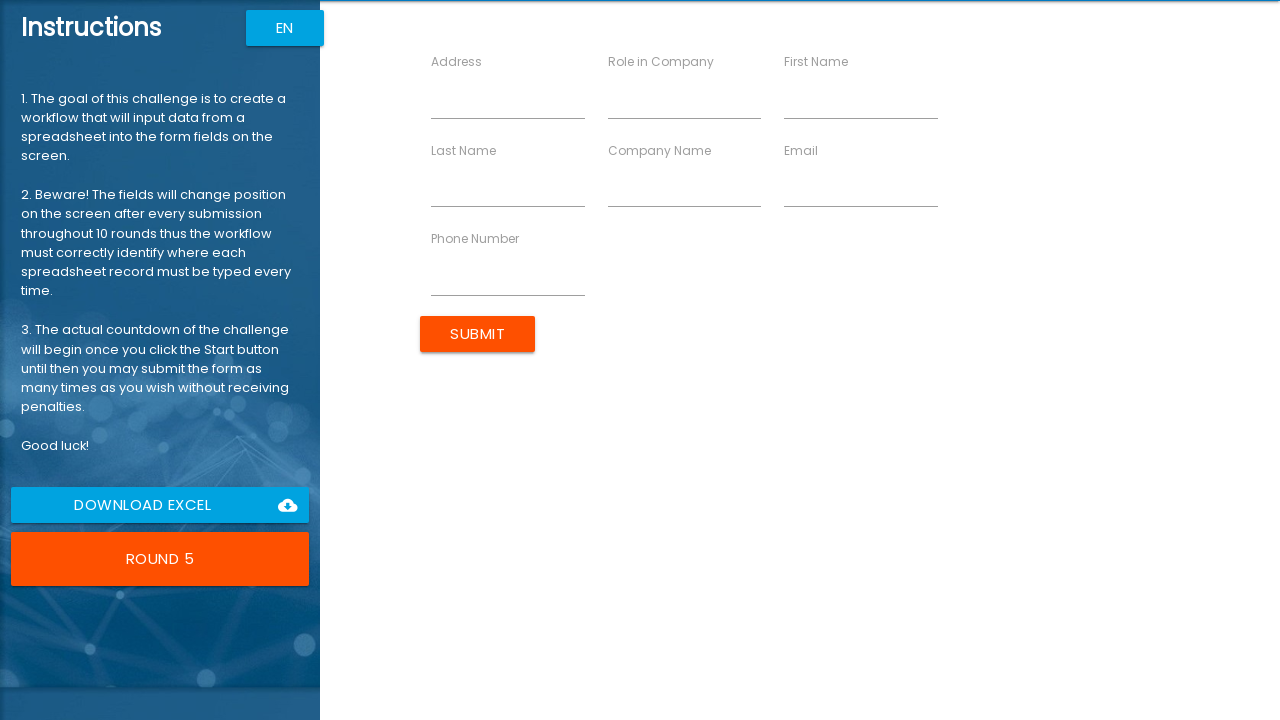

Located all input fields for person: Doug Derrick
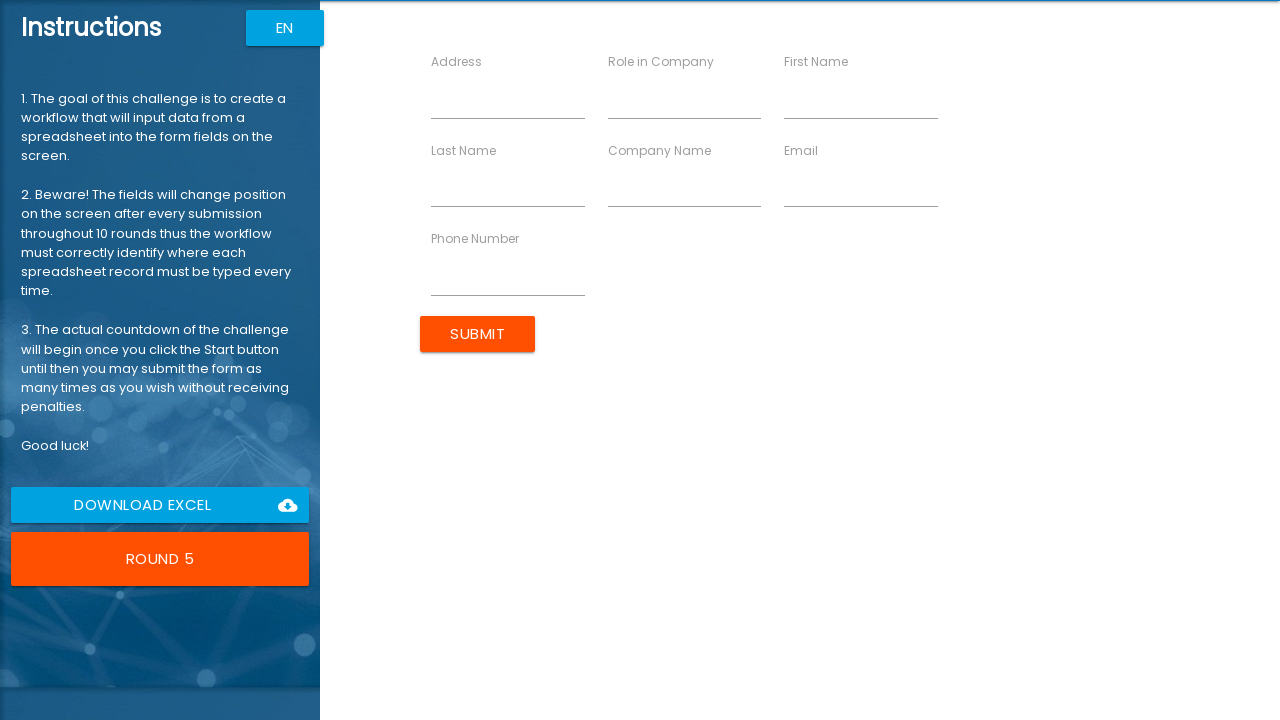

Filled field 'Address' with value '99 Shire Oak Road' on rpa1-field >> nth=0 >> input
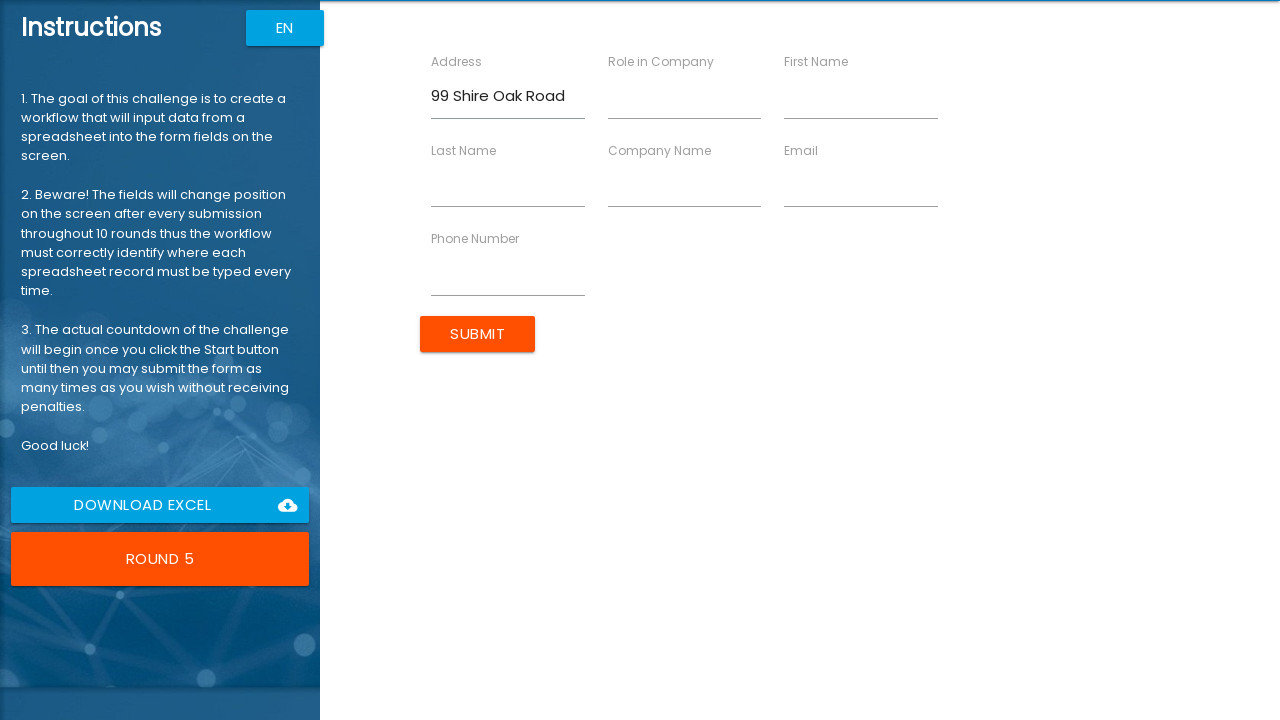

Filled field 'Role in Company' with value 'Analyst' on rpa1-field >> nth=1 >> input
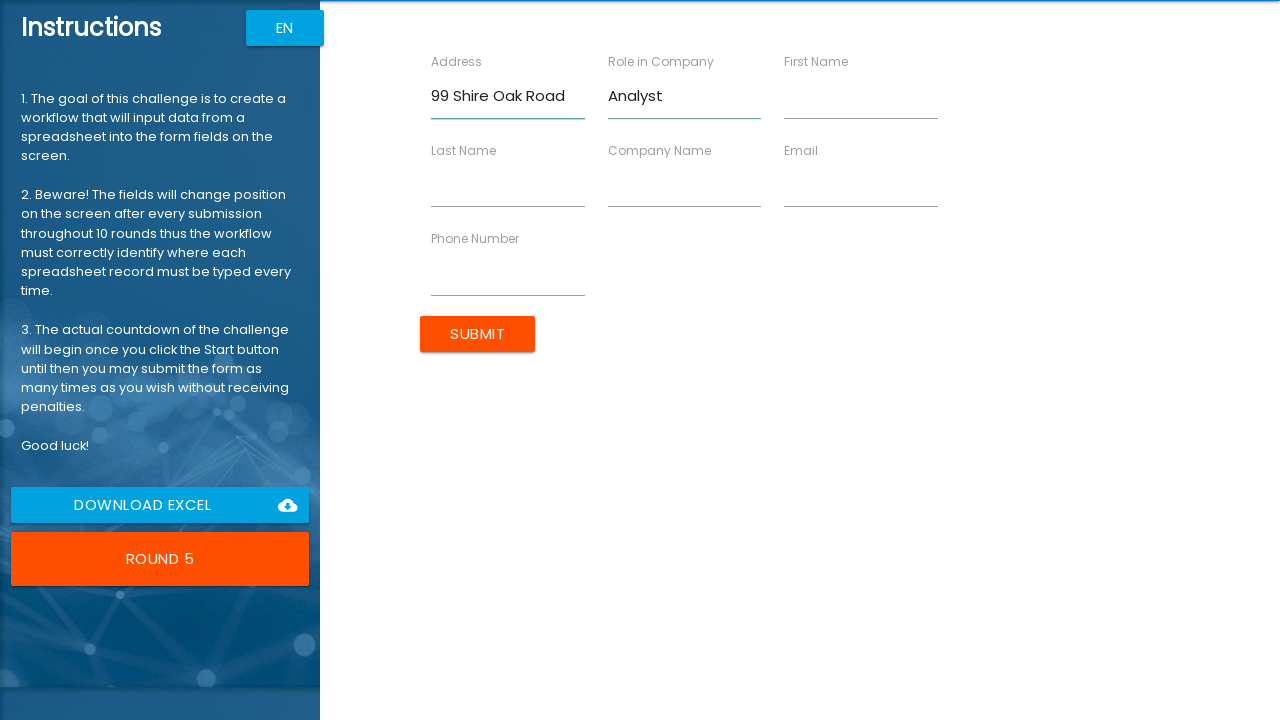

Filled field 'First Name' with value 'Doug' on rpa1-field >> nth=2 >> input
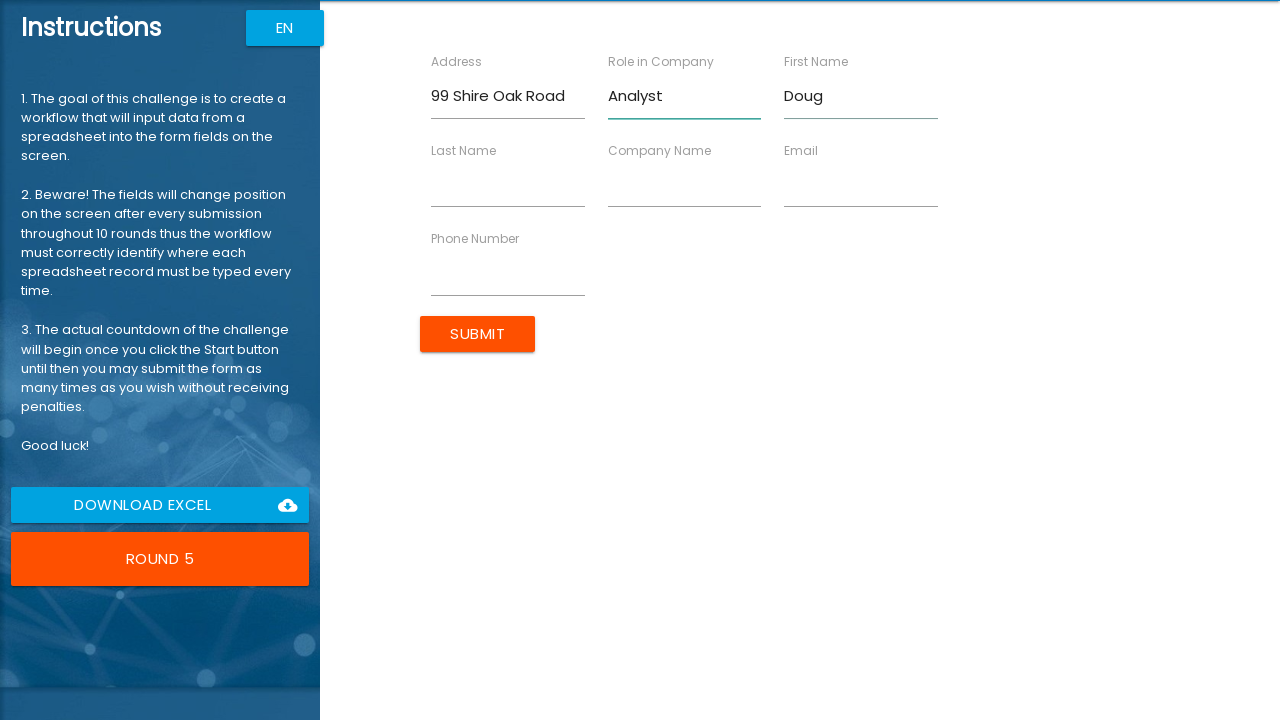

Filled field 'Last Name' with value 'Derrick' on rpa1-field >> nth=3 >> input
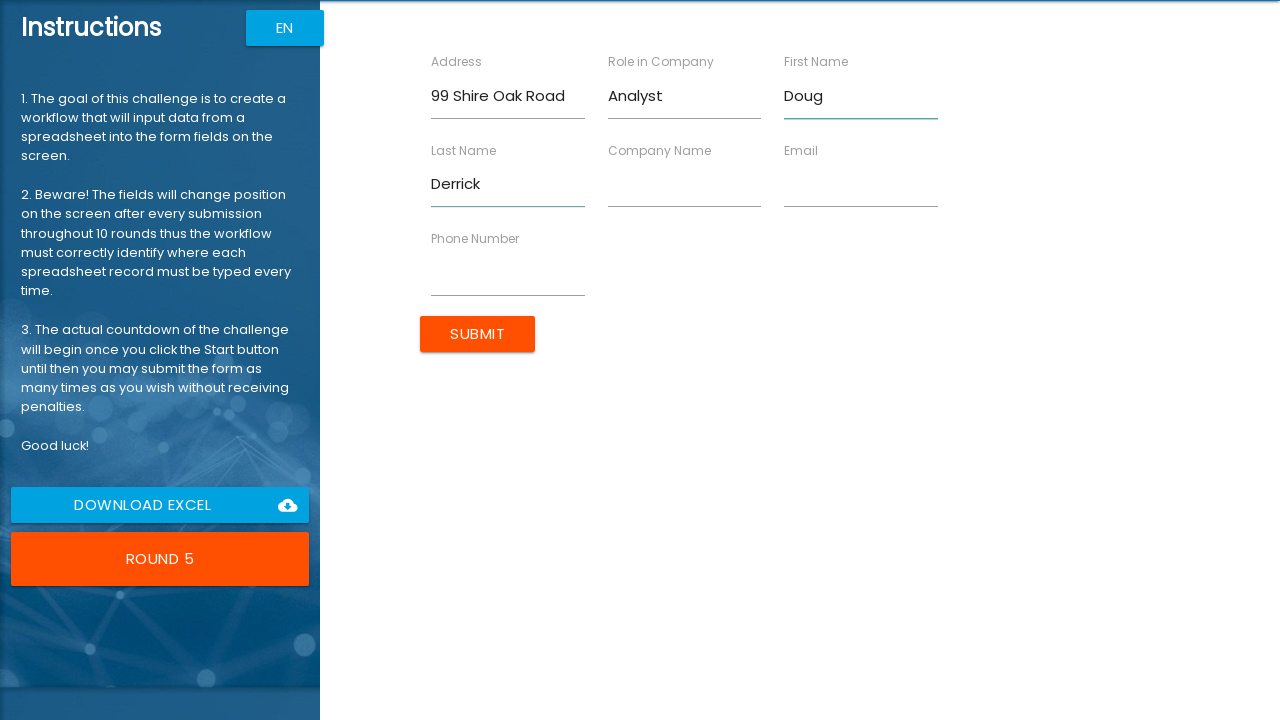

Filled field 'Company Name' with value 'Timepath Inc.' on rpa1-field >> nth=4 >> input
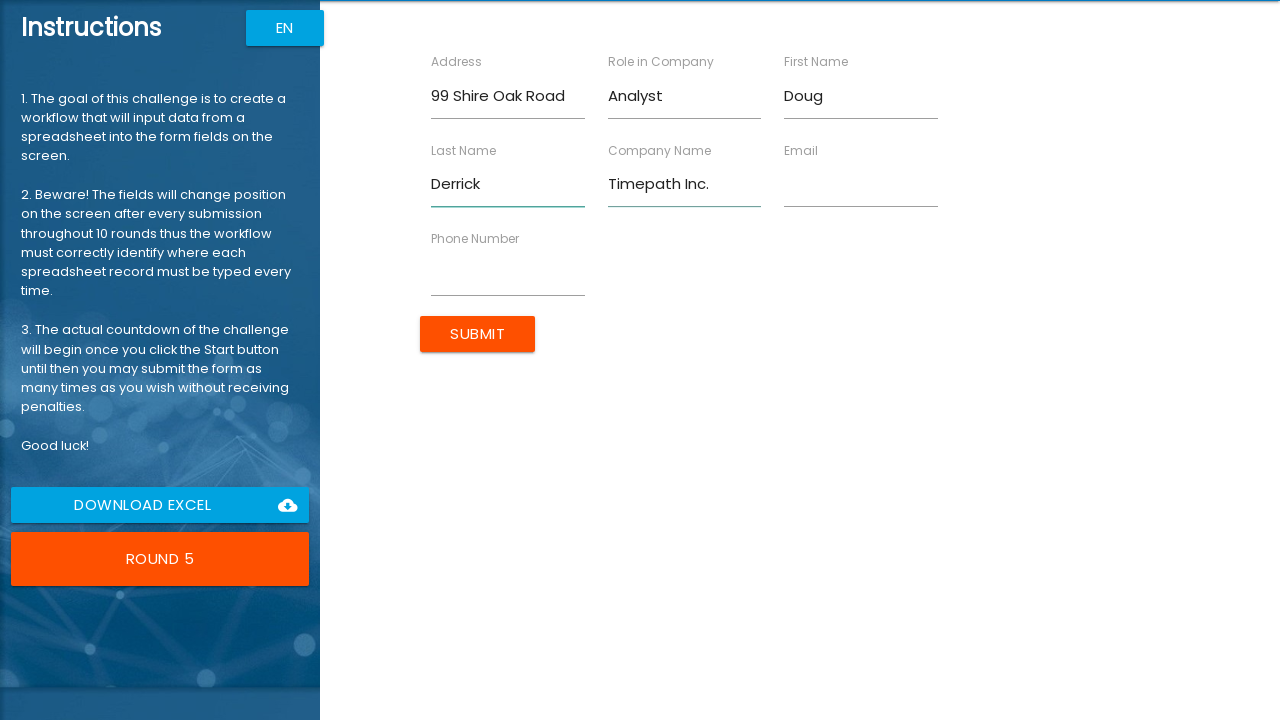

Filled field 'Email' with value 'dderrick@timepath.com' on rpa1-field >> nth=5 >> input
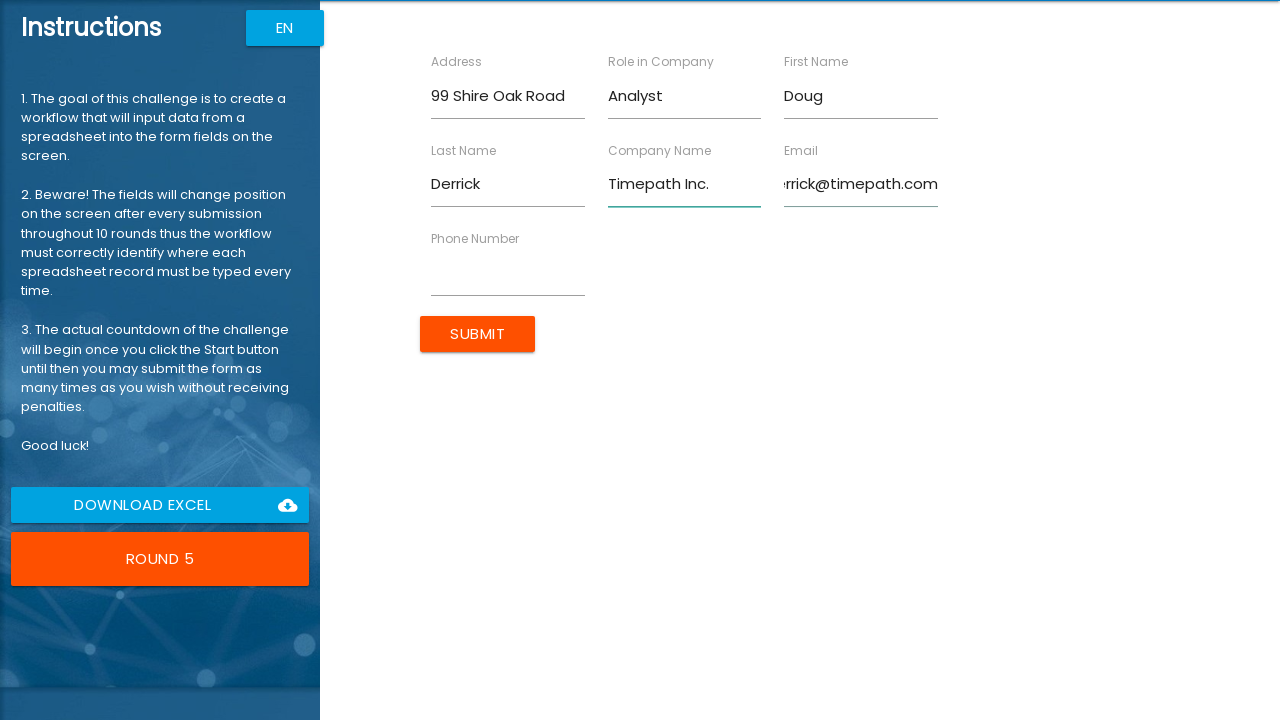

Filled field 'Phone Number' with value '40799885412' on rpa1-field >> nth=6 >> input
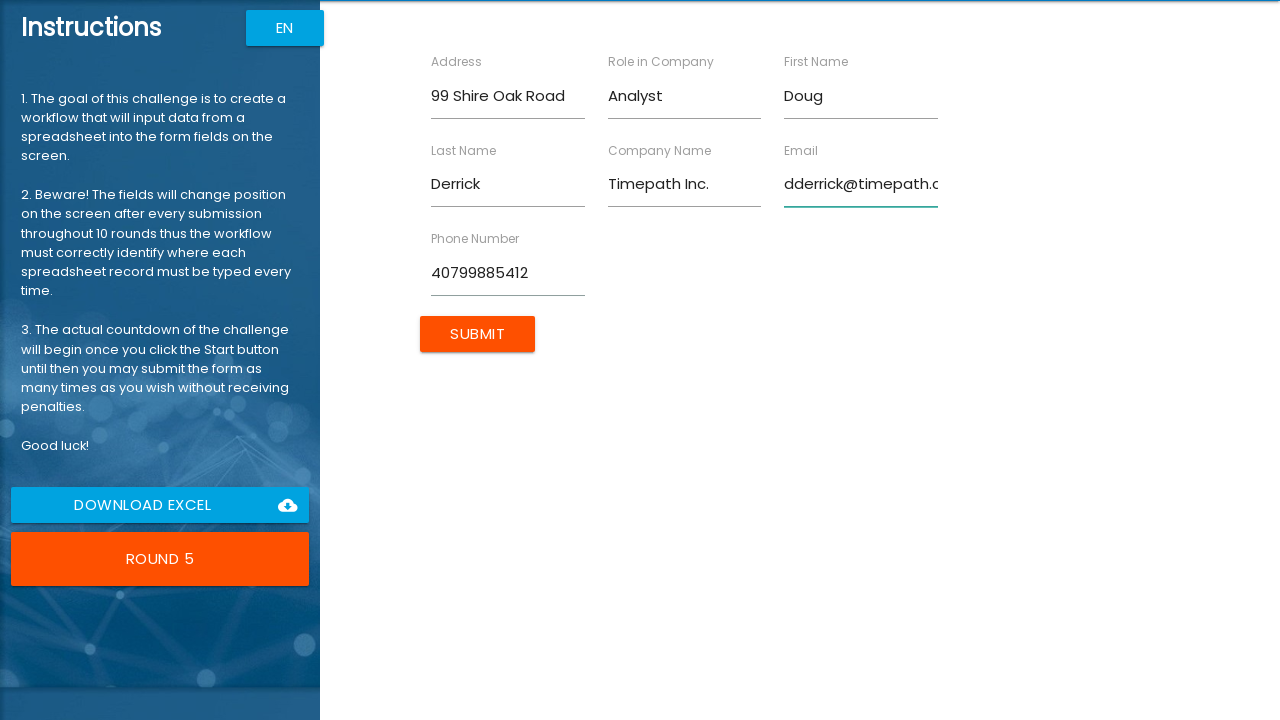

Submitted form with data for Doug Derrick at (478, 334) on xpath=/html/body/app-root/div[2]/app-rpa1/div/div[2]/form/input
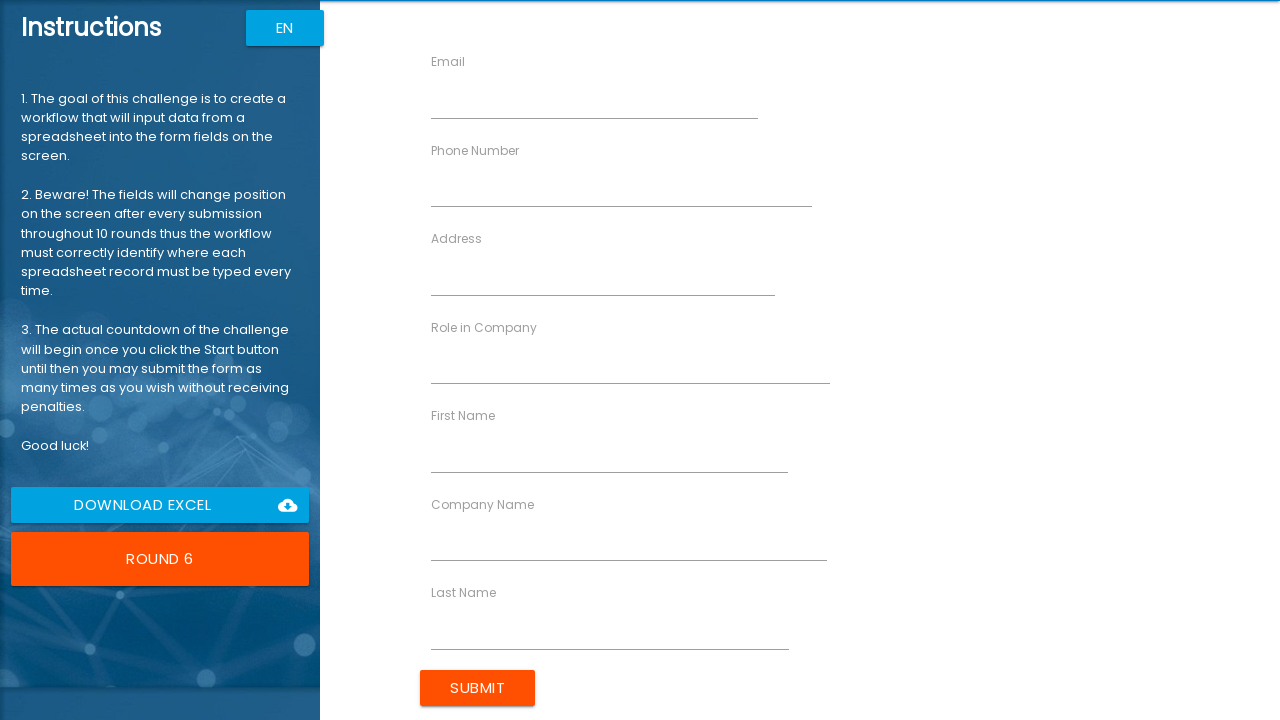

Located all input fields for person: Jessie Marlowe
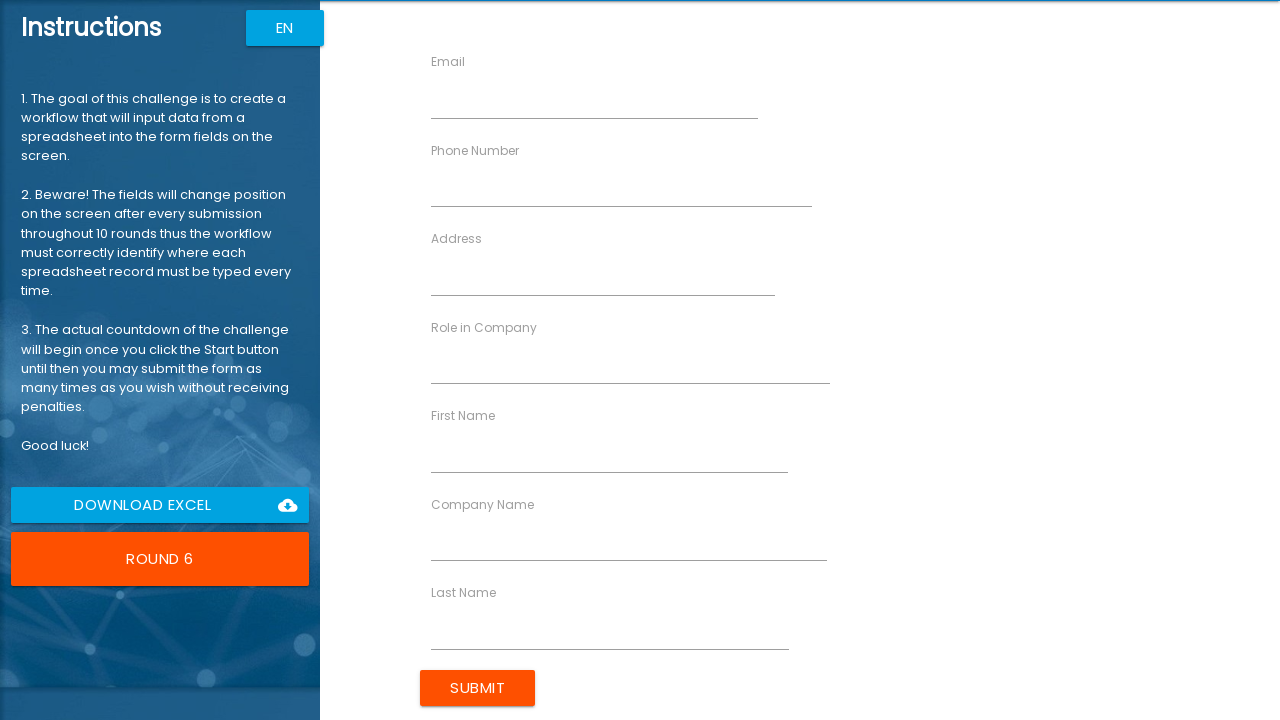

Filled field 'Email' with value 'jmarlowe@aperture.com' on rpa1-field >> nth=0 >> input
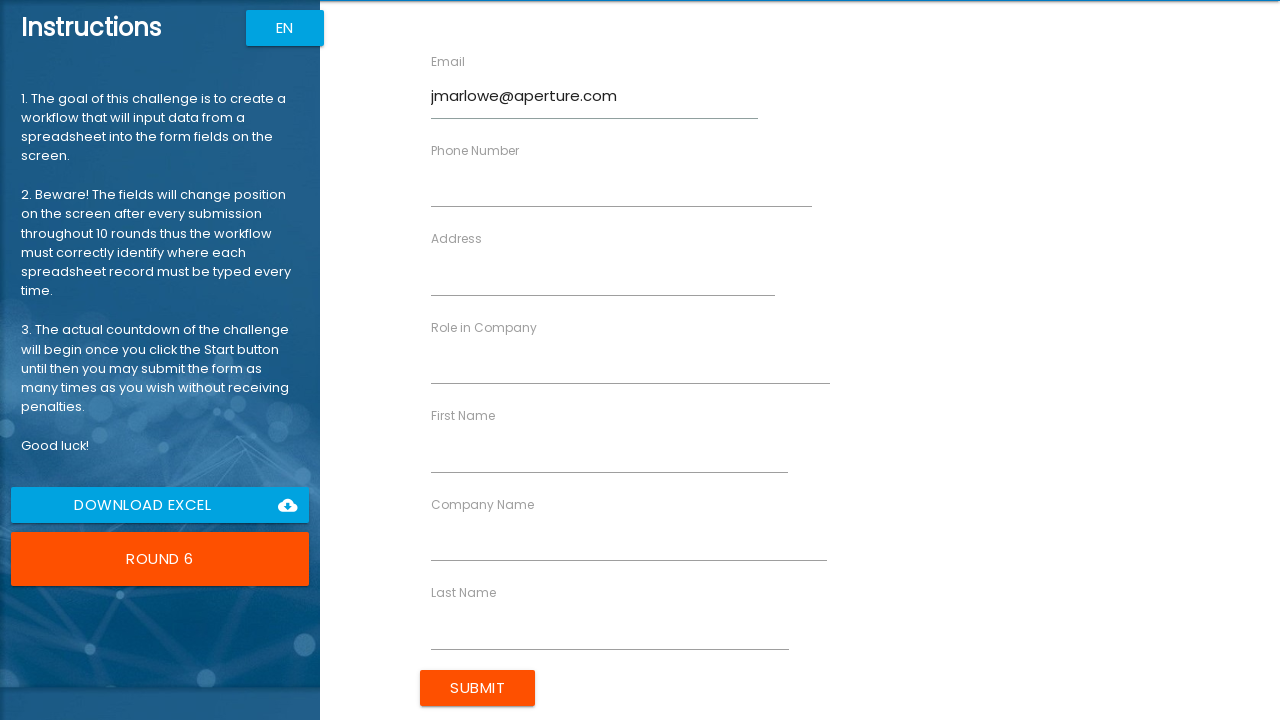

Filled field 'Phone Number' with value '40733652145' on rpa1-field >> nth=1 >> input
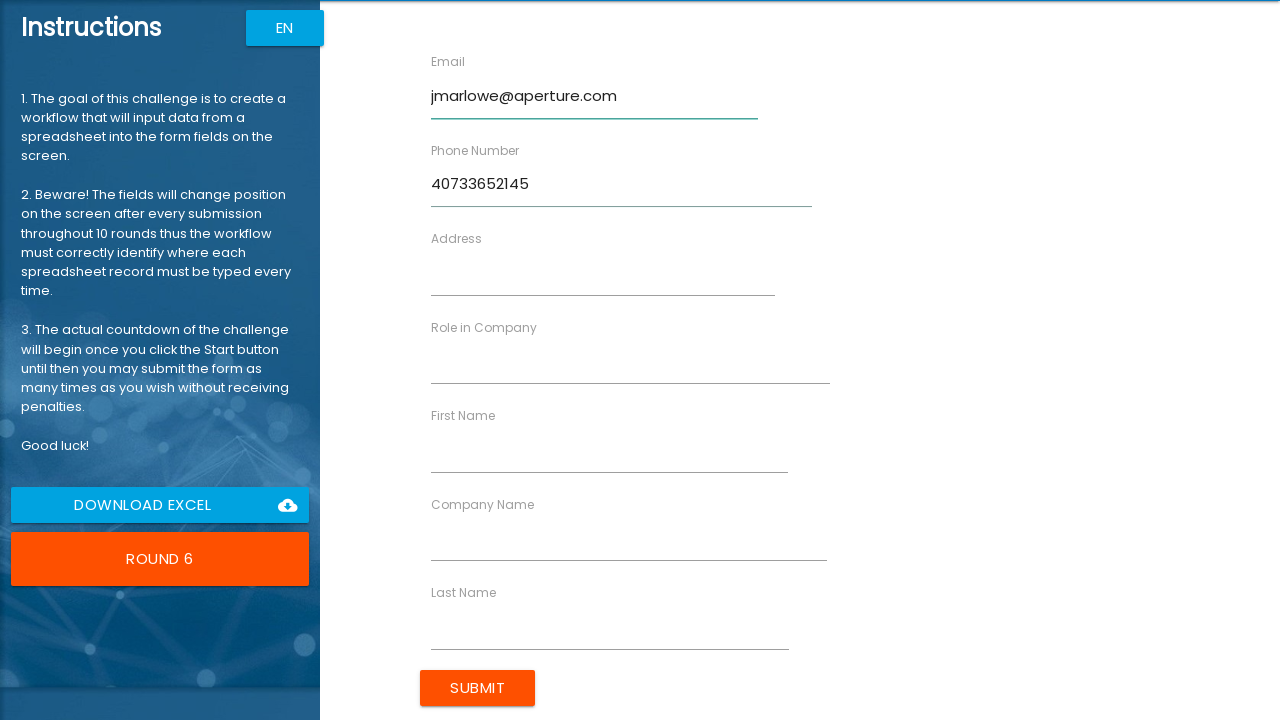

Filled field 'Address' with value '27 Cheshire Street' on rpa1-field >> nth=2 >> input
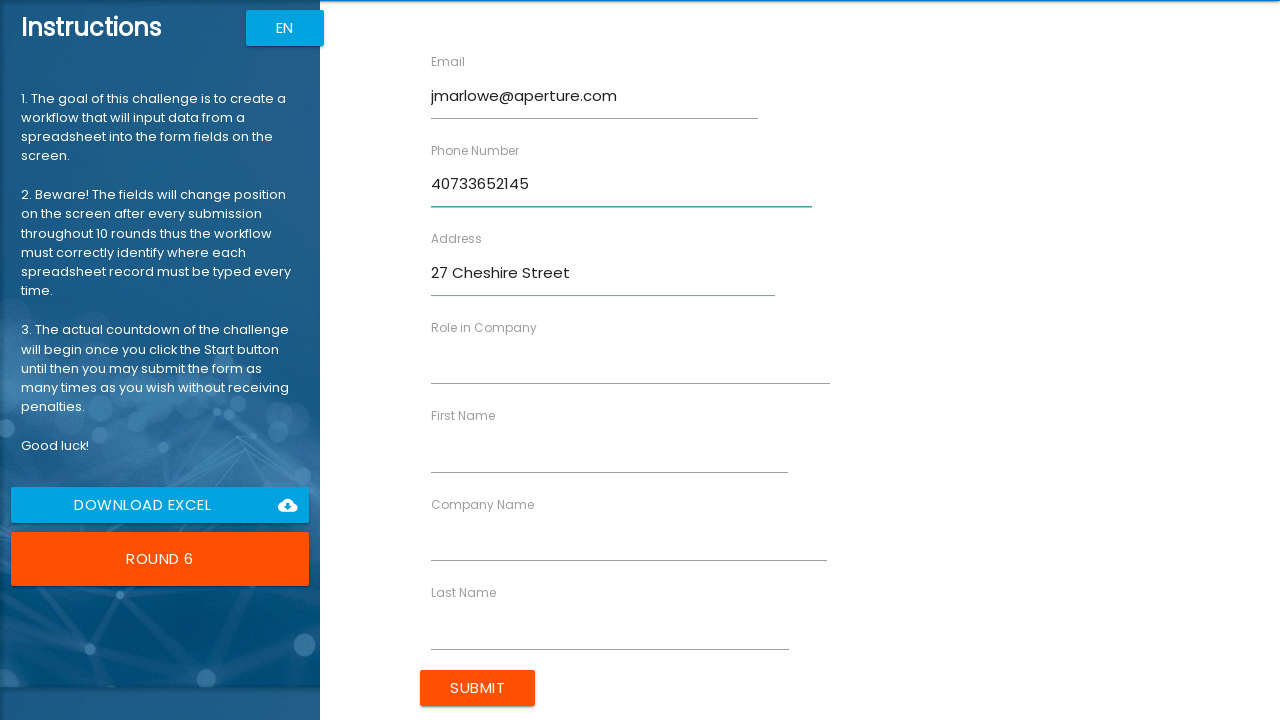

Filled field 'Role in Company' with value 'Scientist' on rpa1-field >> nth=3 >> input
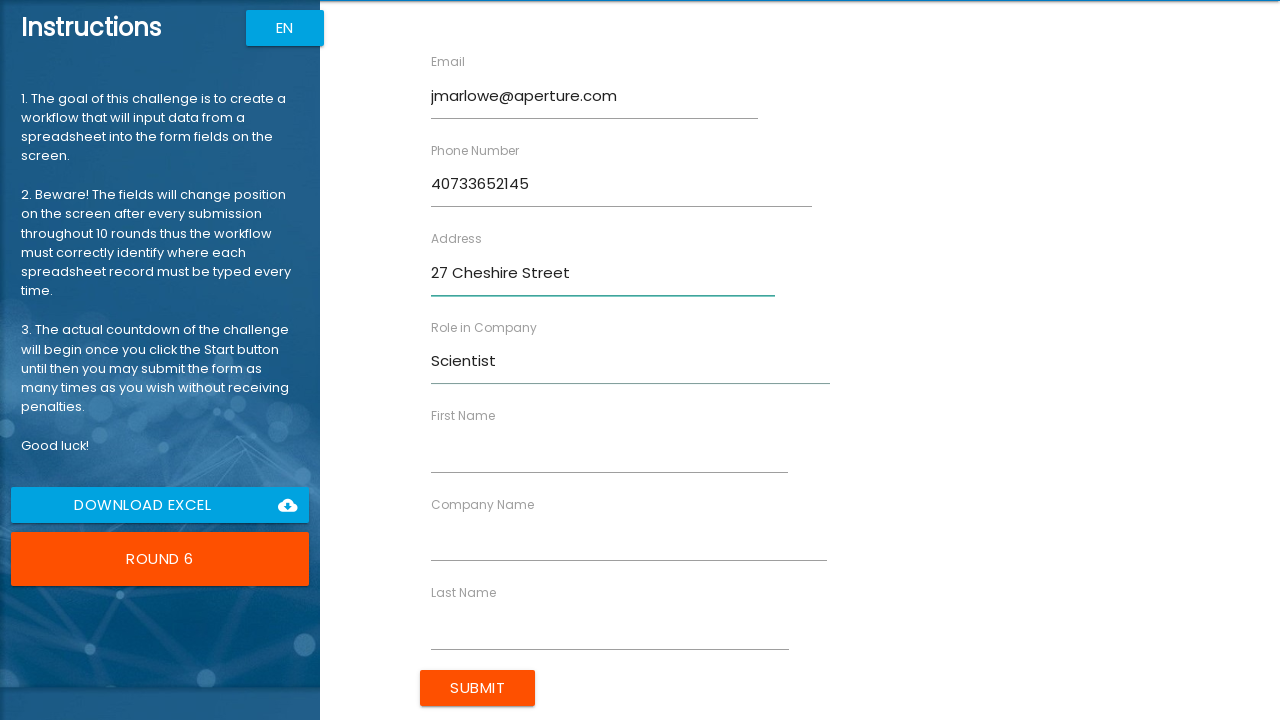

Filled field 'First Name' with value 'Jessie' on rpa1-field >> nth=4 >> input
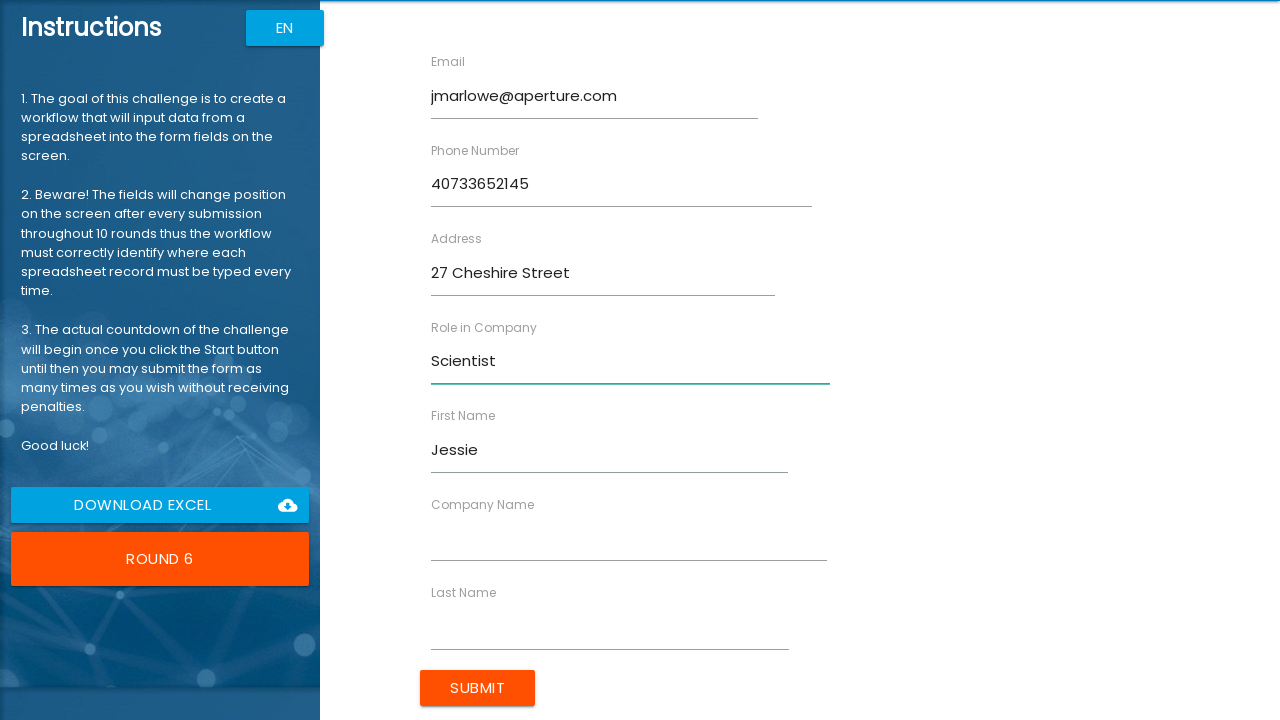

Filled field 'Company Name' with value 'Aperture Inc.' on rpa1-field >> nth=5 >> input
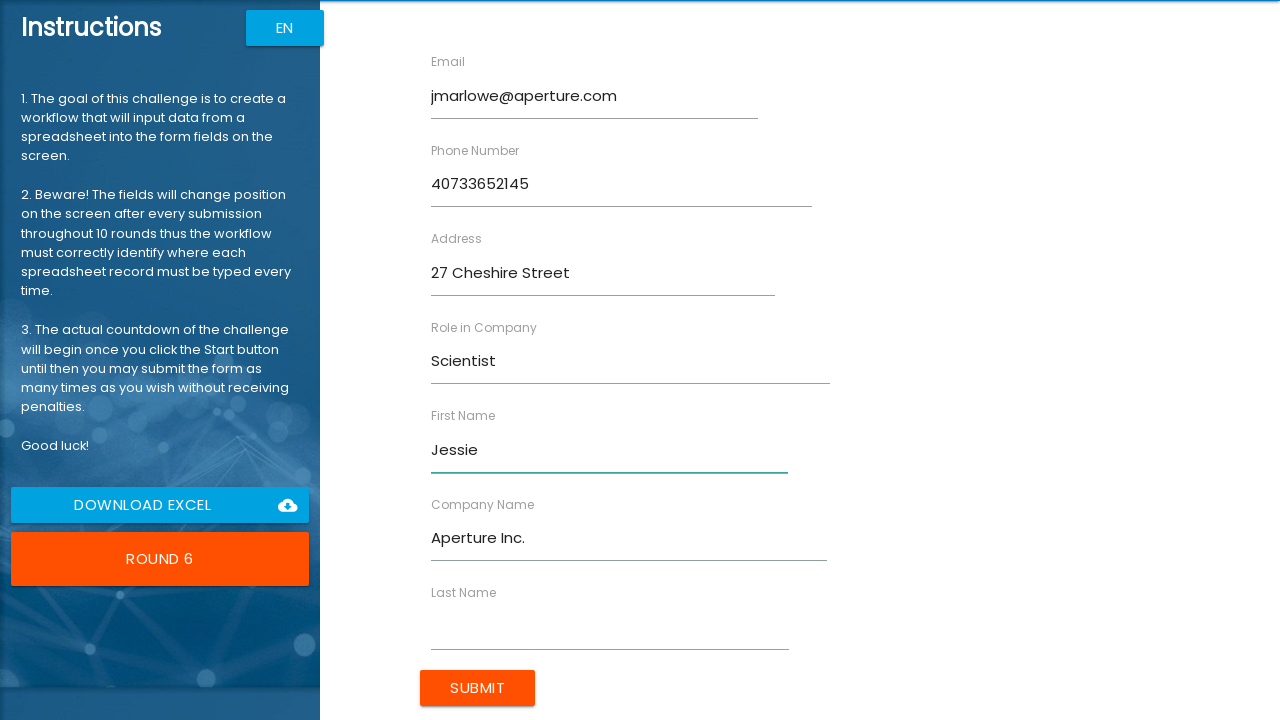

Filled field 'Last Name' with value 'Marlowe' on rpa1-field >> nth=6 >> input
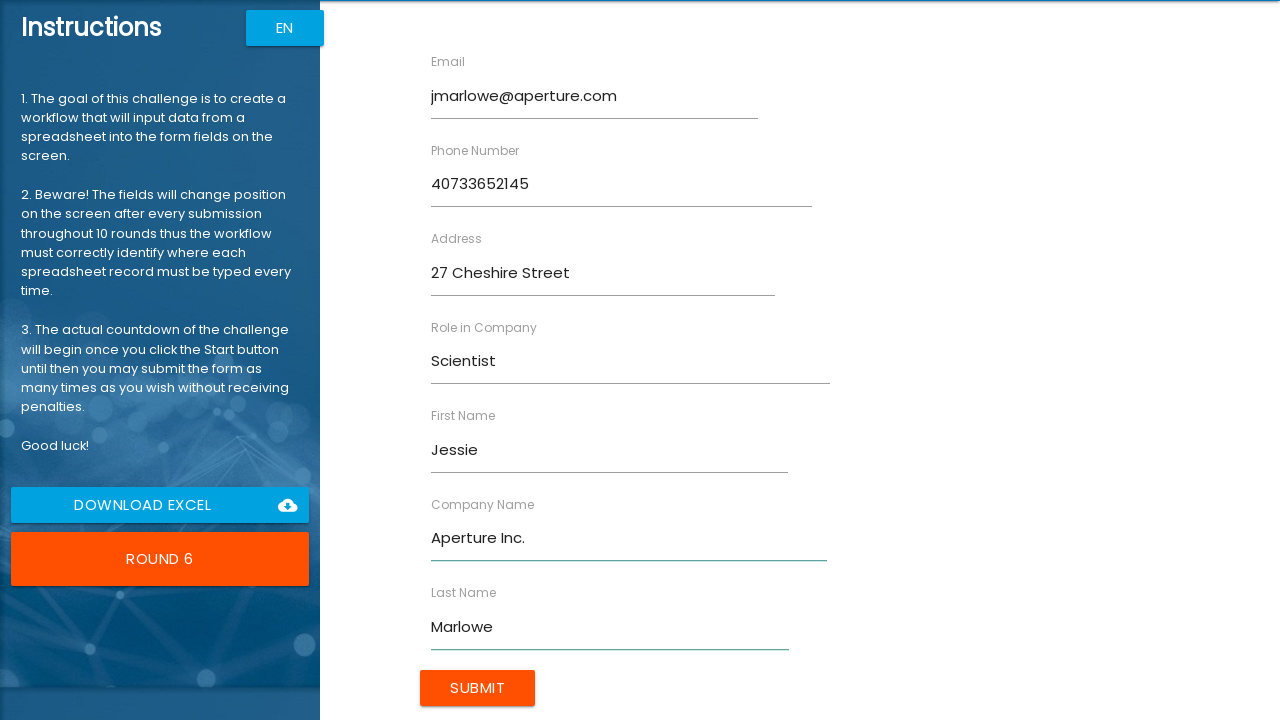

Submitted form with data for Jessie Marlowe at (478, 688) on xpath=/html/body/app-root/div[2]/app-rpa1/div/div[2]/form/input
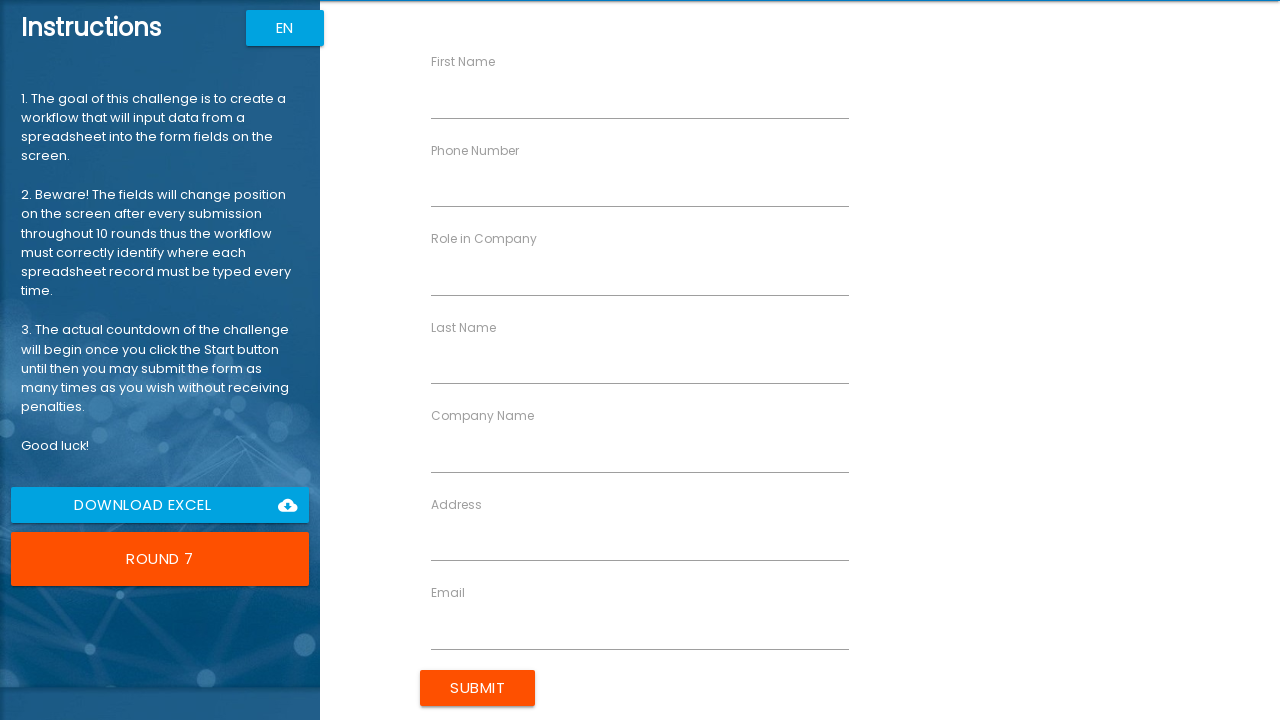

Located all input fields for person: Stan Hamm
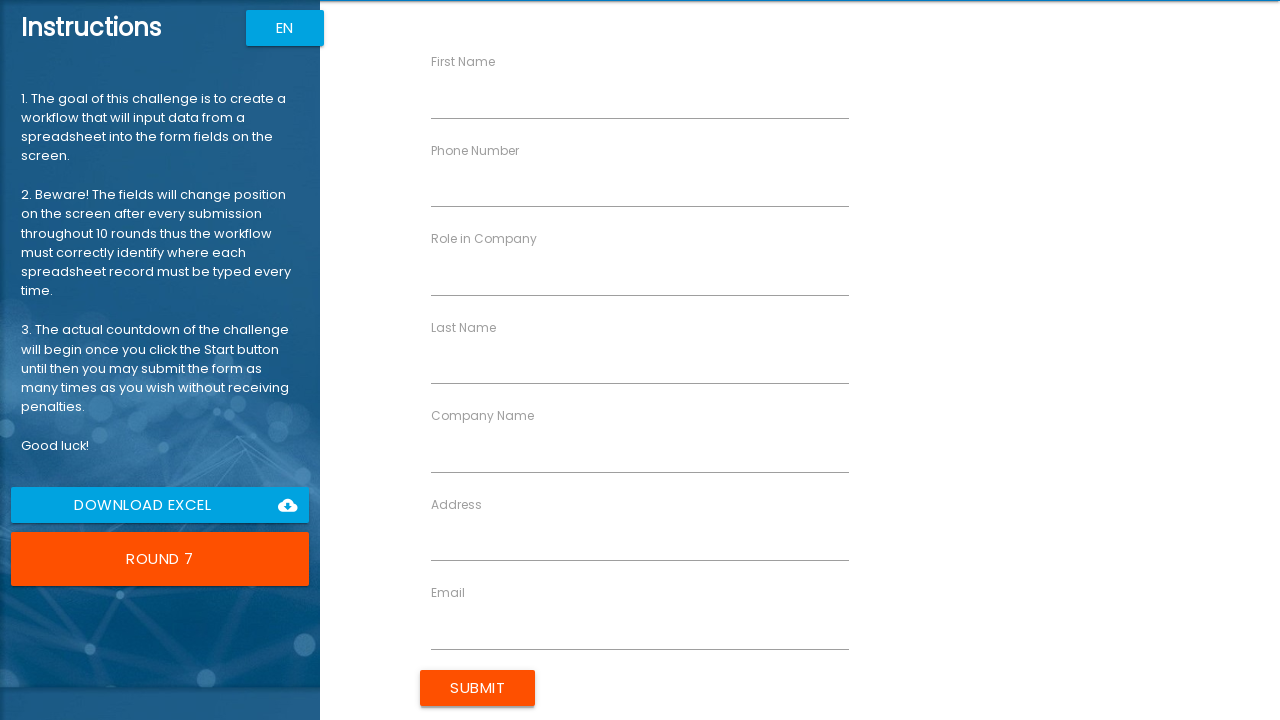

Filled field 'First Name' with value 'Stan' on rpa1-field >> nth=0 >> input
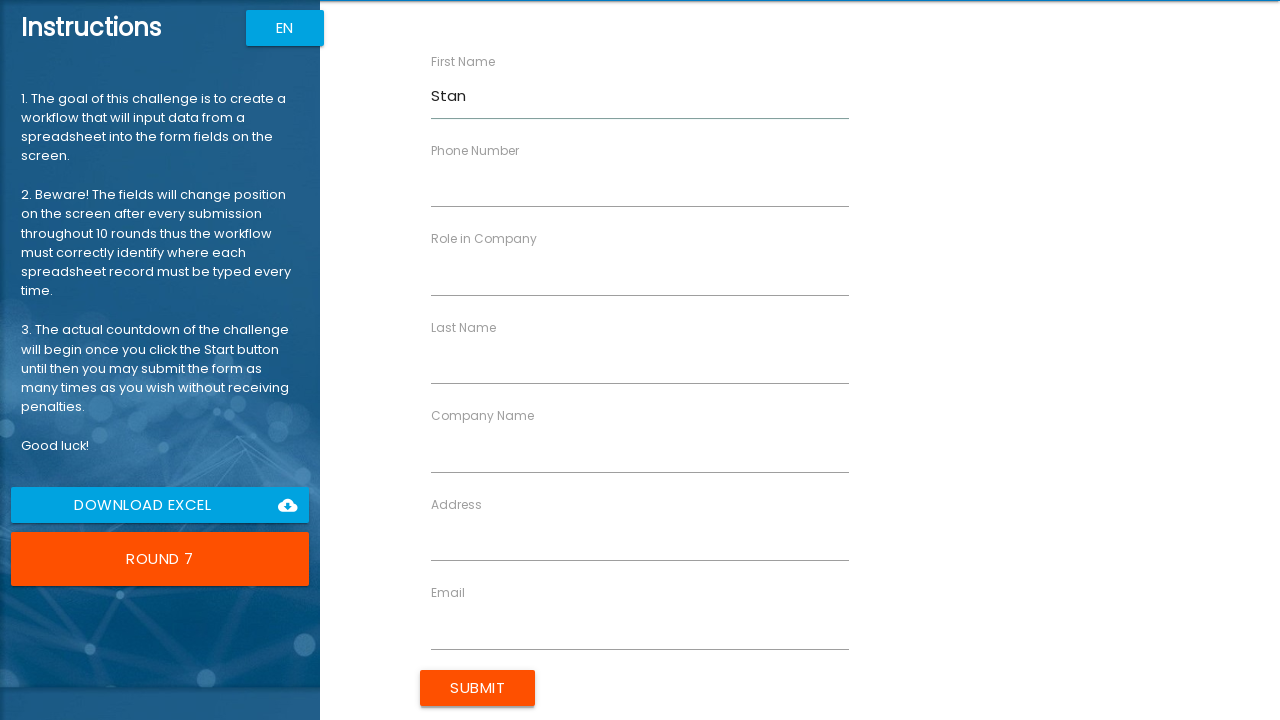

Filled field 'Phone Number' with value '40733652145' on rpa1-field >> nth=1 >> input
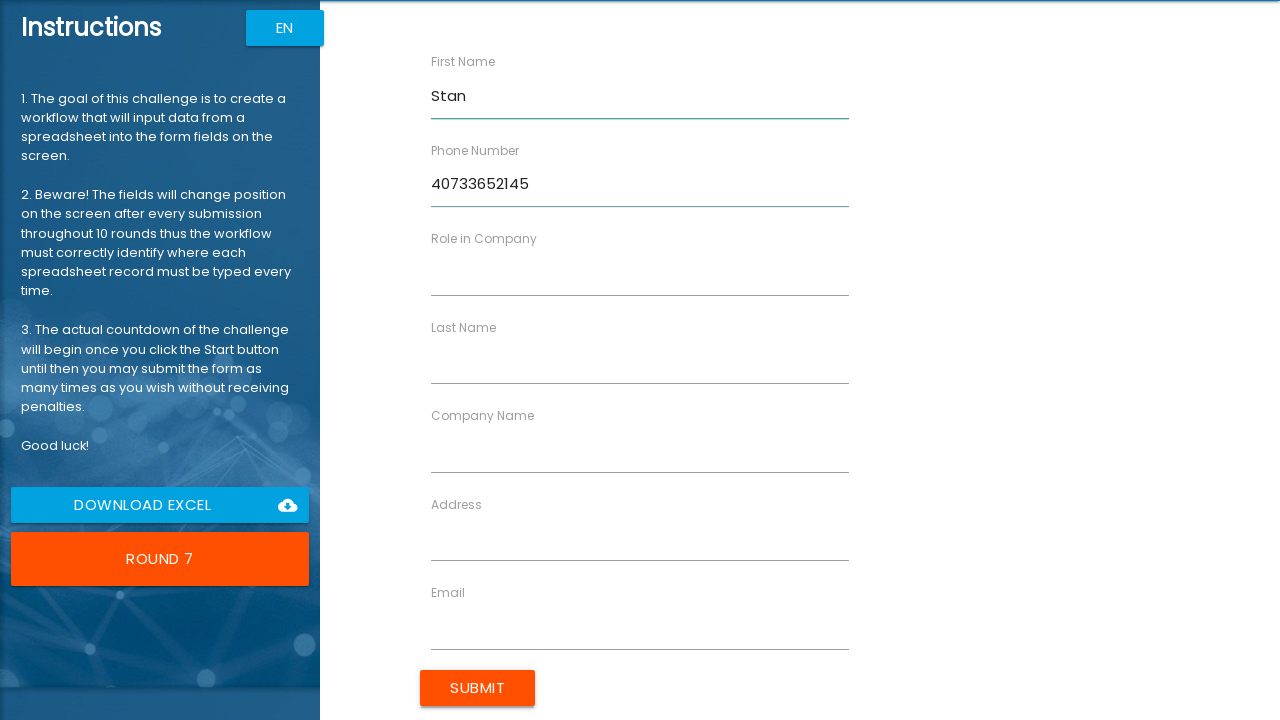

Filled field 'Role in Company' with value 'Engineer' on rpa1-field >> nth=2 >> input
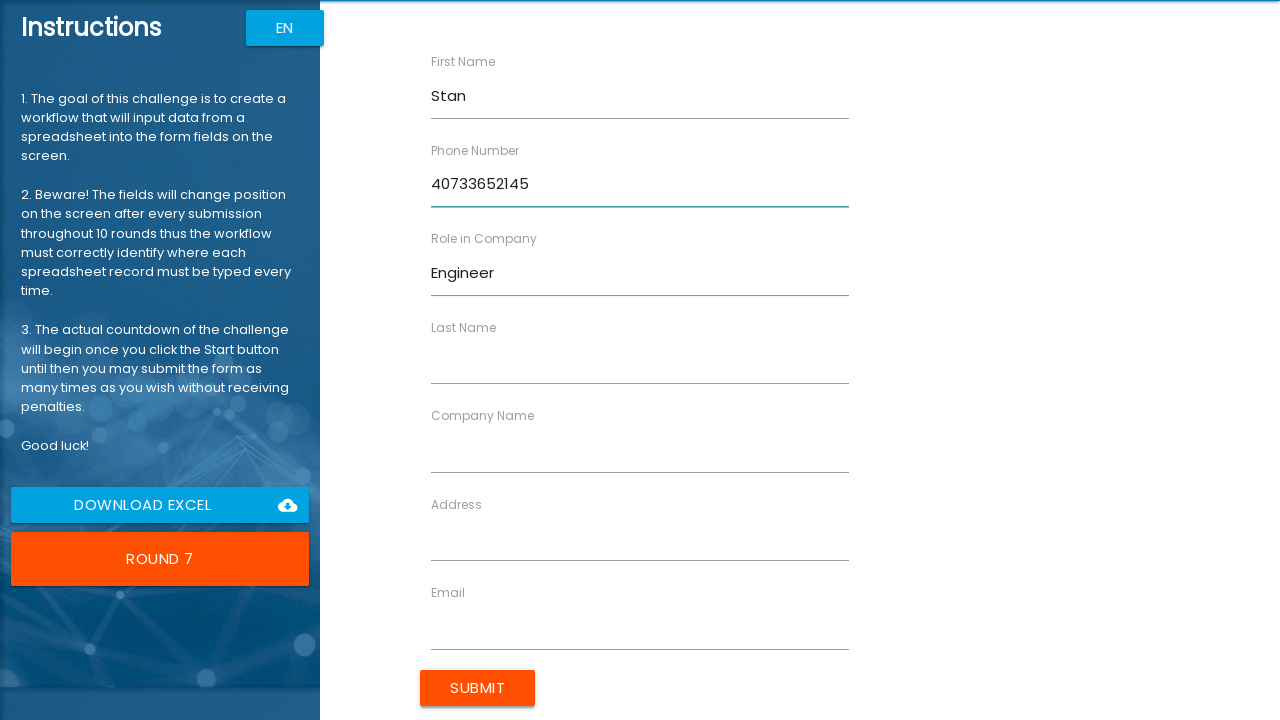

Filled field 'Last Name' with value 'Hamm' on rpa1-field >> nth=3 >> input
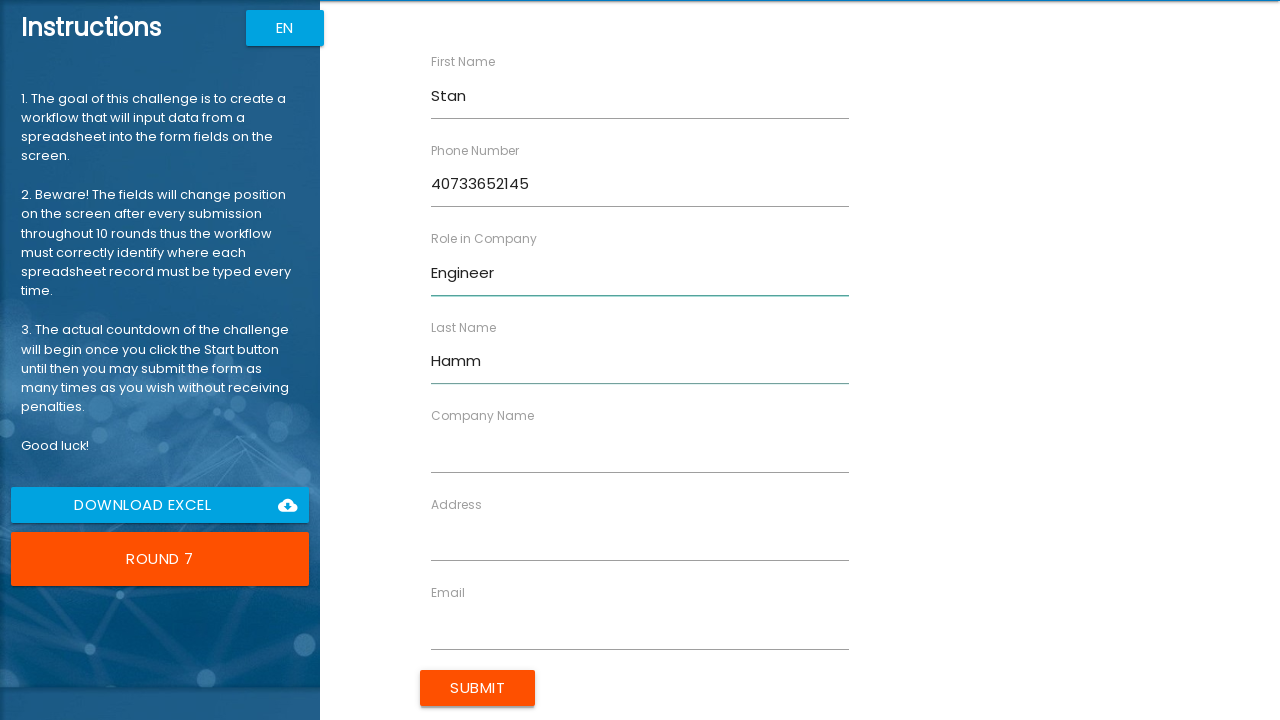

Filled field 'Company Name' with value 'Aperture Inc.' on rpa1-field >> nth=4 >> input
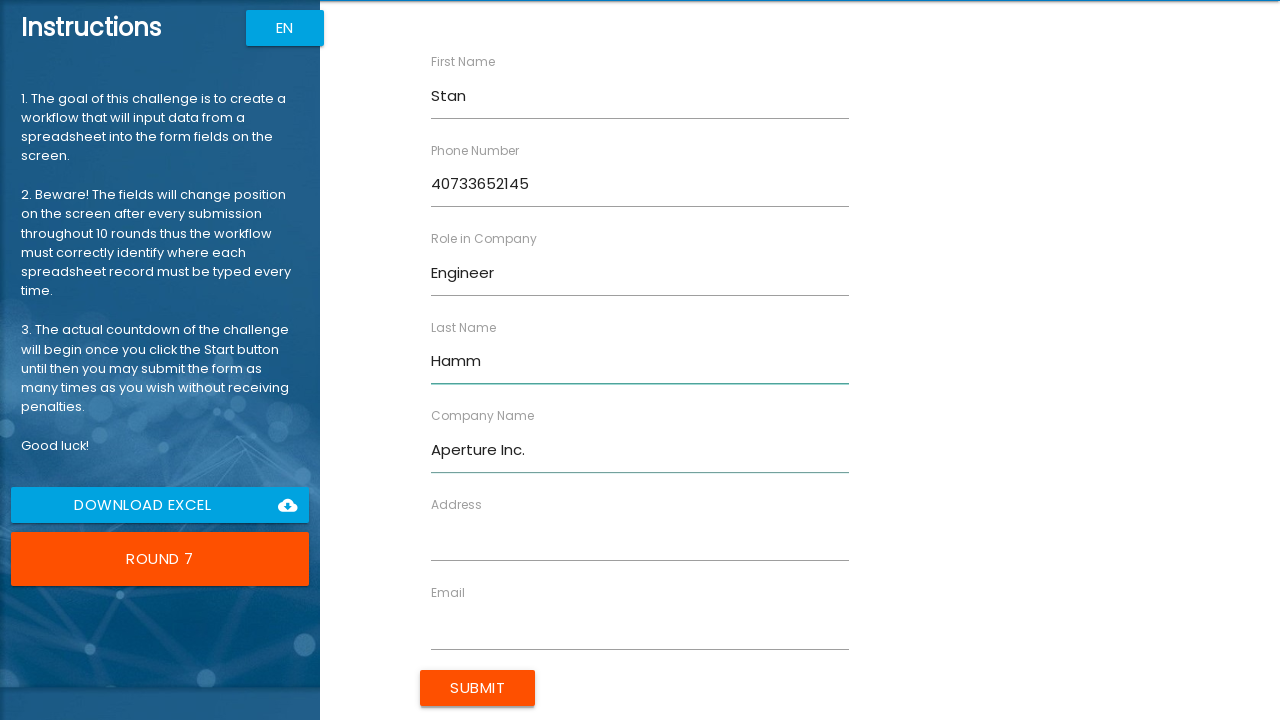

Filled field 'Address' with value '10 Dam Road' on rpa1-field >> nth=5 >> input
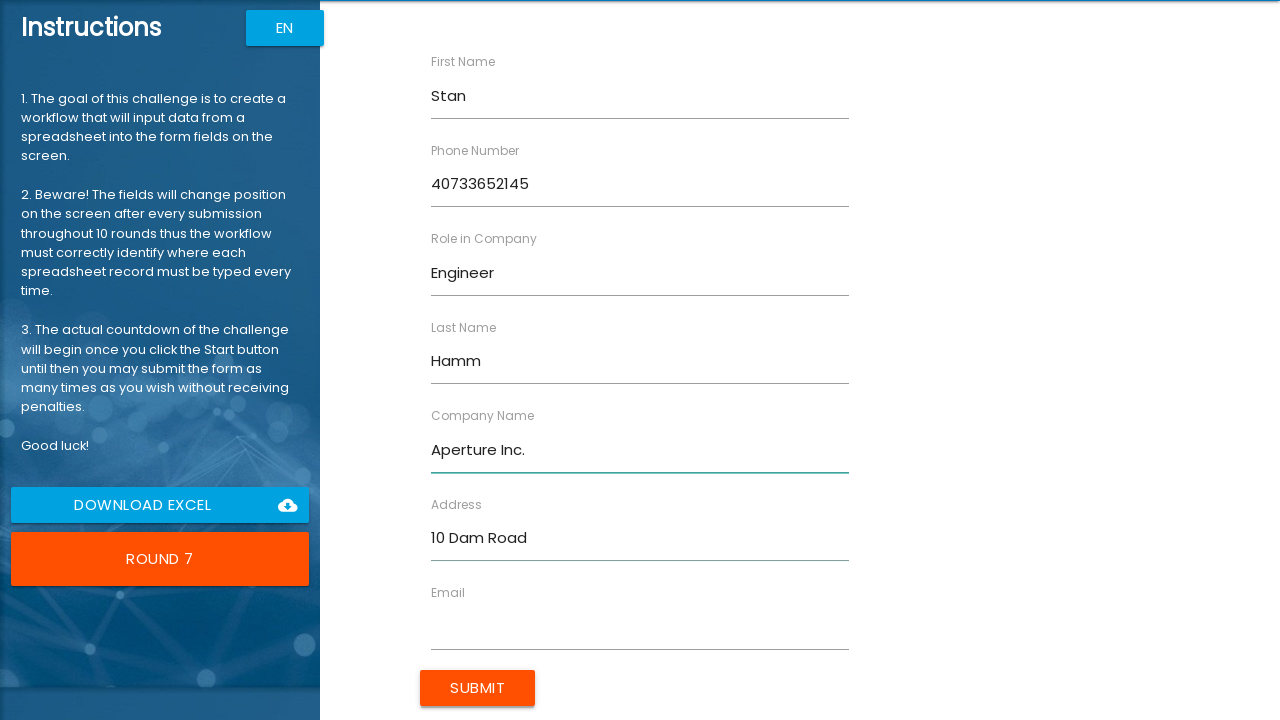

Filled field 'Email' with value 'shamm@aperture.com' on rpa1-field >> nth=6 >> input
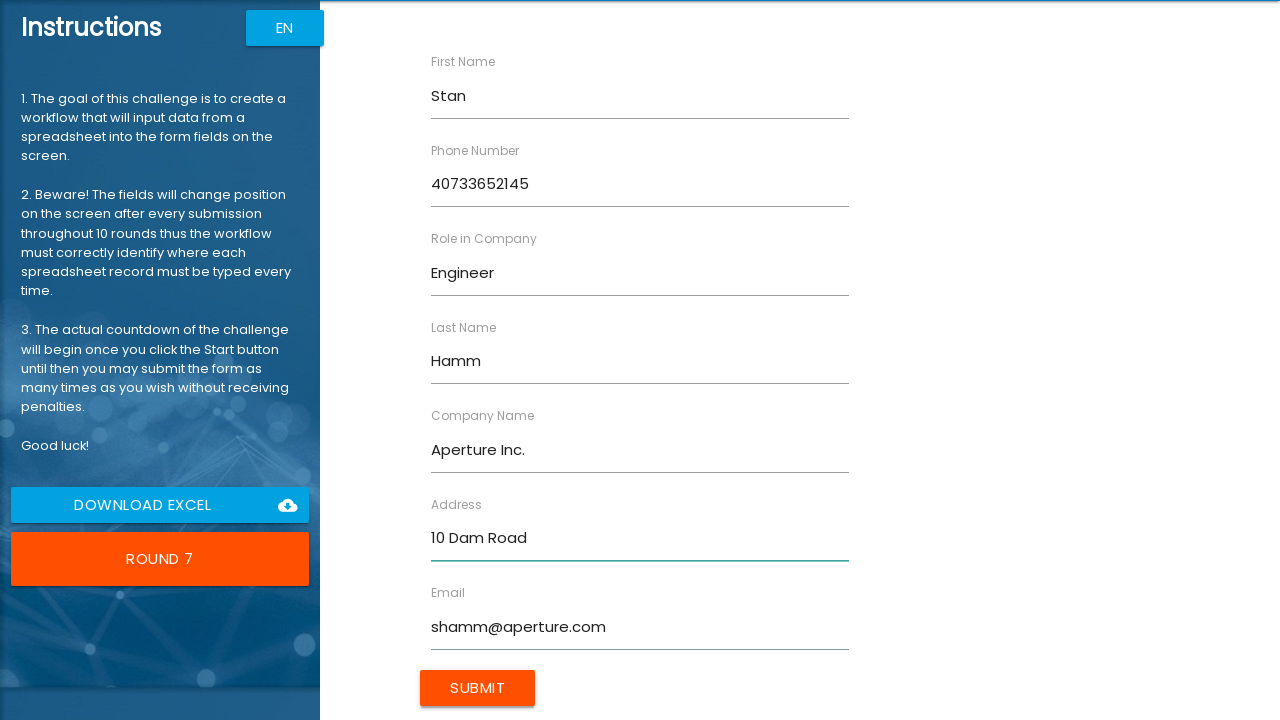

Submitted form with data for Stan Hamm at (478, 688) on xpath=/html/body/app-root/div[2]/app-rpa1/div/div[2]/form/input
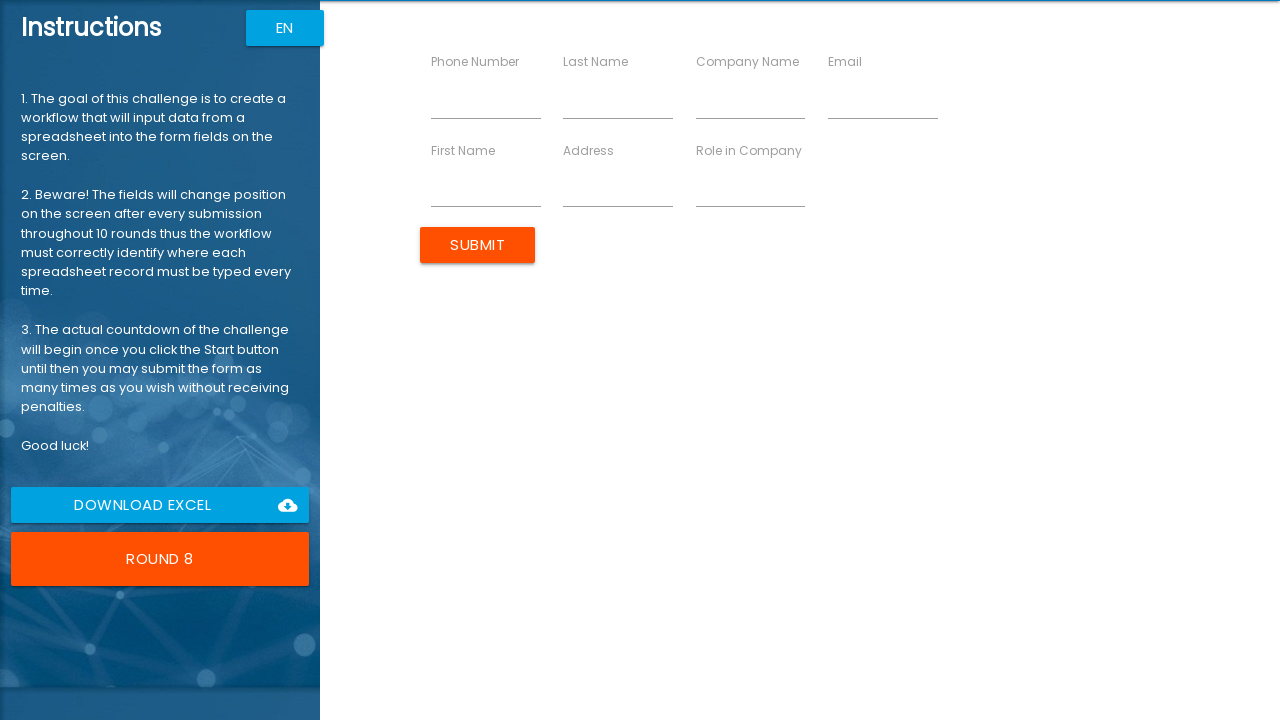

Located all input fields for person: Michelle Norton
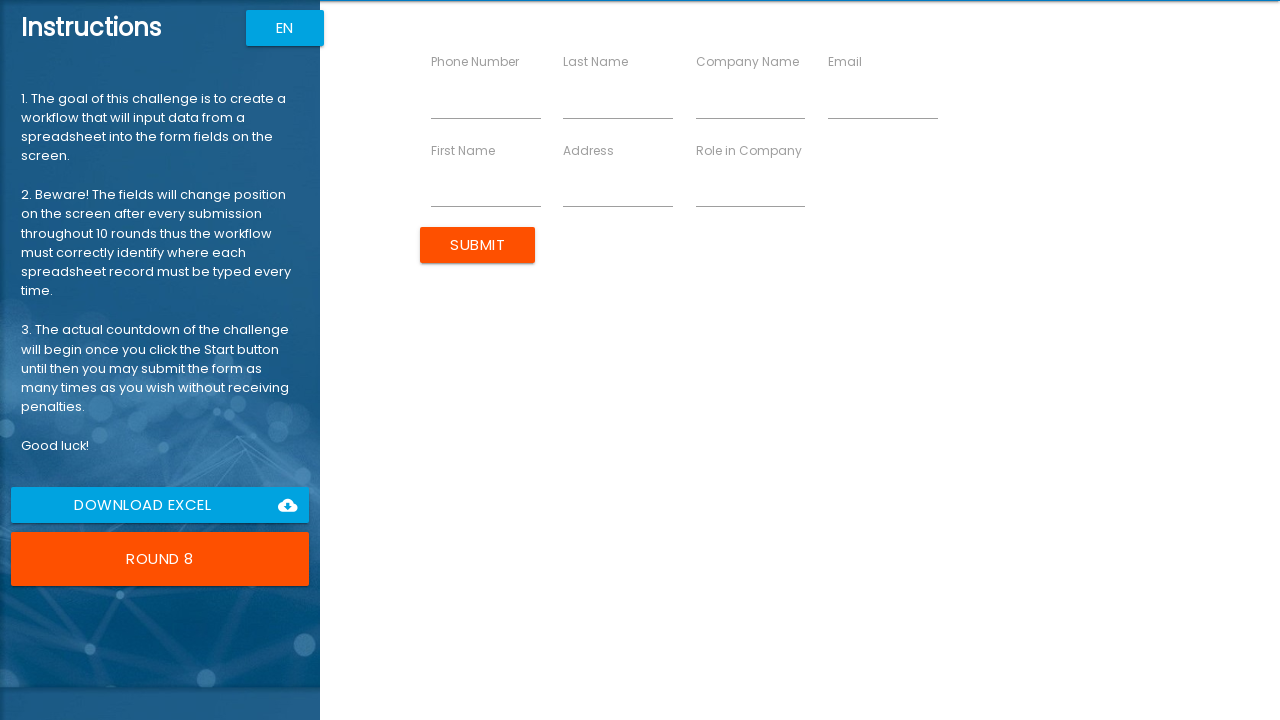

Filled field 'Phone Number' with value '40733652145' on rpa1-field >> nth=0 >> input
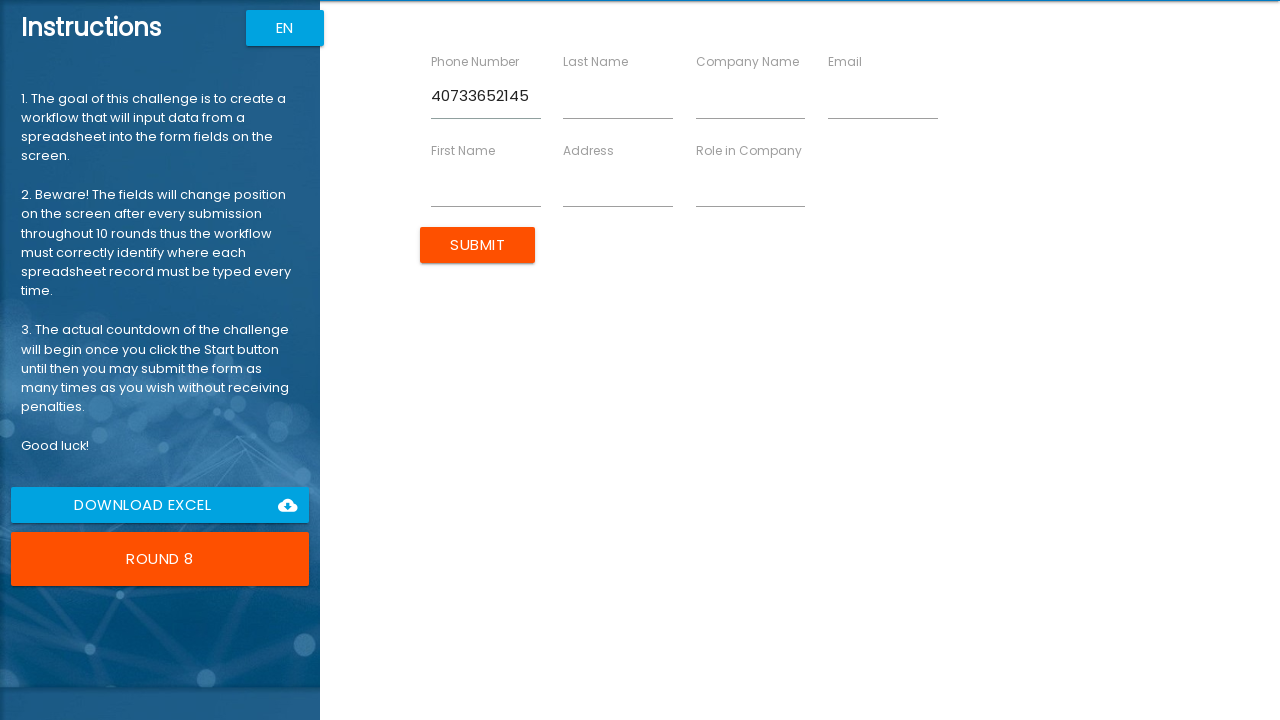

Filled field 'Last Name' with value 'Norton' on rpa1-field >> nth=1 >> input
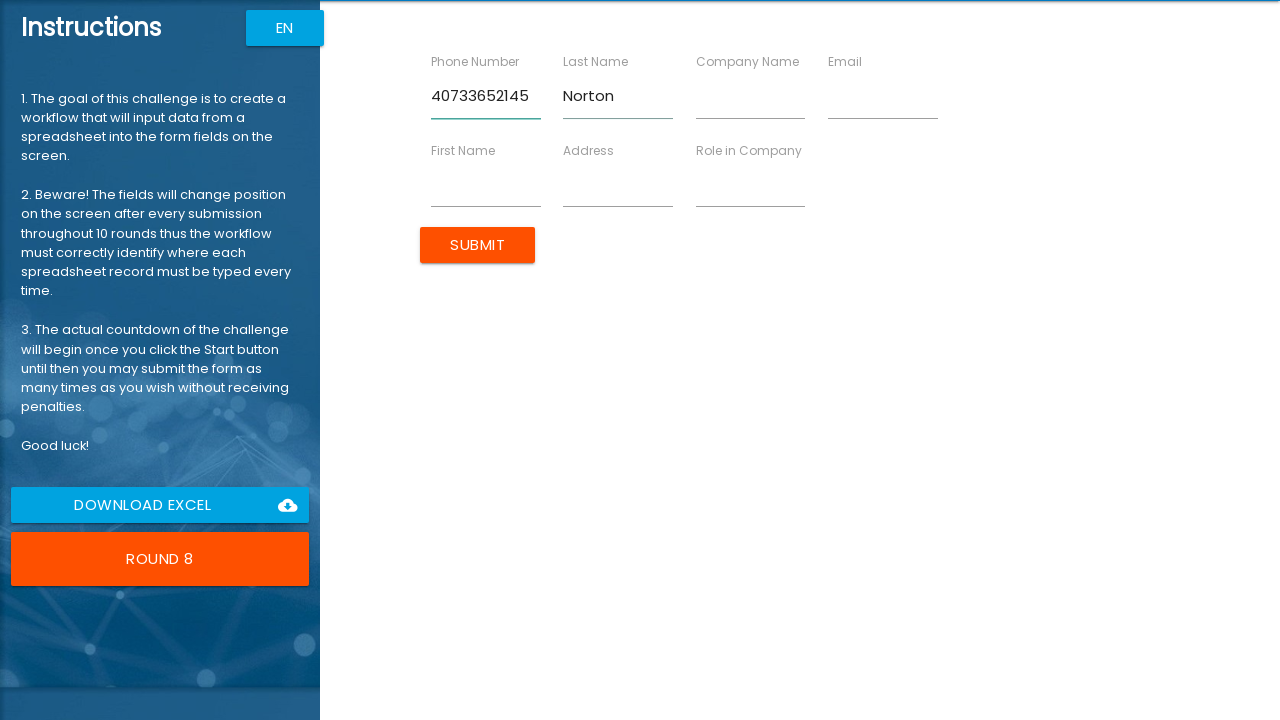

Filled field 'Company Name' with value 'Aperture Inc.' on rpa1-field >> nth=2 >> input
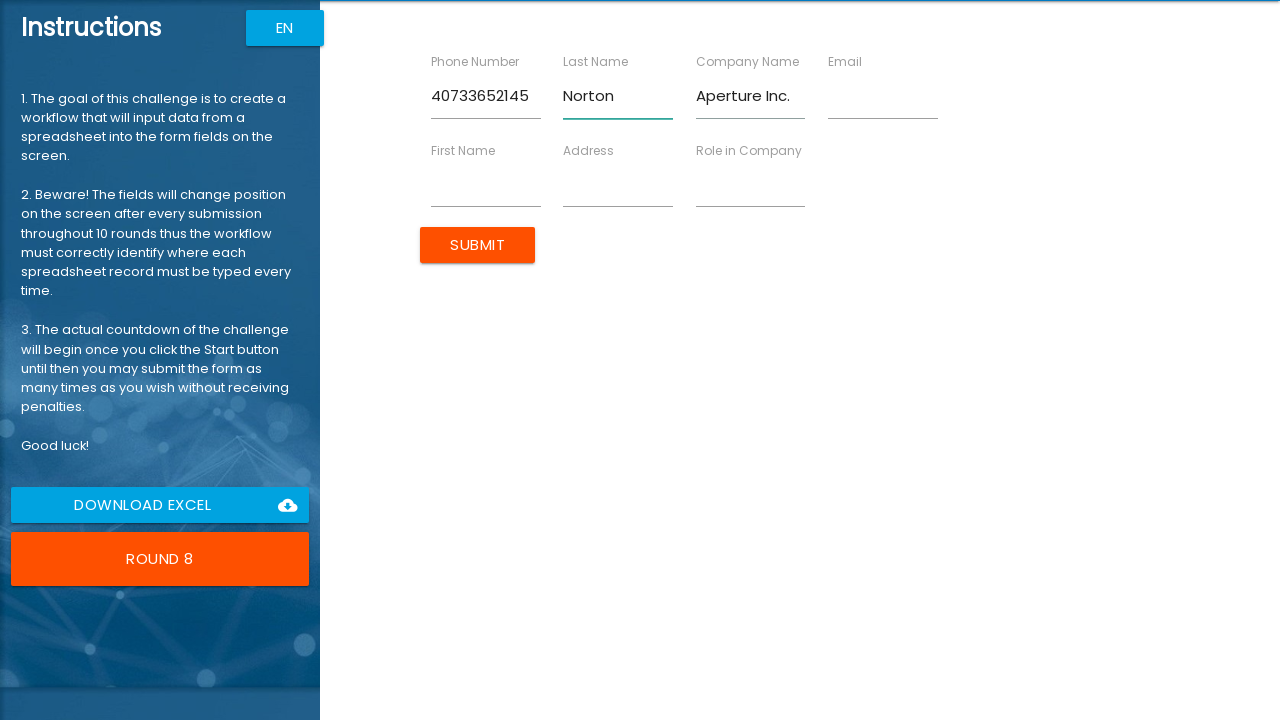

Filled field 'Email' with value 'mnorton@aperture.com' on rpa1-field >> nth=3 >> input
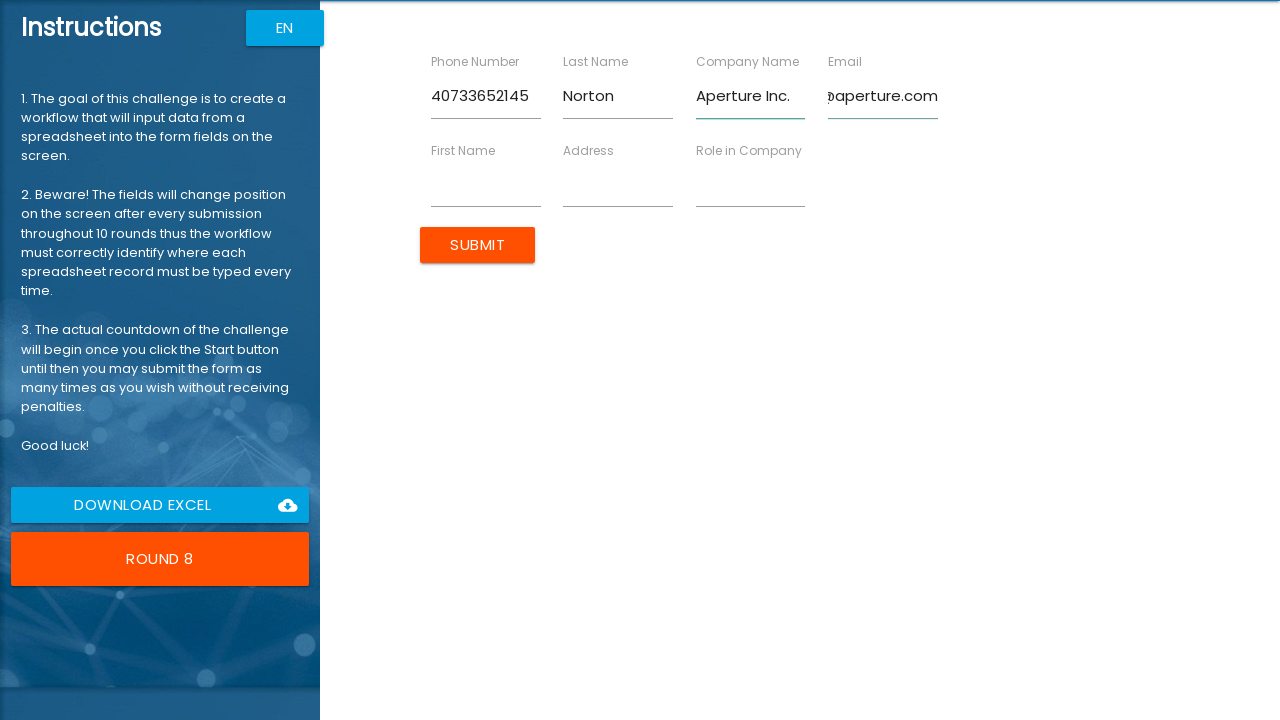

Filled field 'First Name' with value 'Michelle' on rpa1-field >> nth=4 >> input
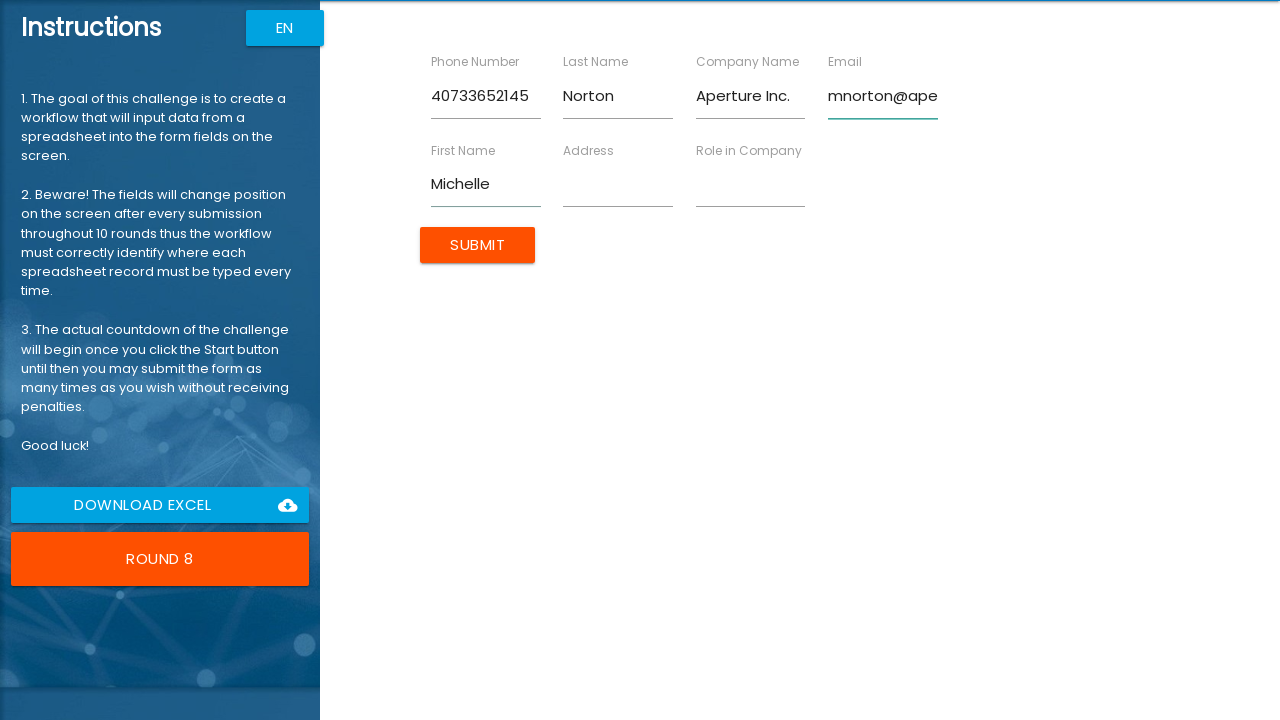

Filled field 'Address' with value '155 Elm Street' on rpa1-field >> nth=5 >> input
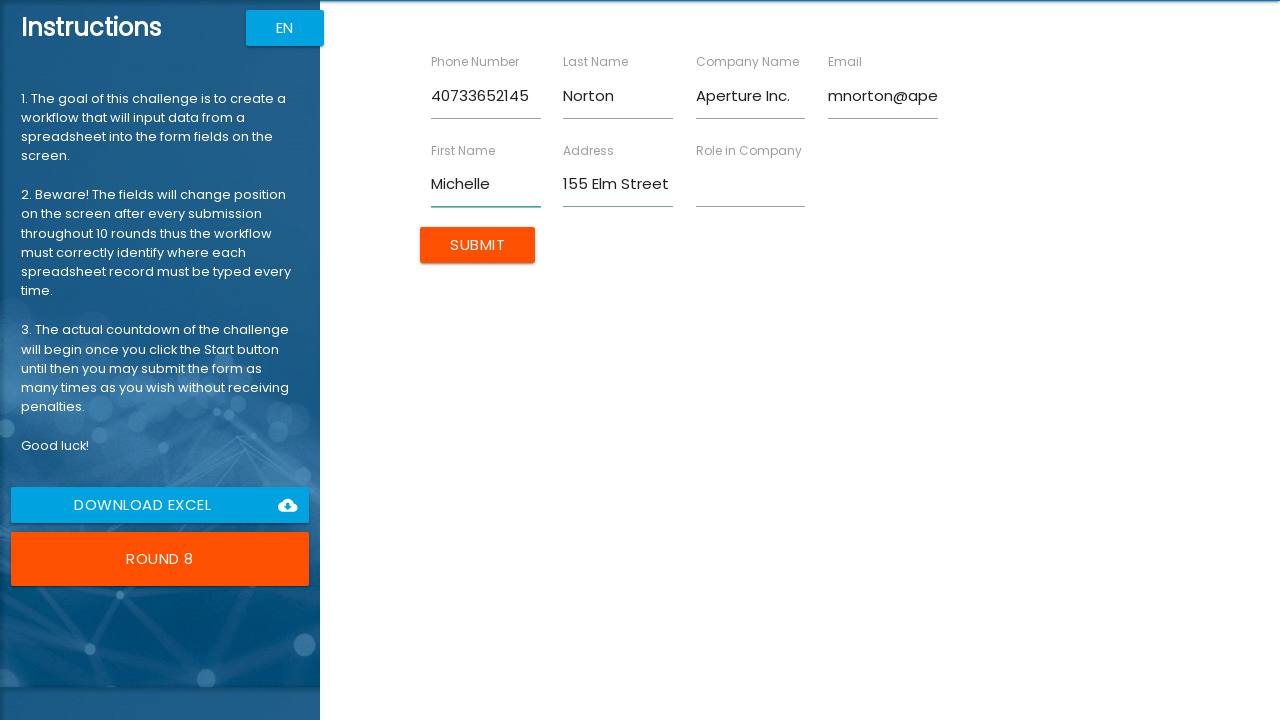

Filled field 'Role in Company' with value 'Director' on rpa1-field >> nth=6 >> input
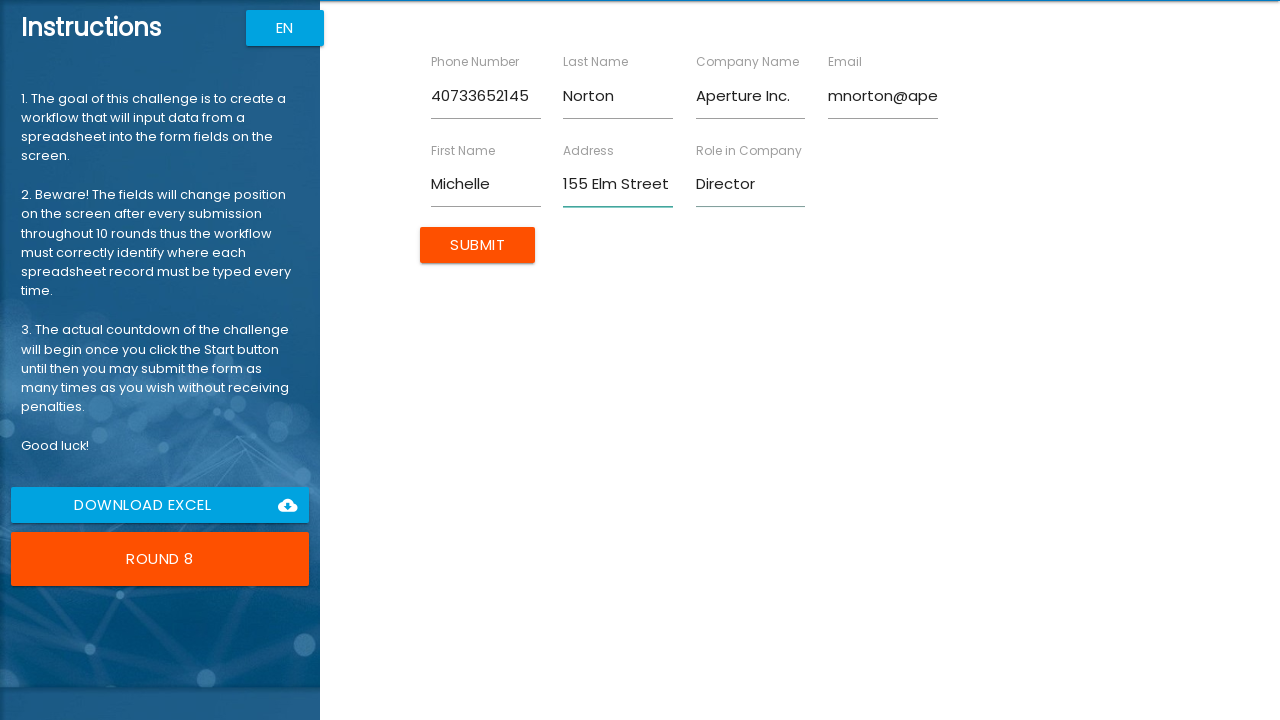

Submitted form with data for Michelle Norton at (478, 245) on xpath=/html/body/app-root/div[2]/app-rpa1/div/div[2]/form/input
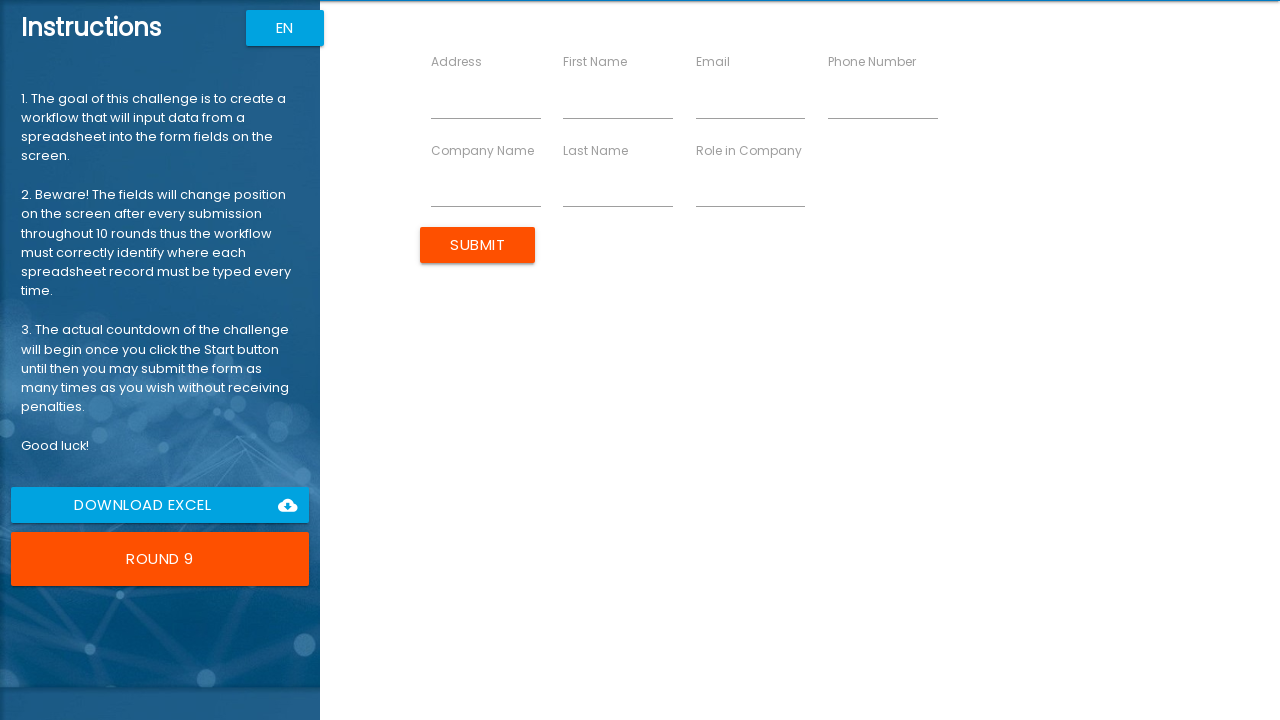

Located all input fields for person: Stacy Shelby
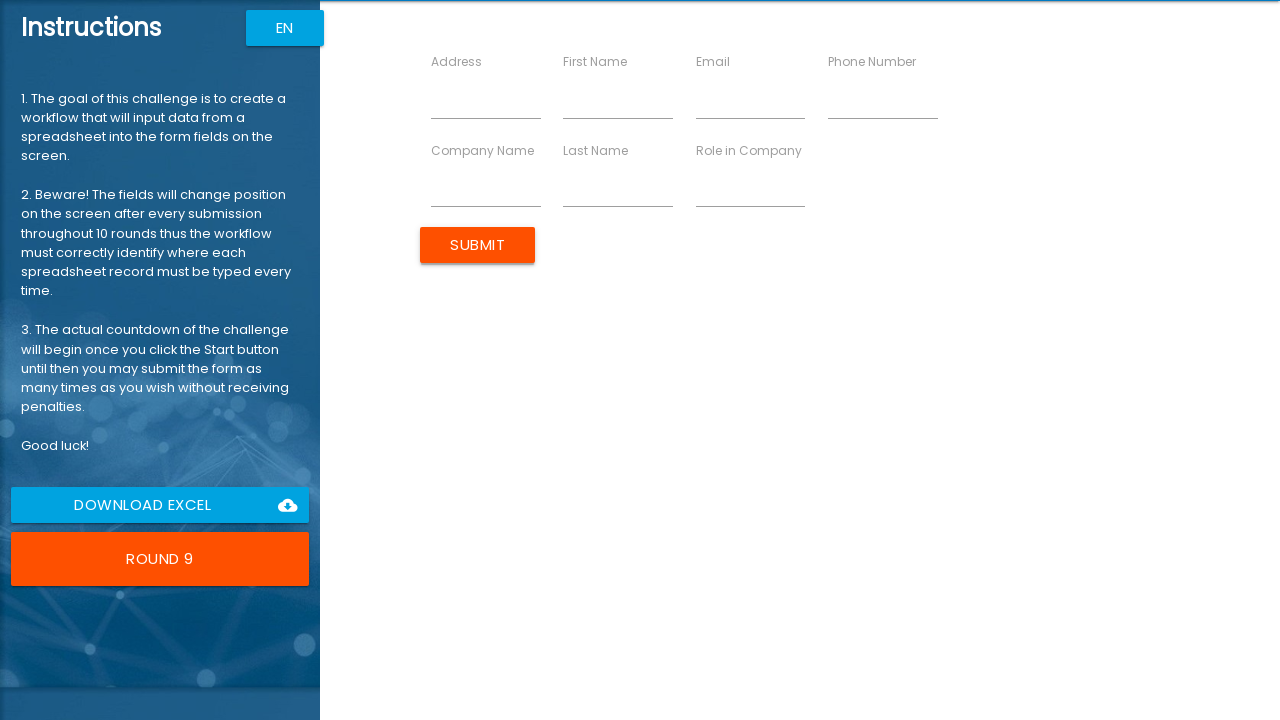

Filled field 'Address' with value '45 Bradfield Close' on rpa1-field >> nth=0 >> input
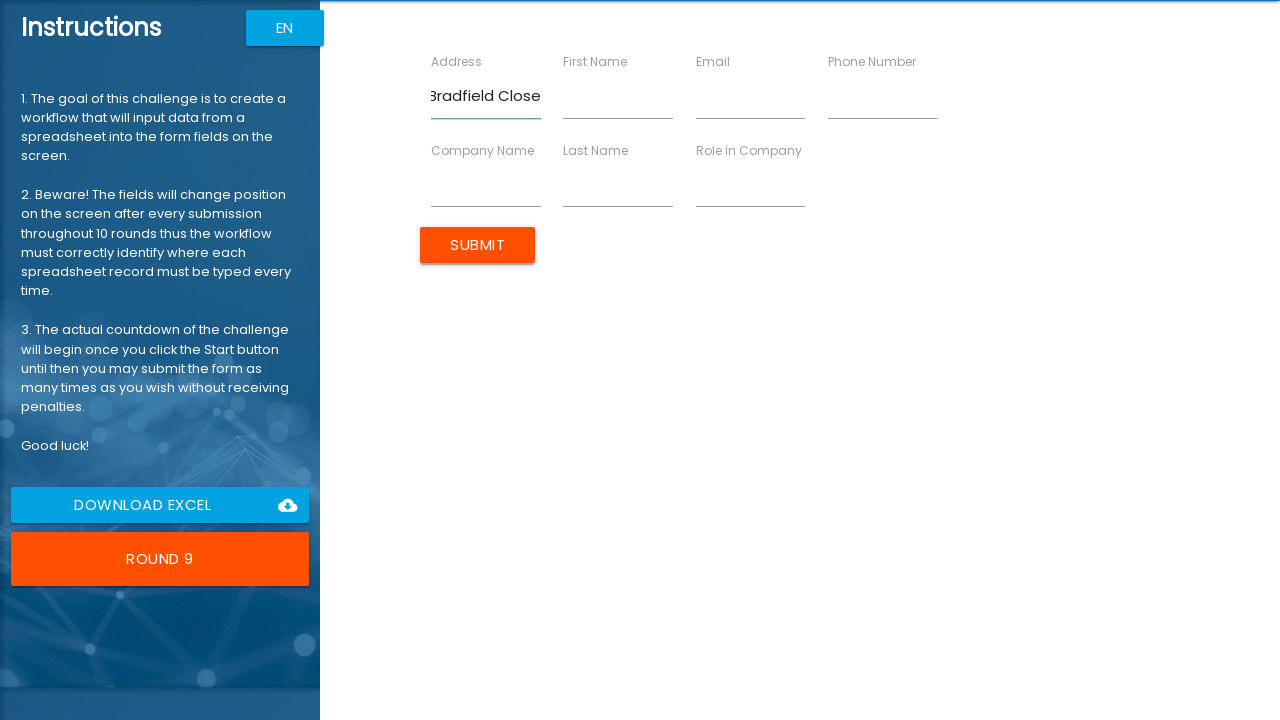

Filled field 'First Name' with value 'Stacy' on rpa1-field >> nth=1 >> input
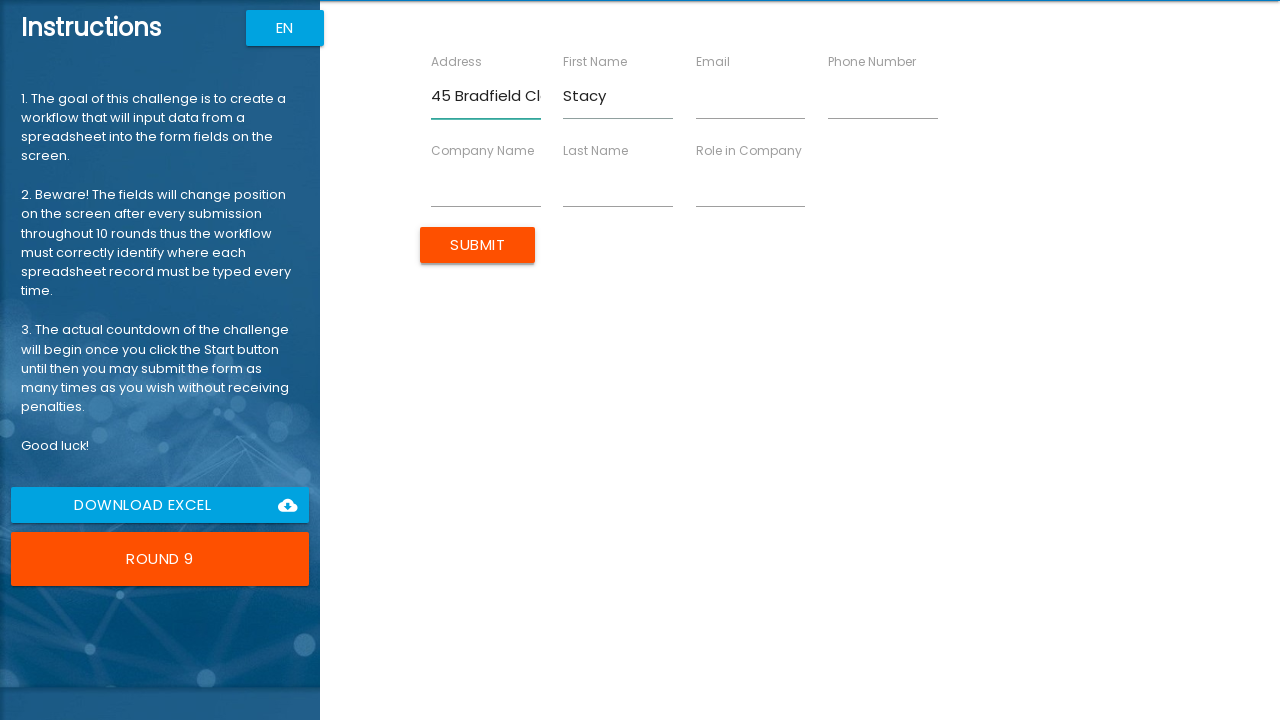

Filled field 'Email' with value 'sshelby@techdev.com' on rpa1-field >> nth=2 >> input
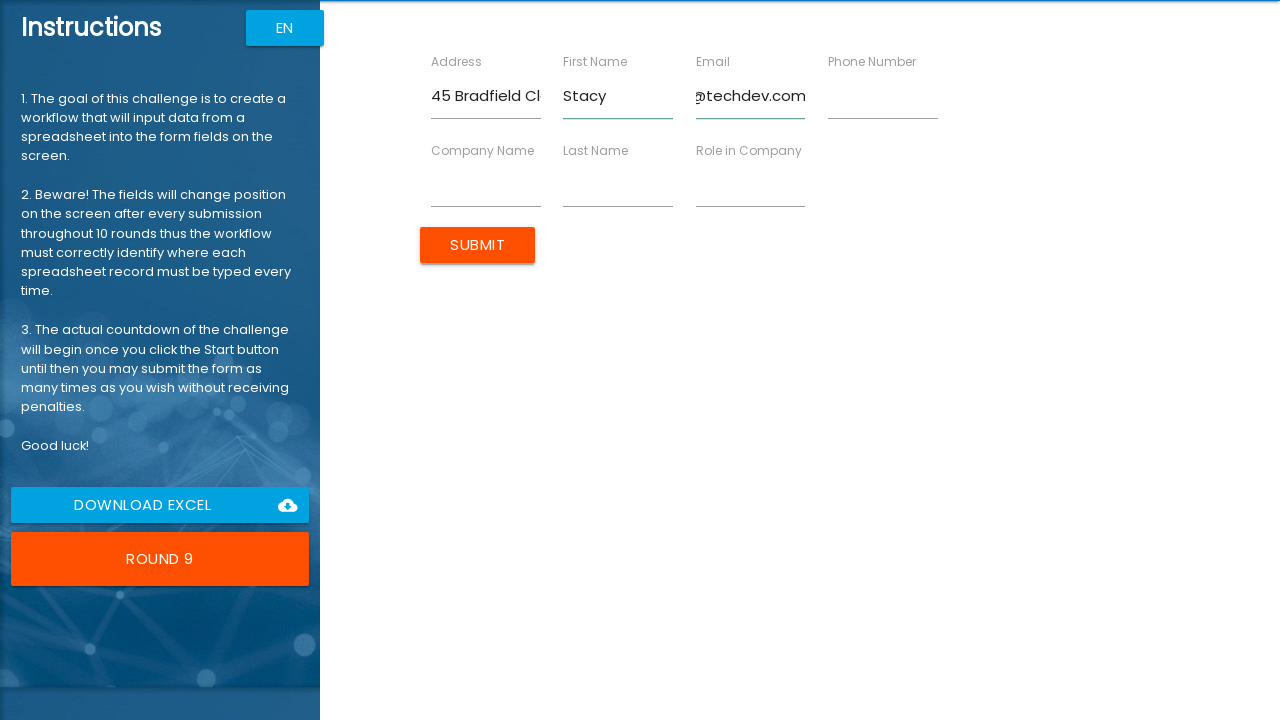

Filled field 'Phone Number' with value '40716543298' on rpa1-field >> nth=3 >> input
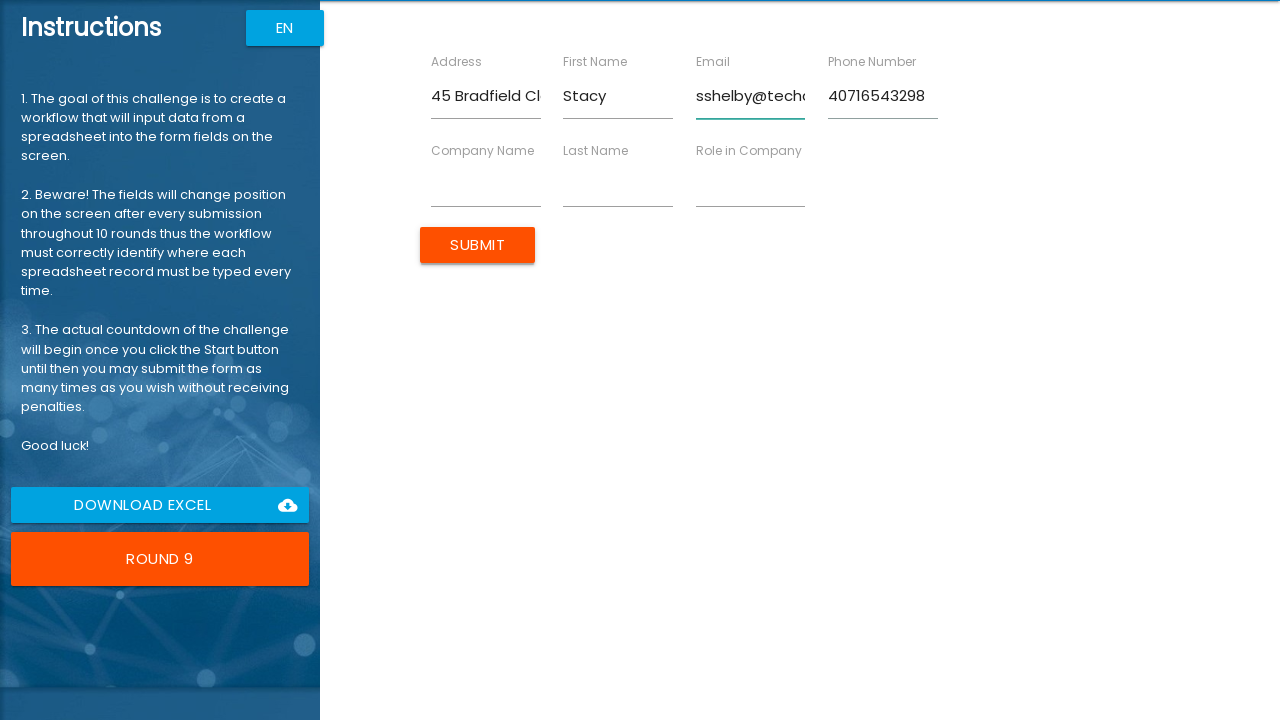

Filled field 'Company Name' with value 'TechDev' on rpa1-field >> nth=4 >> input
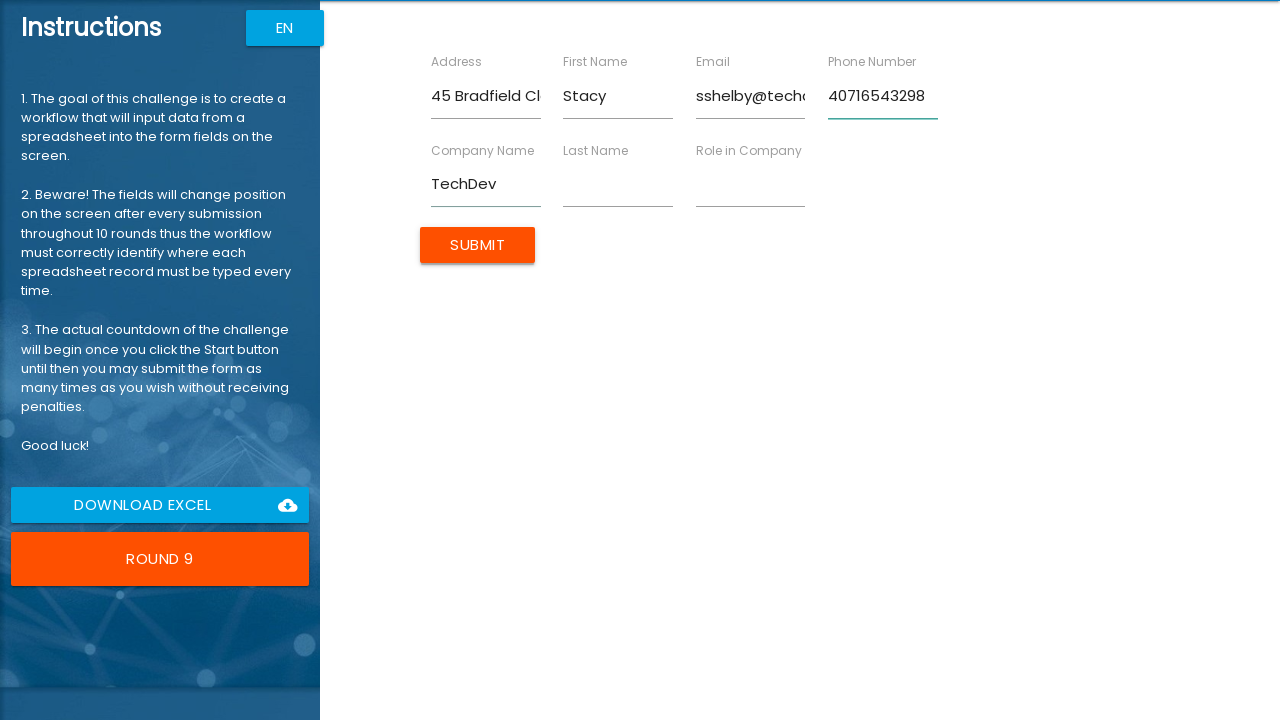

Filled field 'Last Name' with value 'Shelby' on rpa1-field >> nth=5 >> input
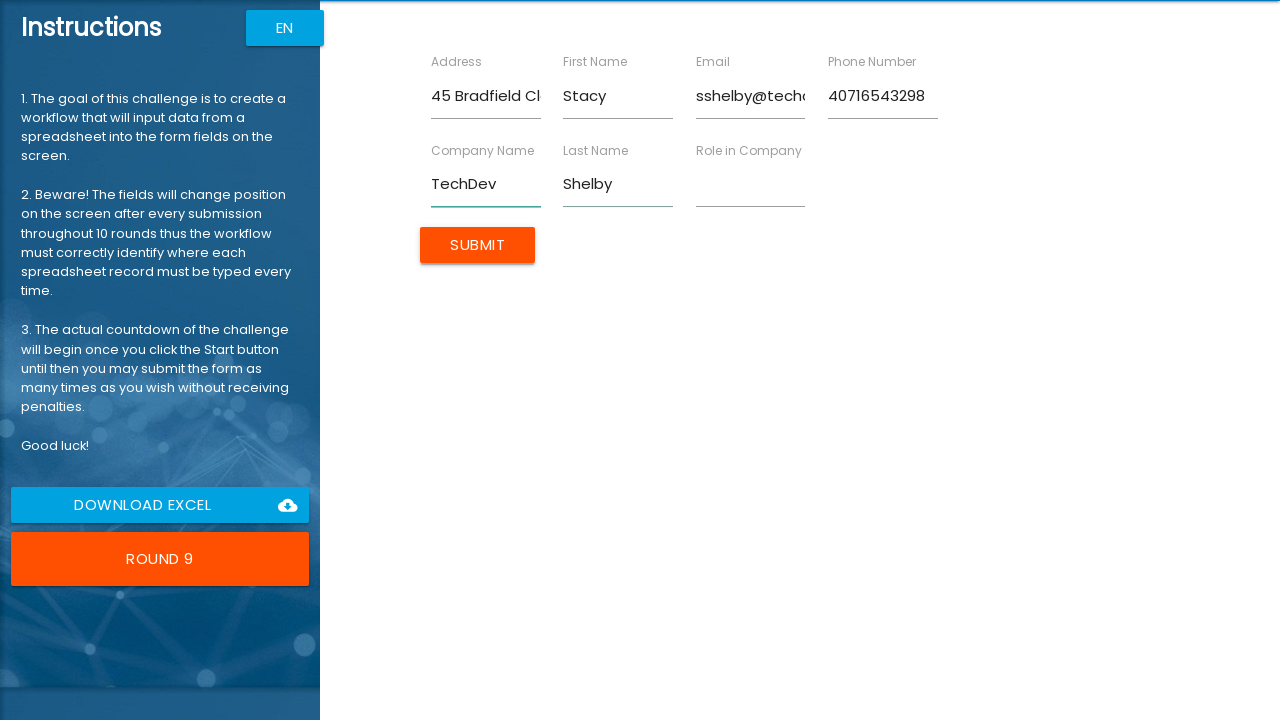

Filled field 'Role in Company' with value 'Engineer' on rpa1-field >> nth=6 >> input
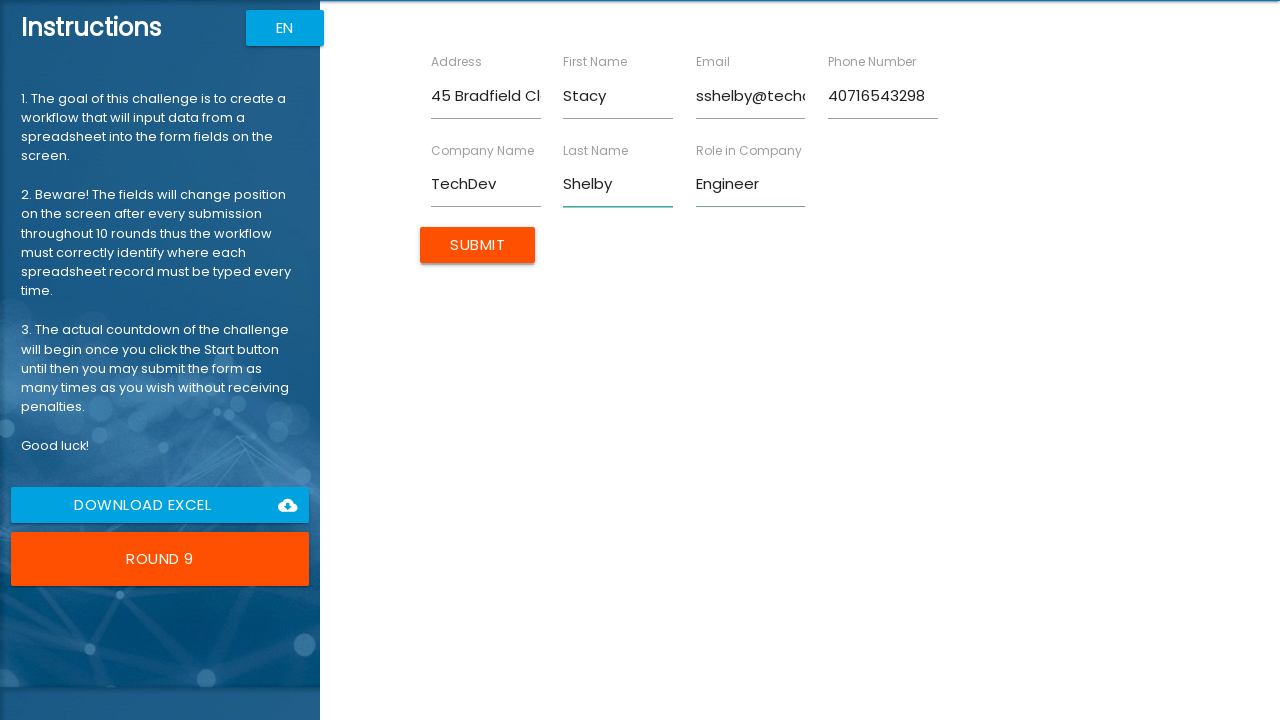

Submitted form with data for Stacy Shelby at (478, 245) on xpath=/html/body/app-root/div[2]/app-rpa1/div/div[2]/form/input
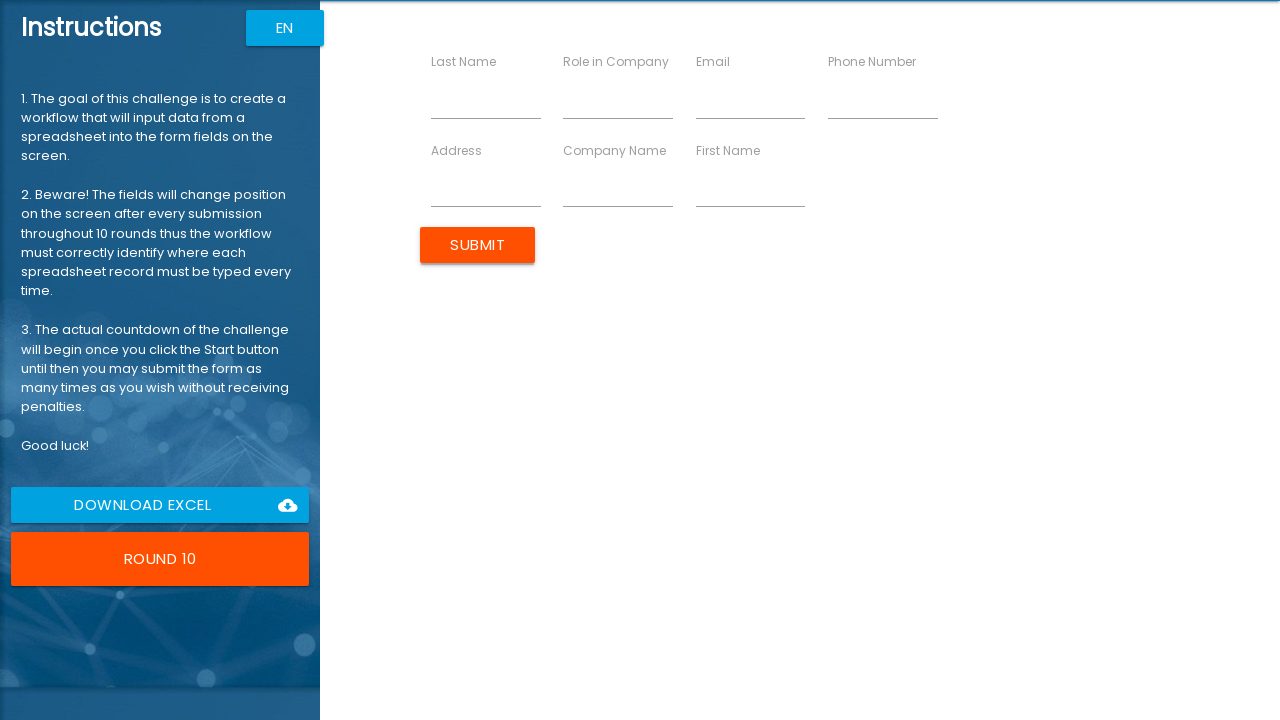

Located all input fields for person: Lara Palmer
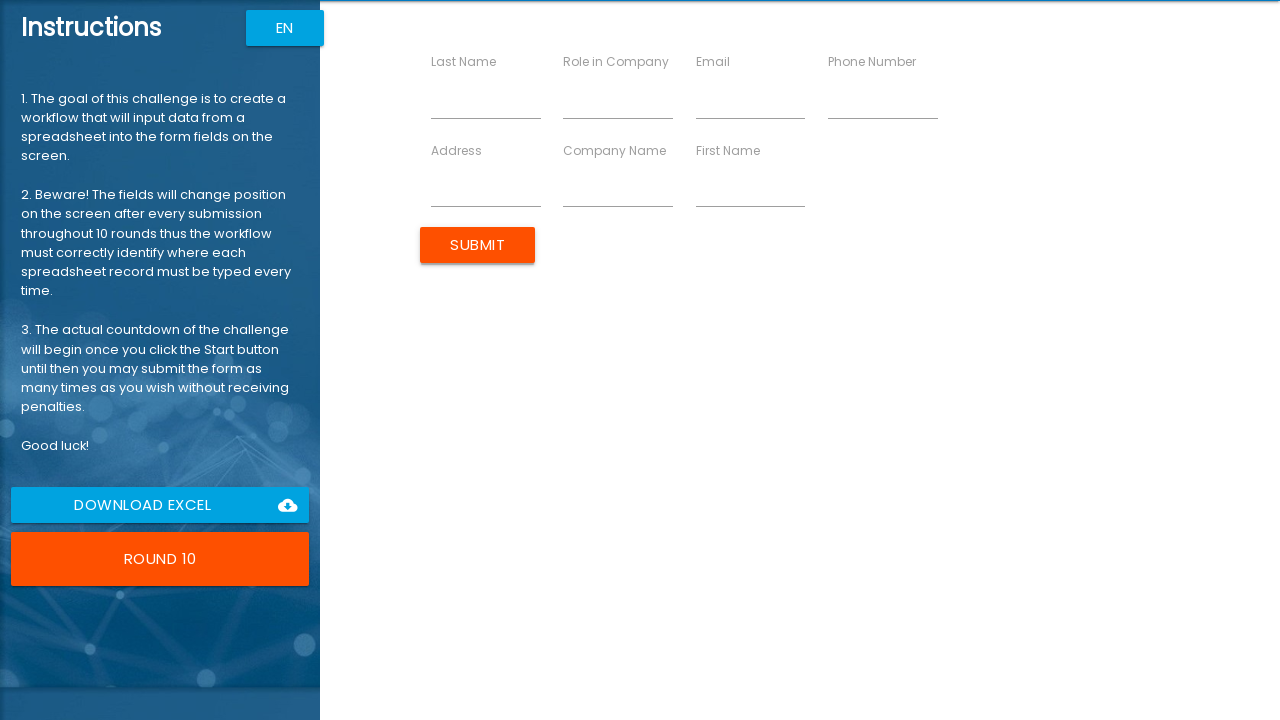

Filled field 'Last Name' with value 'Palmer' on rpa1-field >> nth=0 >> input
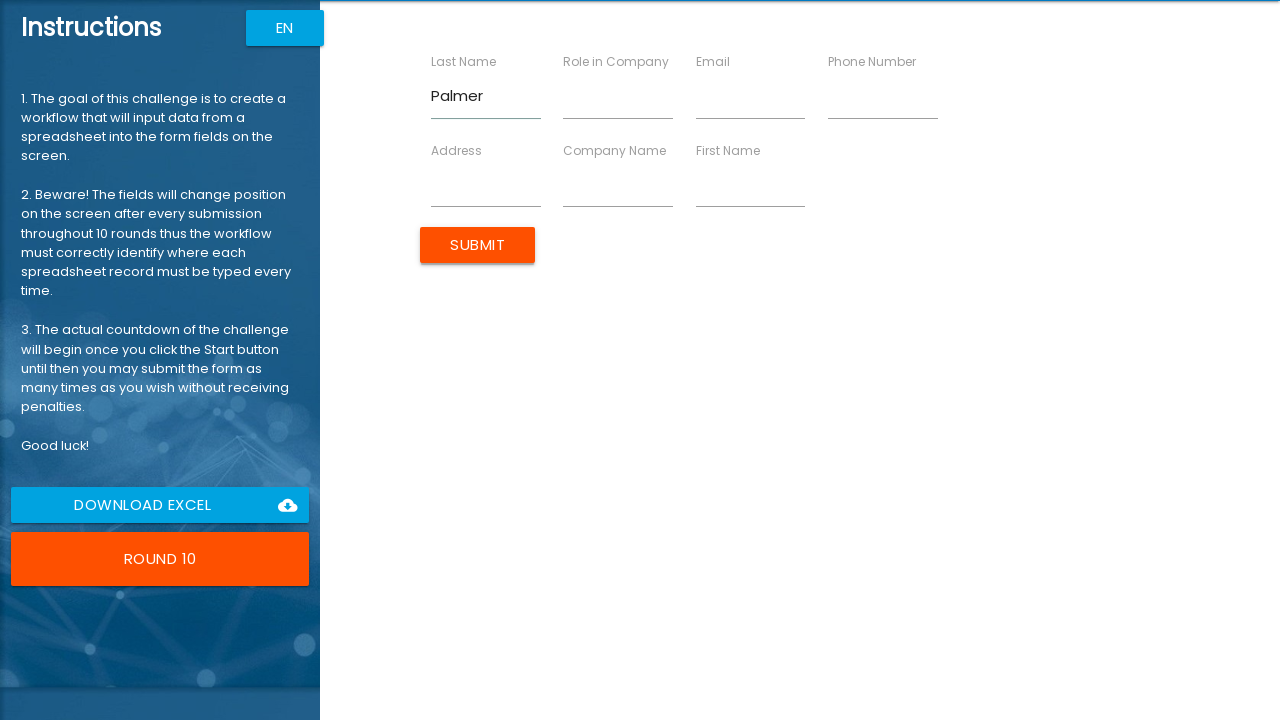

Filled field 'Role in Company' with value 'Programmer' on rpa1-field >> nth=1 >> input
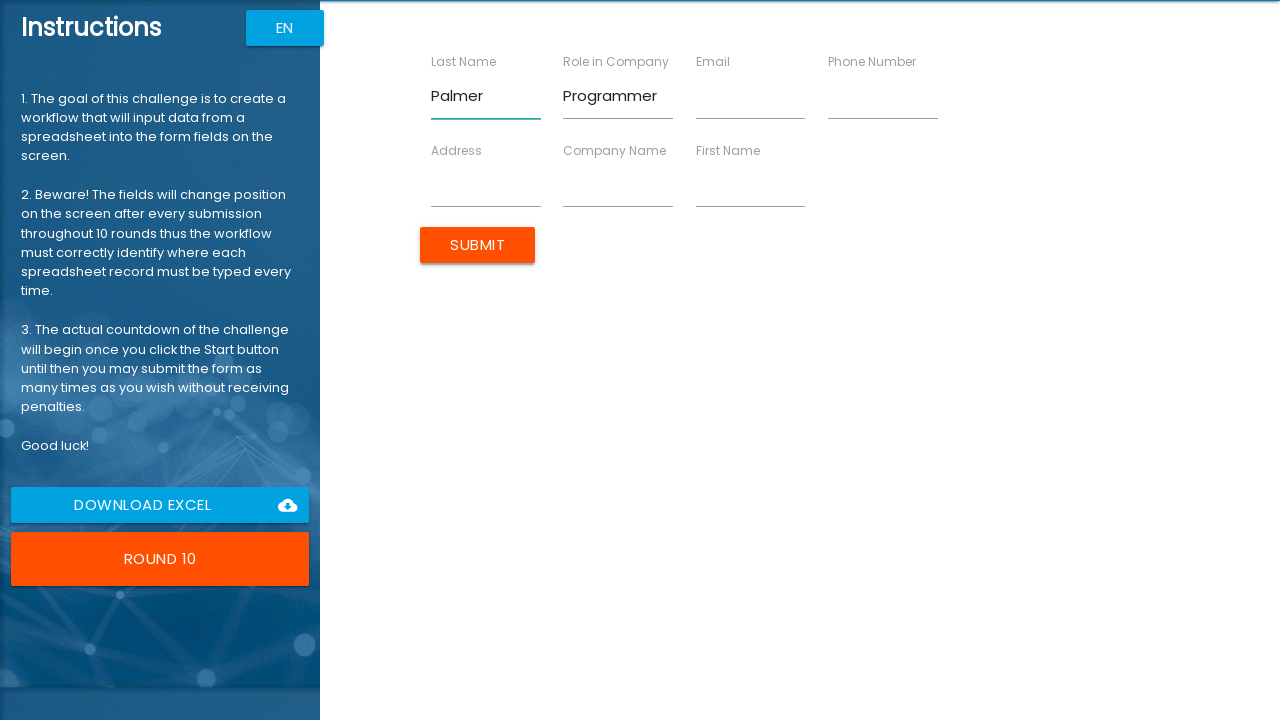

Filled field 'Email' with value 'lpalmer@timepath.com' on rpa1-field >> nth=2 >> input
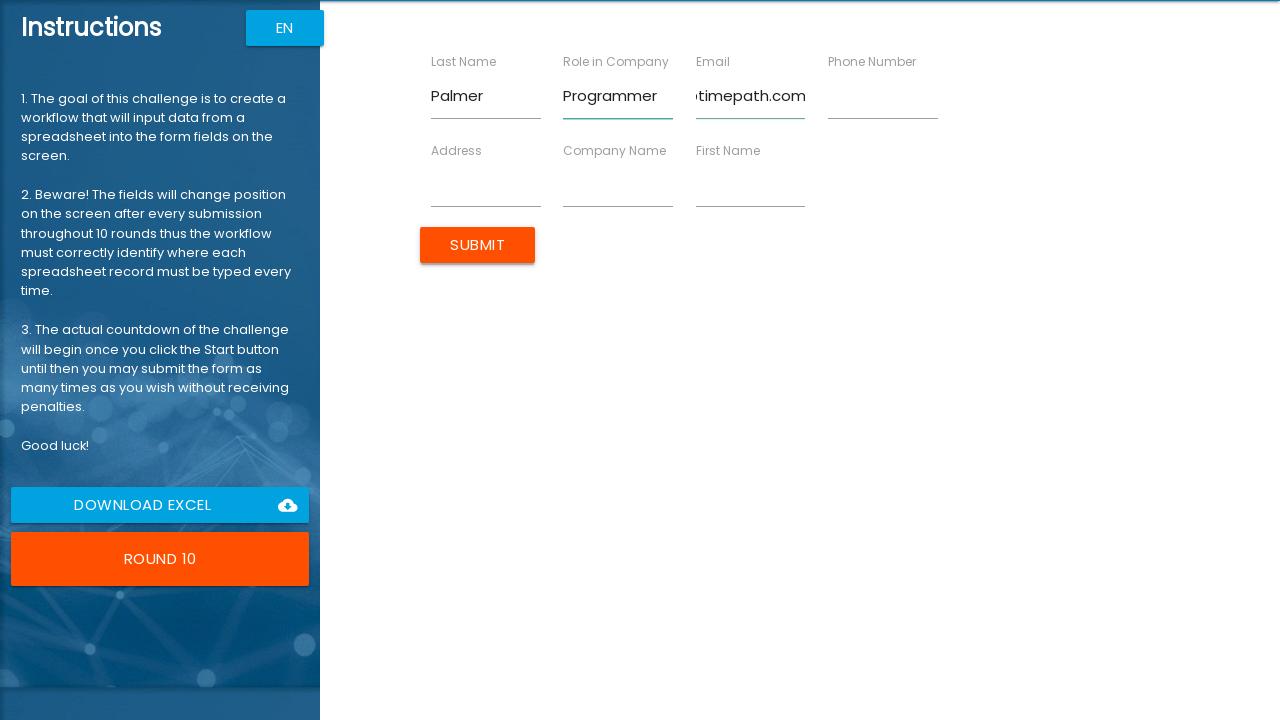

Filled field 'Phone Number' with value '40799885412' on rpa1-field >> nth=3 >> input
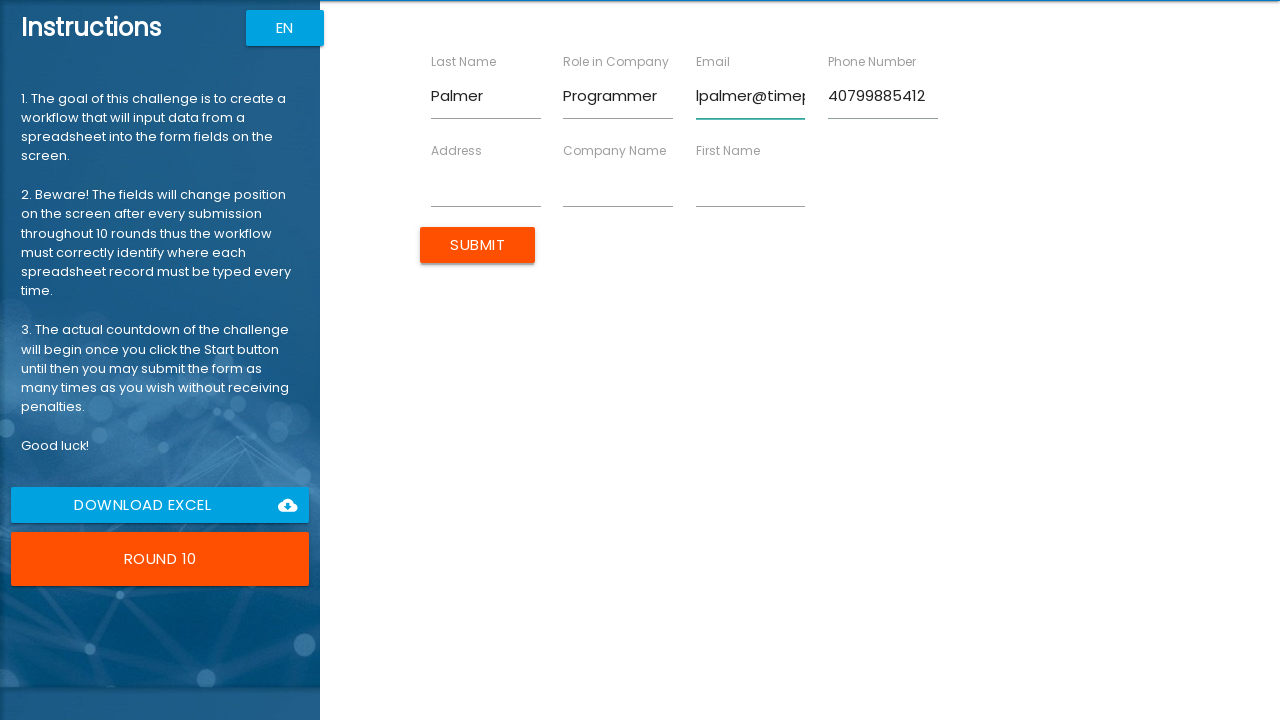

Filled field 'Address' with value '620 Ingram Street' on rpa1-field >> nth=4 >> input
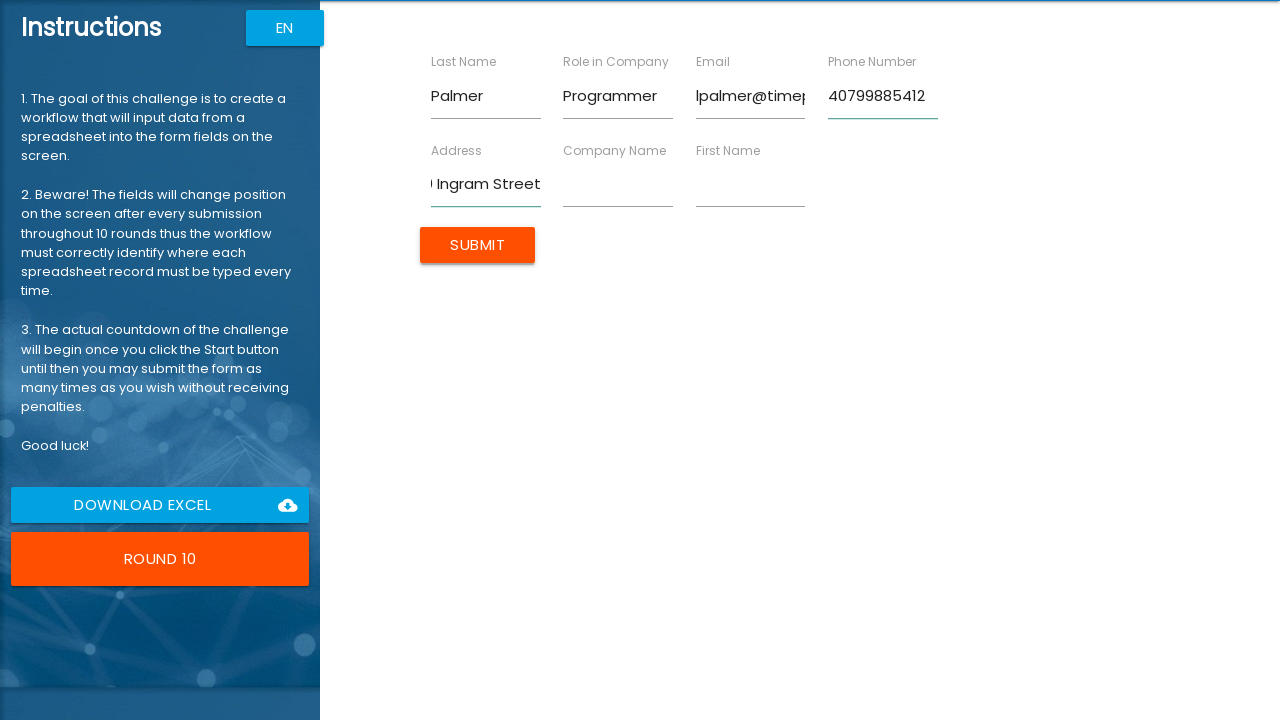

Filled field 'Company Name' with value 'Timepath Inc.' on rpa1-field >> nth=5 >> input
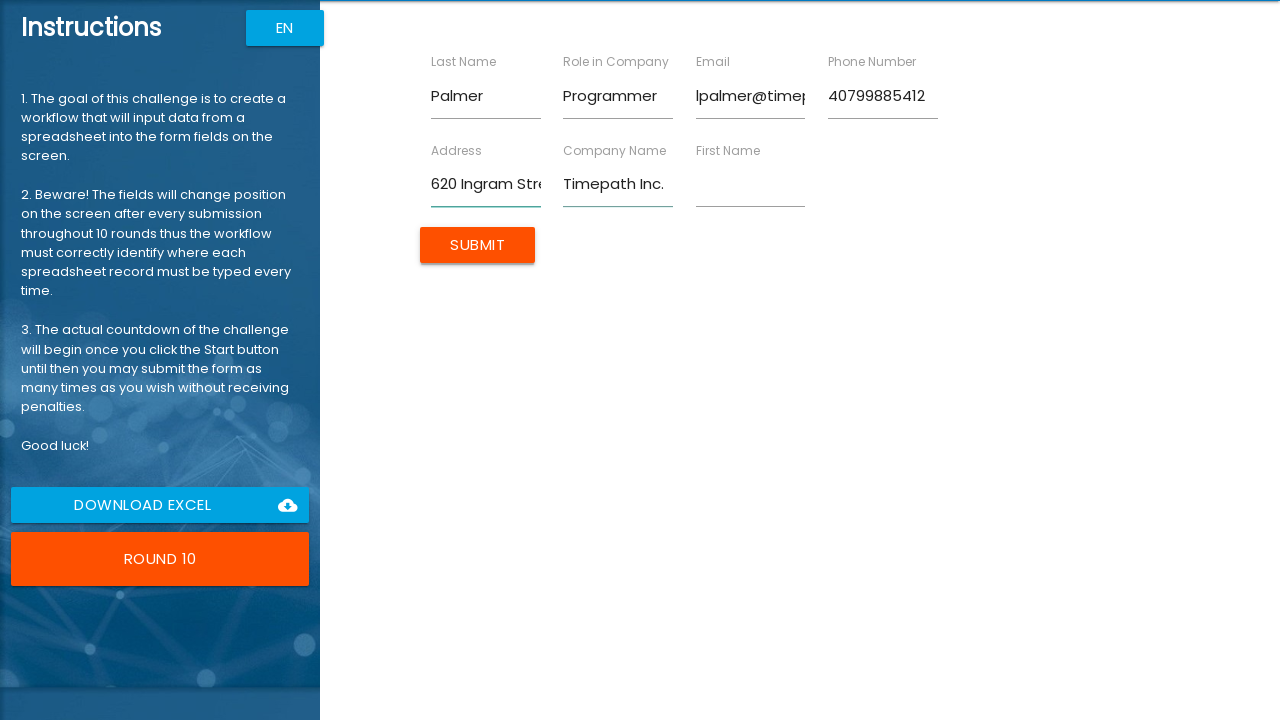

Filled field 'First Name' with value 'Lara' on rpa1-field >> nth=6 >> input
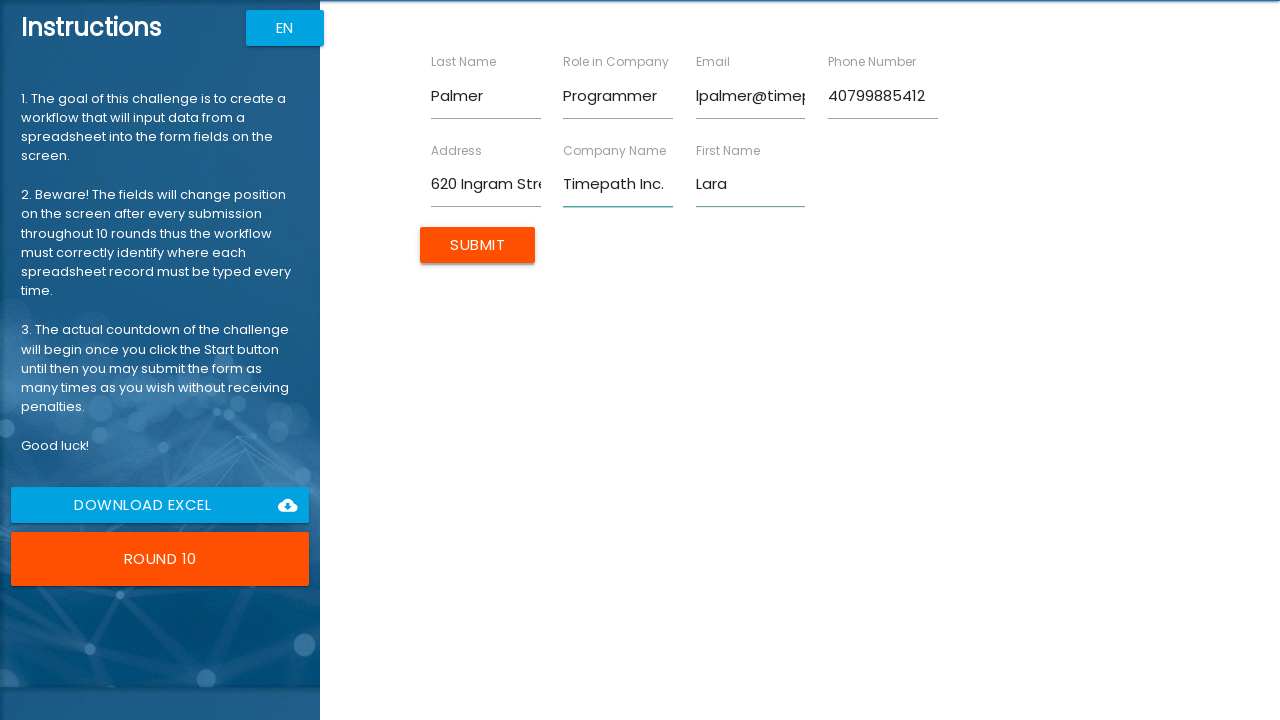

Submitted form with data for Lara Palmer at (478, 245) on xpath=/html/body/app-root/div[2]/app-rpa1/div/div[2]/form/input
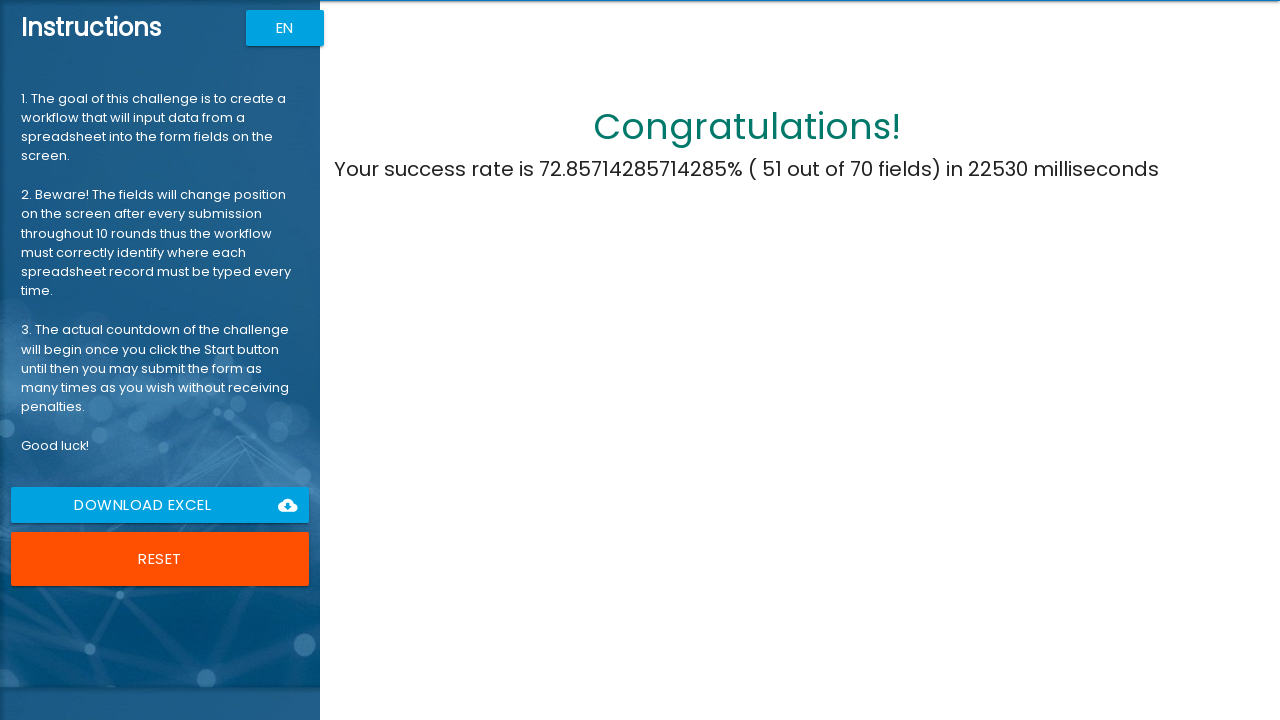

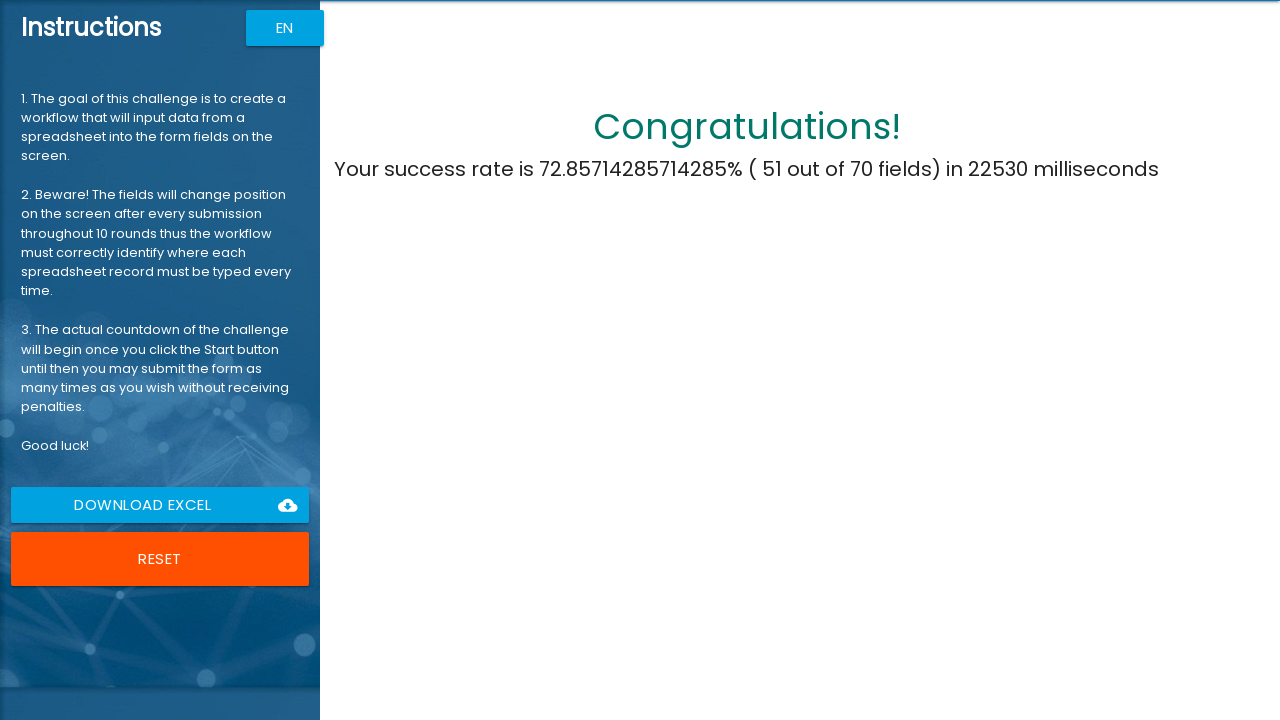